Tests a large form by filling all input fields with the same value and clicking the submit button

Starting URL: http://suninjuly.github.io/huge_form.html

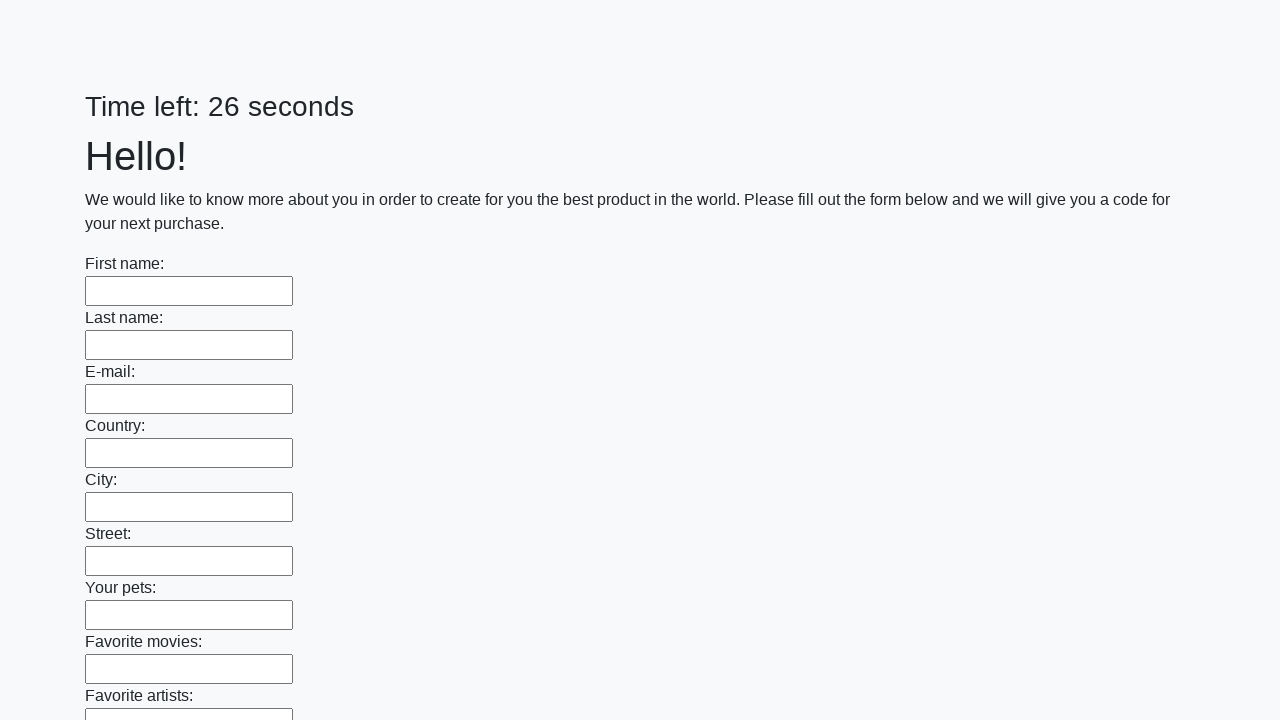

Located all input fields on the huge form
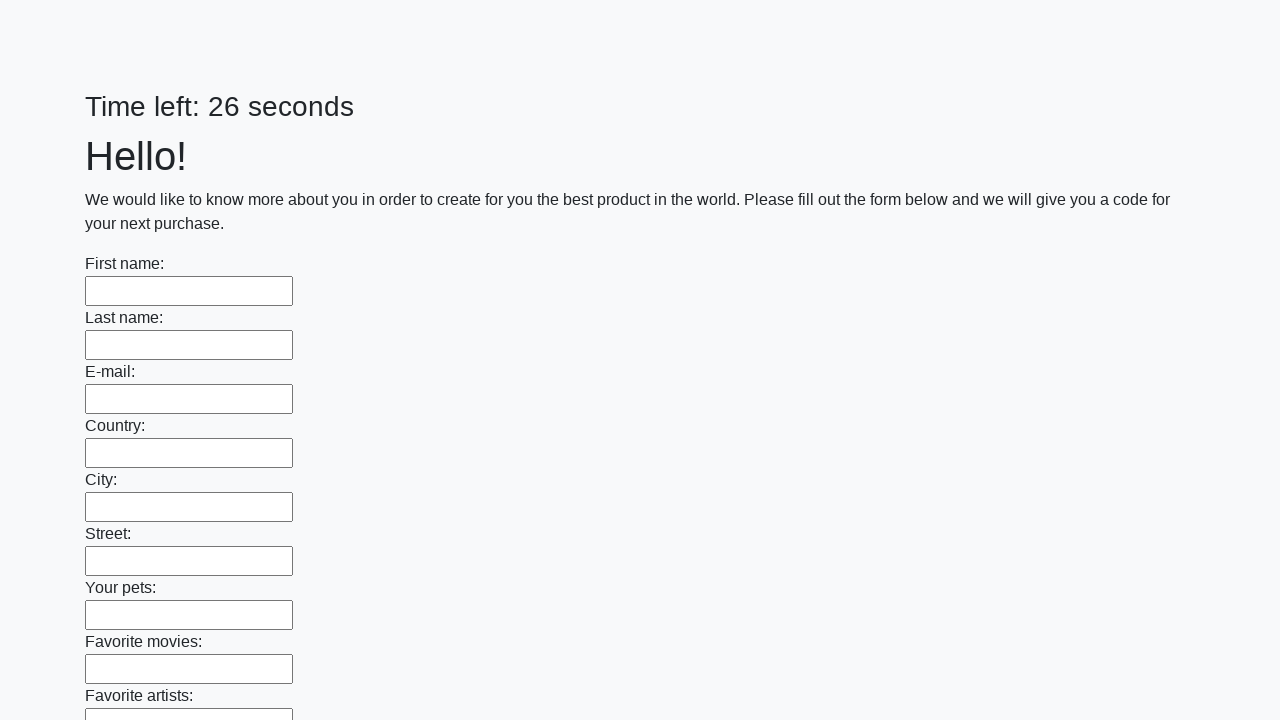

Filled an input field with 'miniME' on input >> nth=0
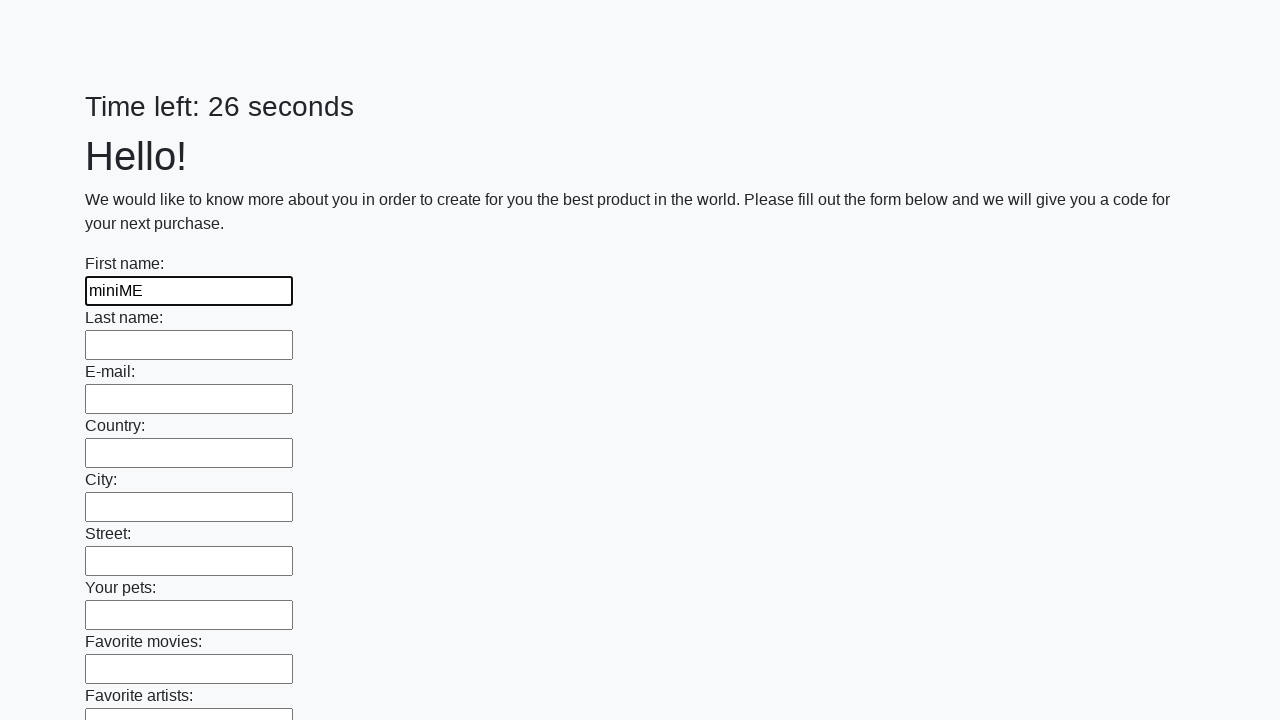

Filled an input field with 'miniME' on input >> nth=1
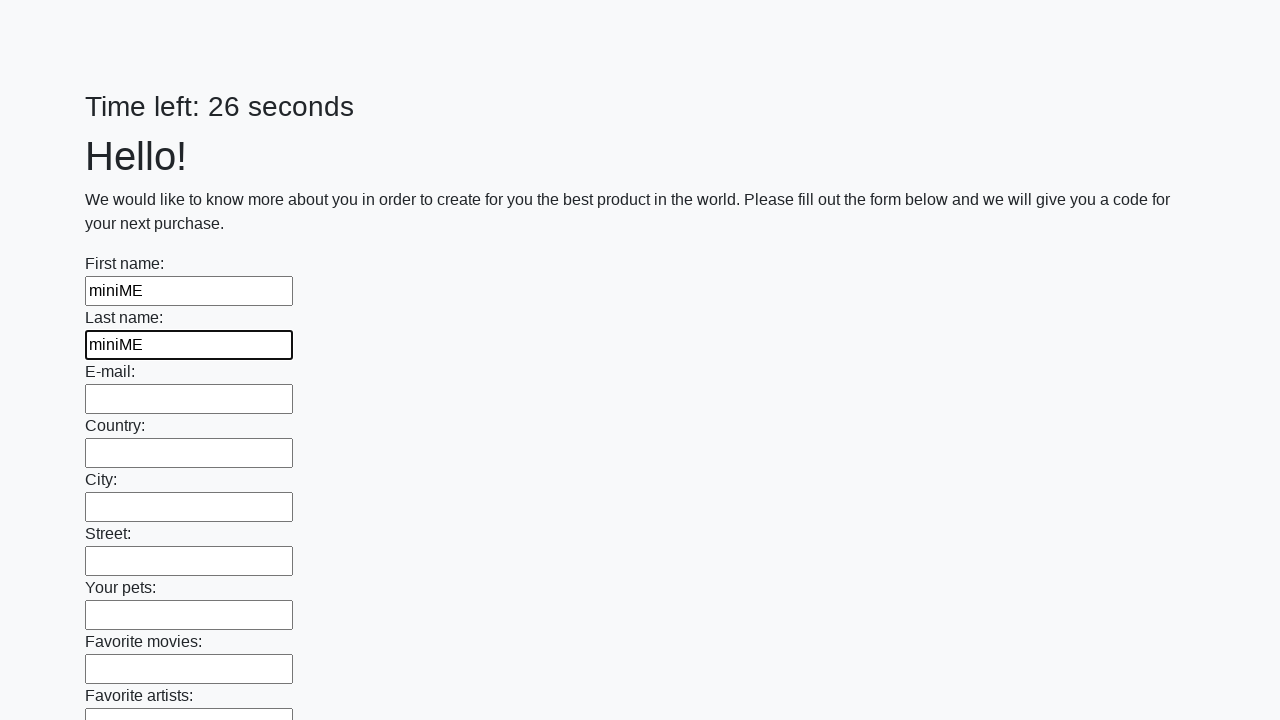

Filled an input field with 'miniME' on input >> nth=2
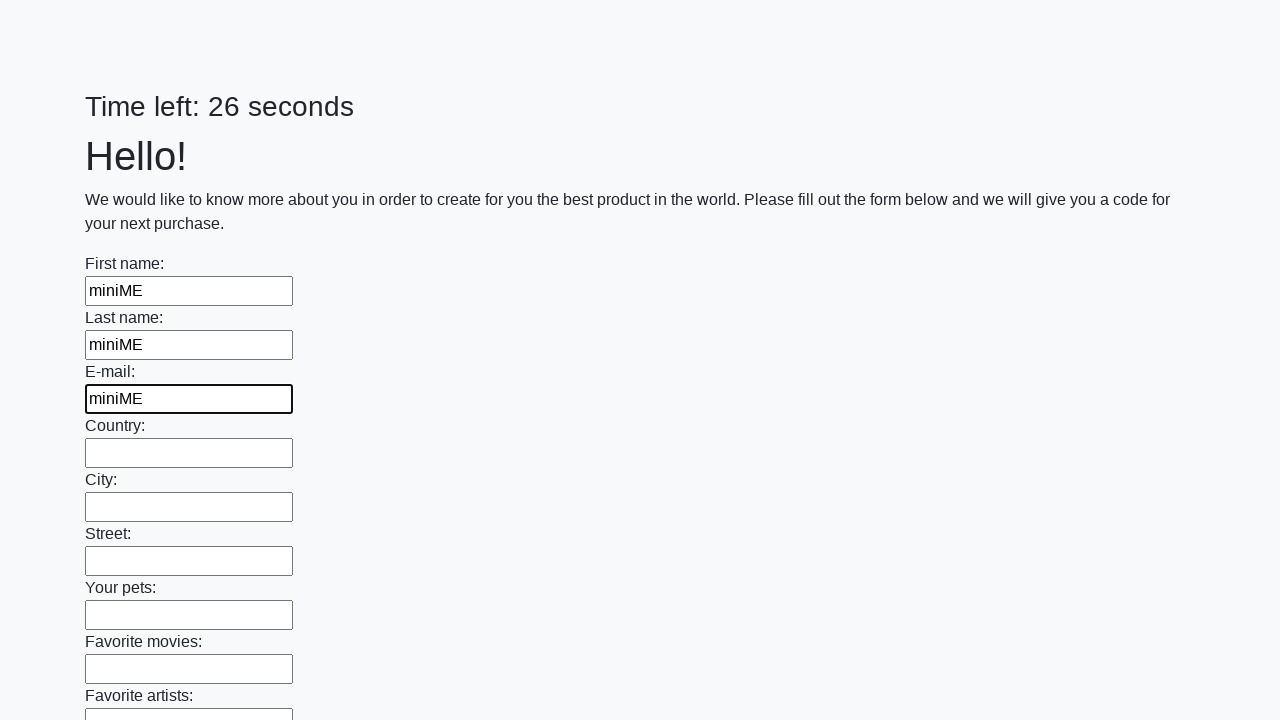

Filled an input field with 'miniME' on input >> nth=3
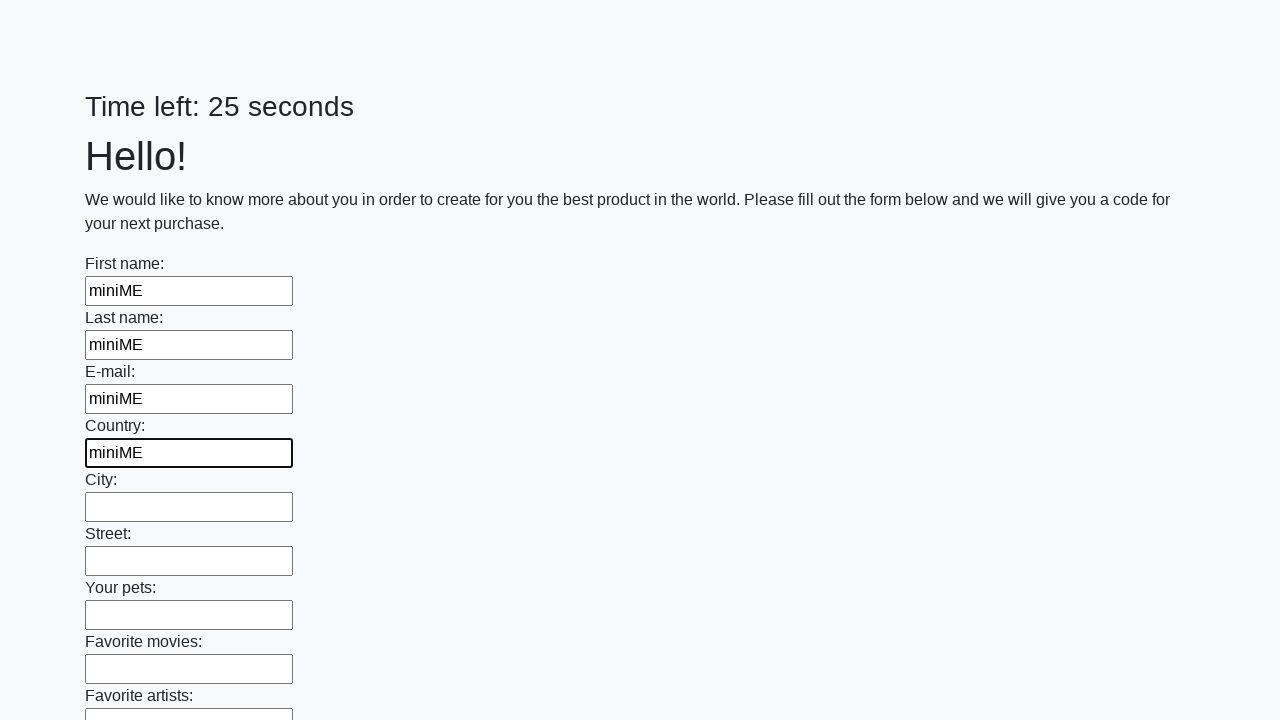

Filled an input field with 'miniME' on input >> nth=4
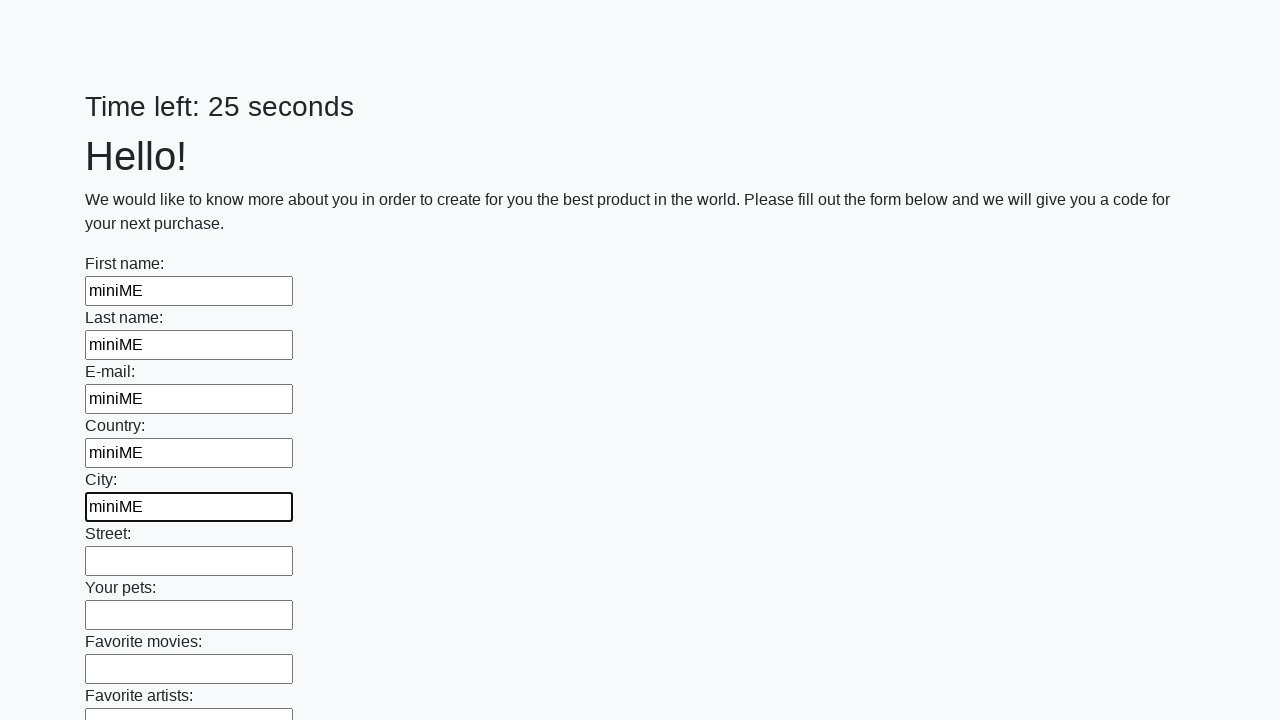

Filled an input field with 'miniME' on input >> nth=5
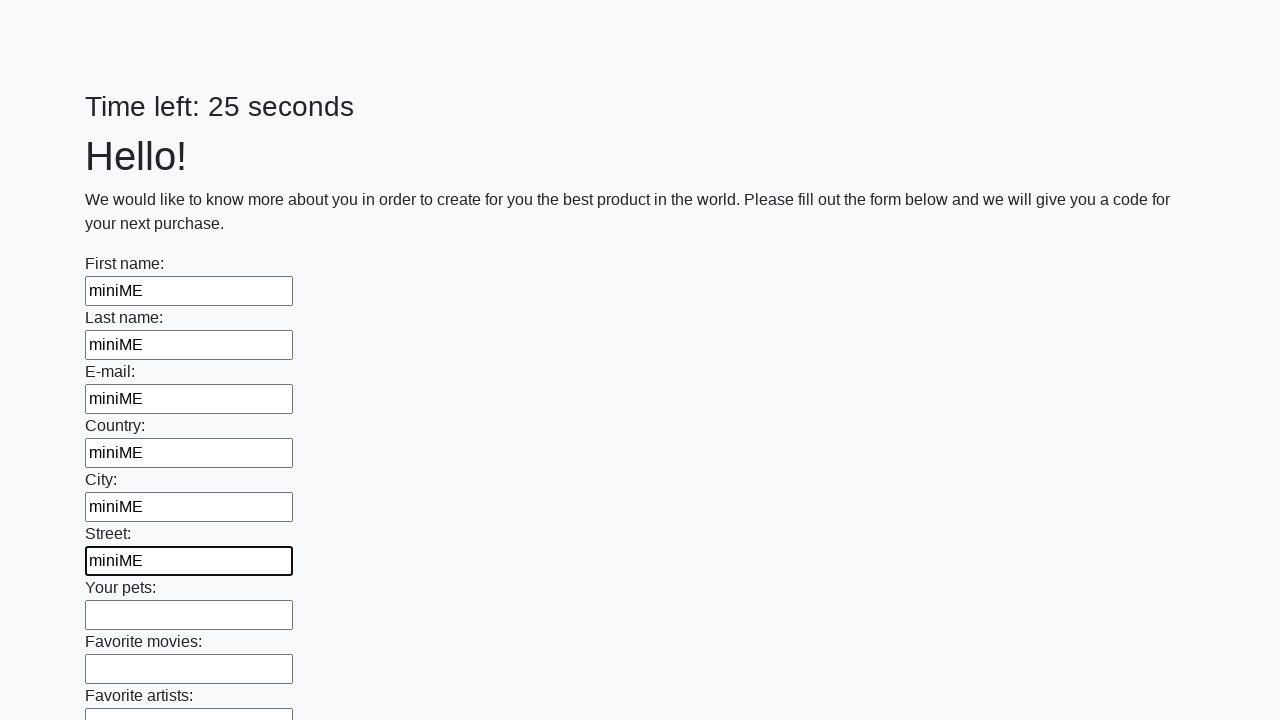

Filled an input field with 'miniME' on input >> nth=6
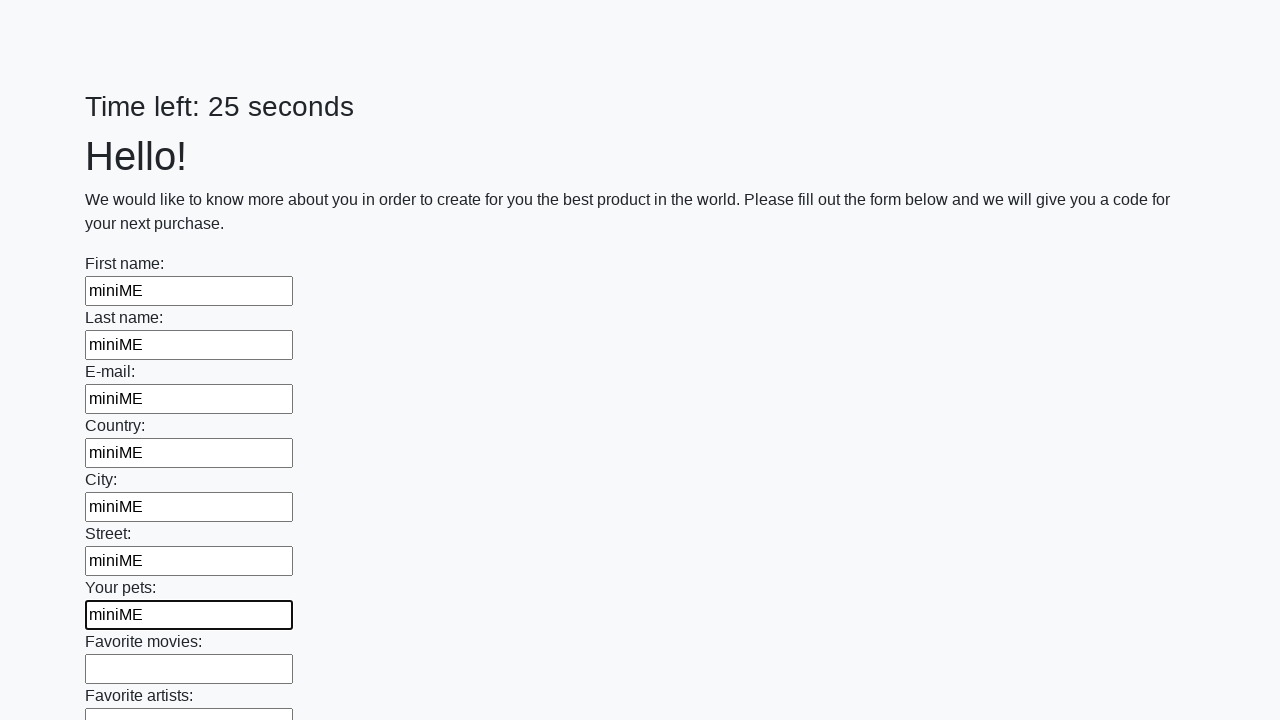

Filled an input field with 'miniME' on input >> nth=7
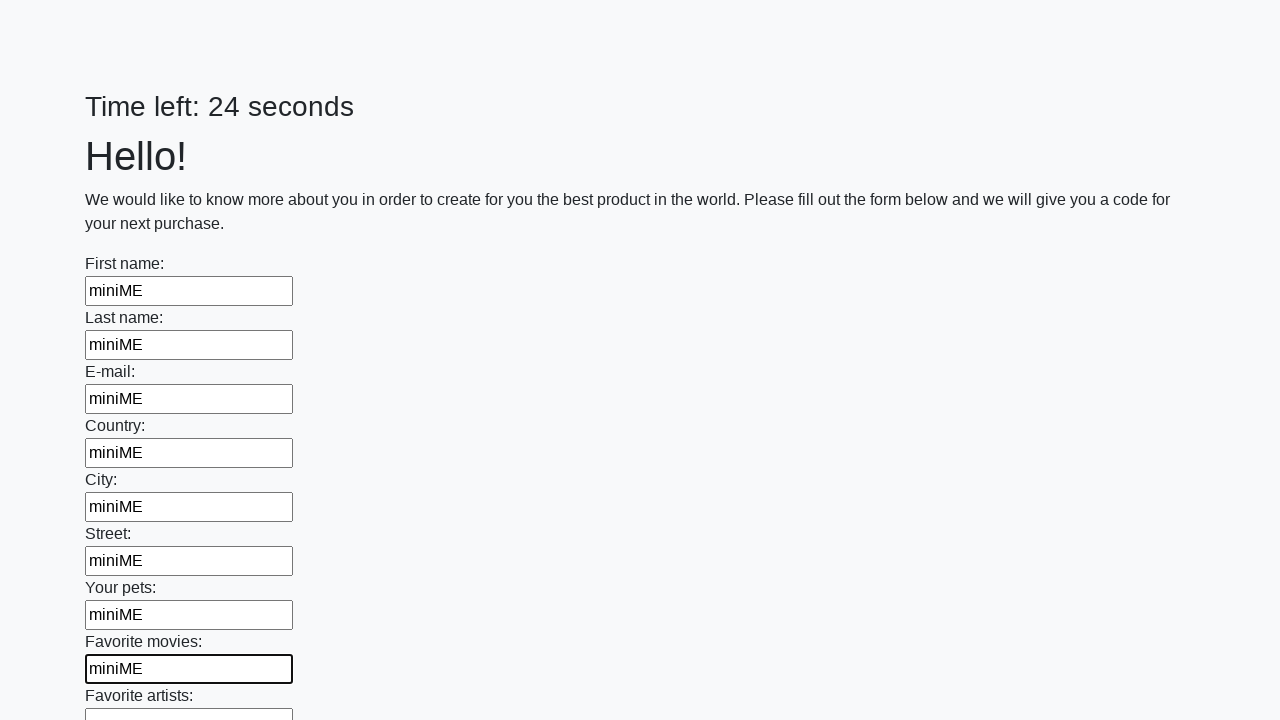

Filled an input field with 'miniME' on input >> nth=8
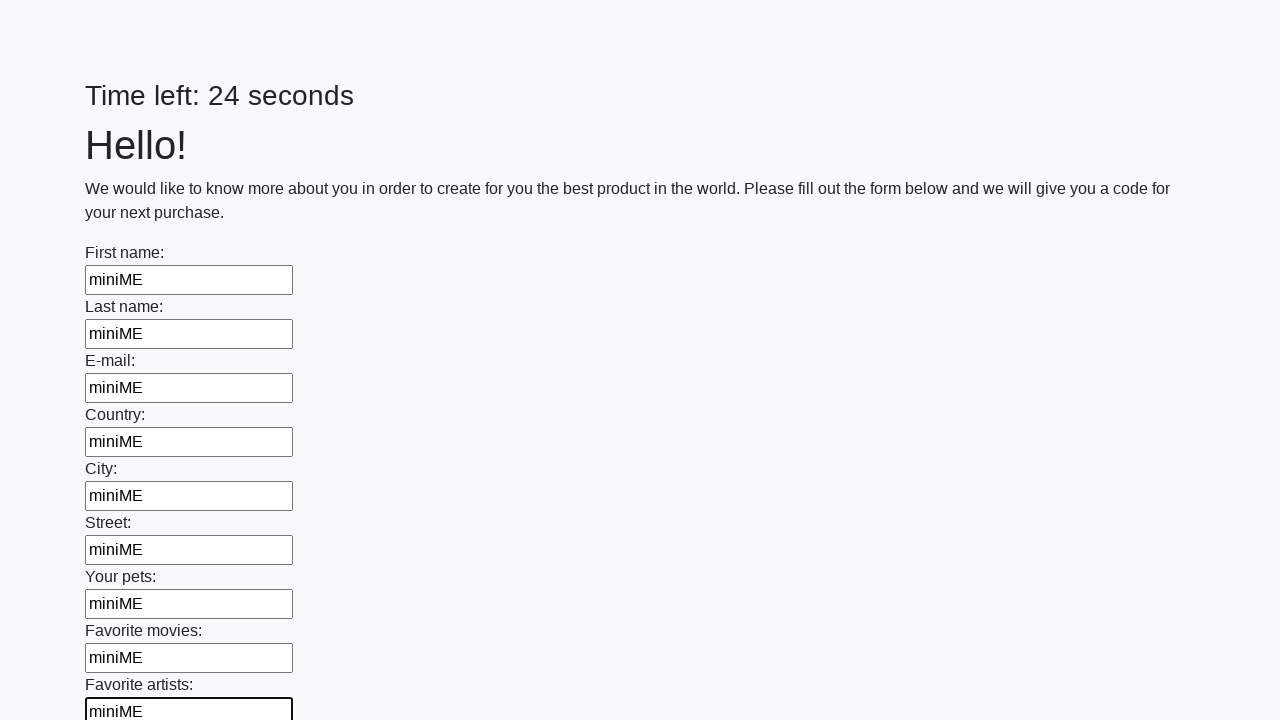

Filled an input field with 'miniME' on input >> nth=9
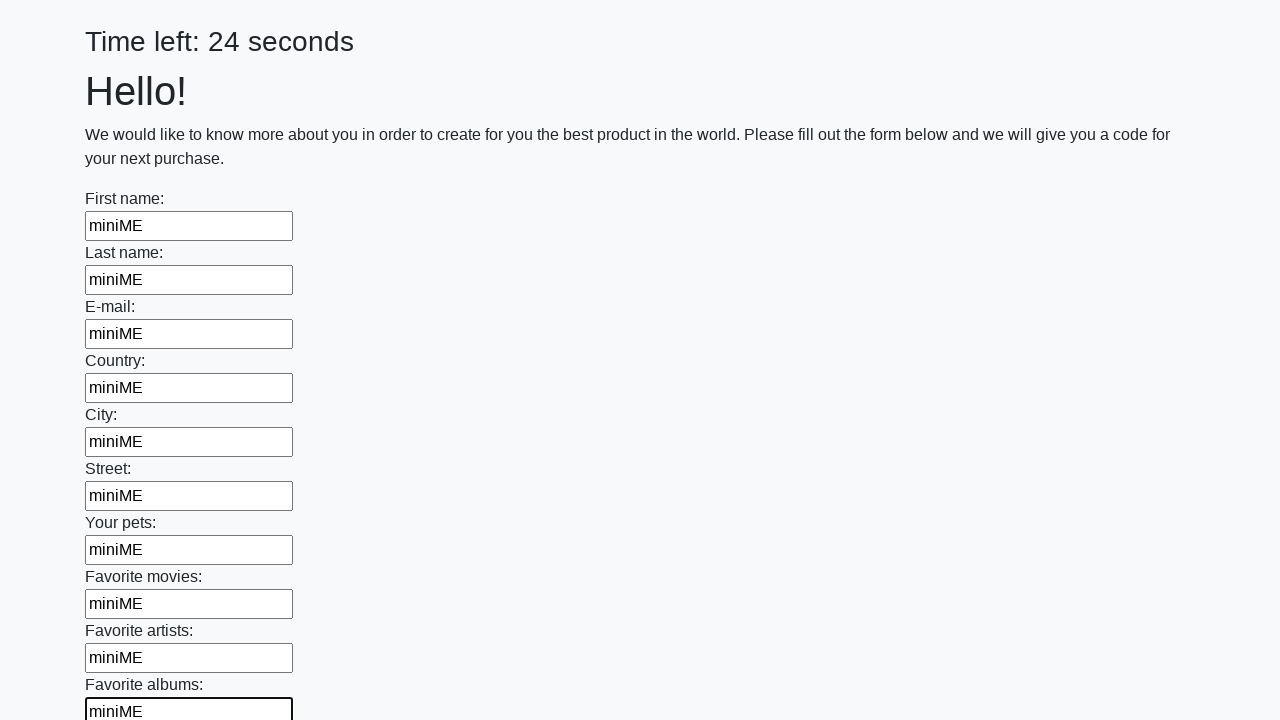

Filled an input field with 'miniME' on input >> nth=10
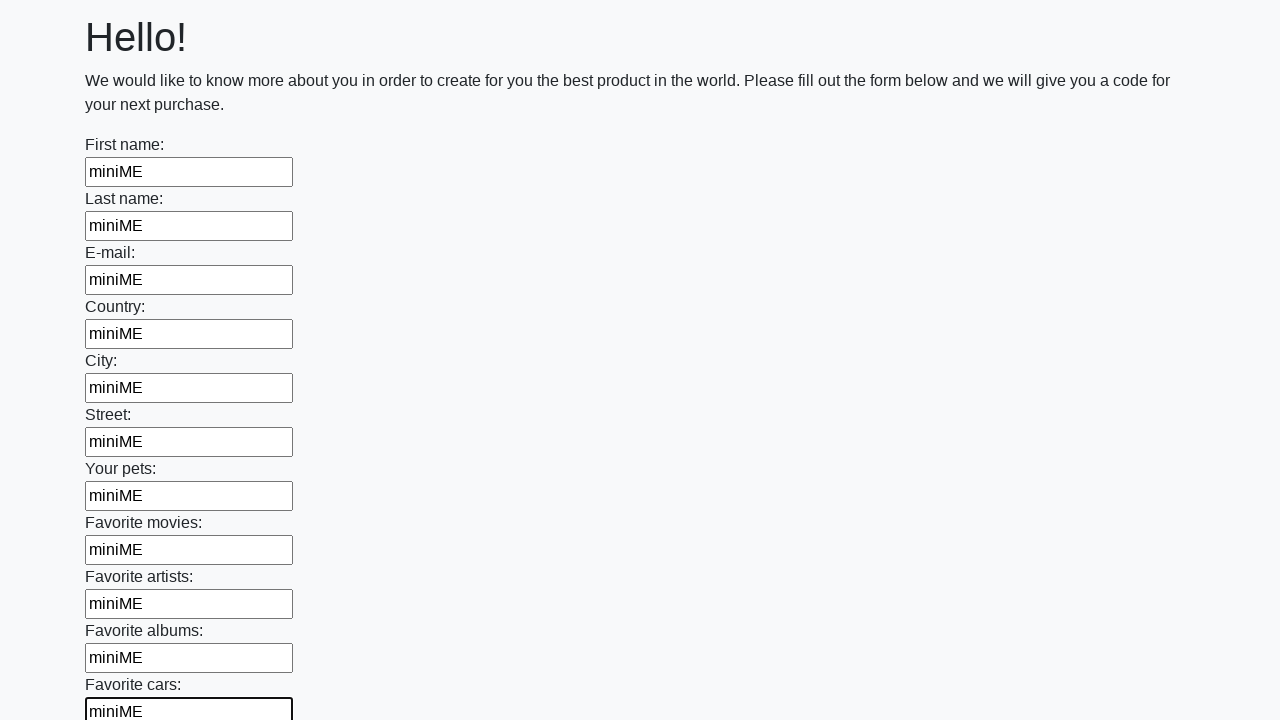

Filled an input field with 'miniME' on input >> nth=11
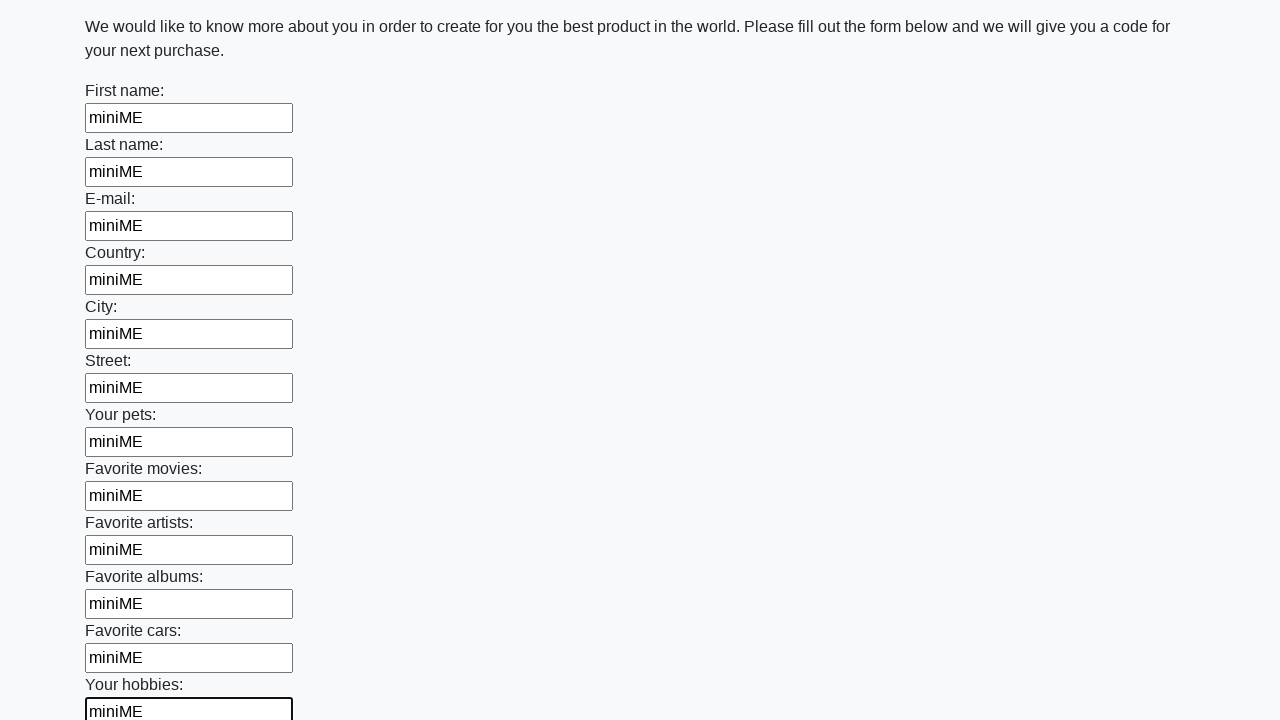

Filled an input field with 'miniME' on input >> nth=12
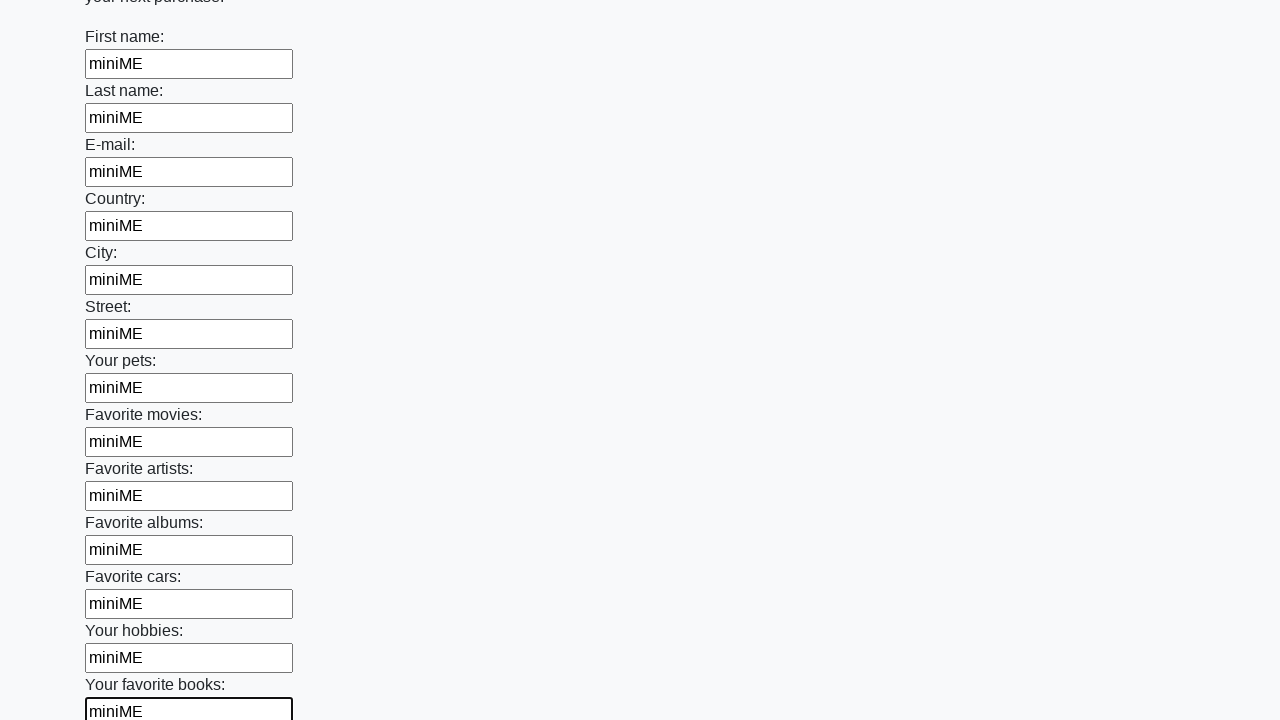

Filled an input field with 'miniME' on input >> nth=13
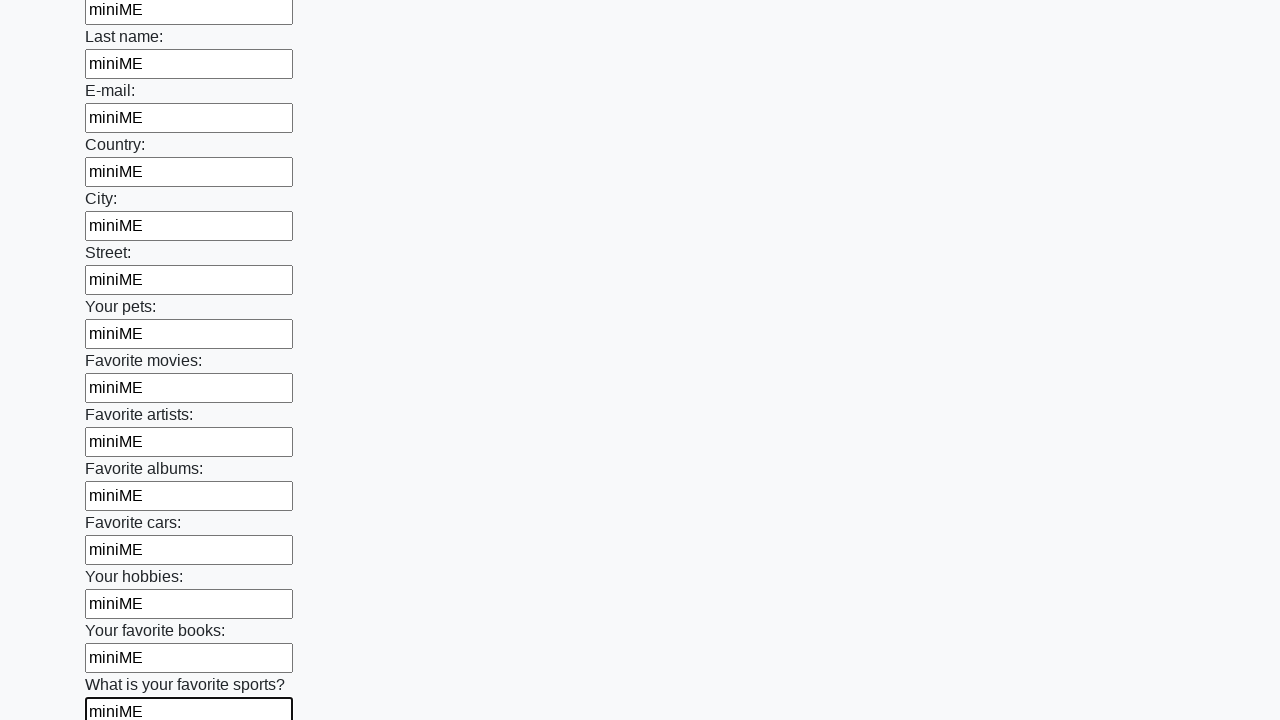

Filled an input field with 'miniME' on input >> nth=14
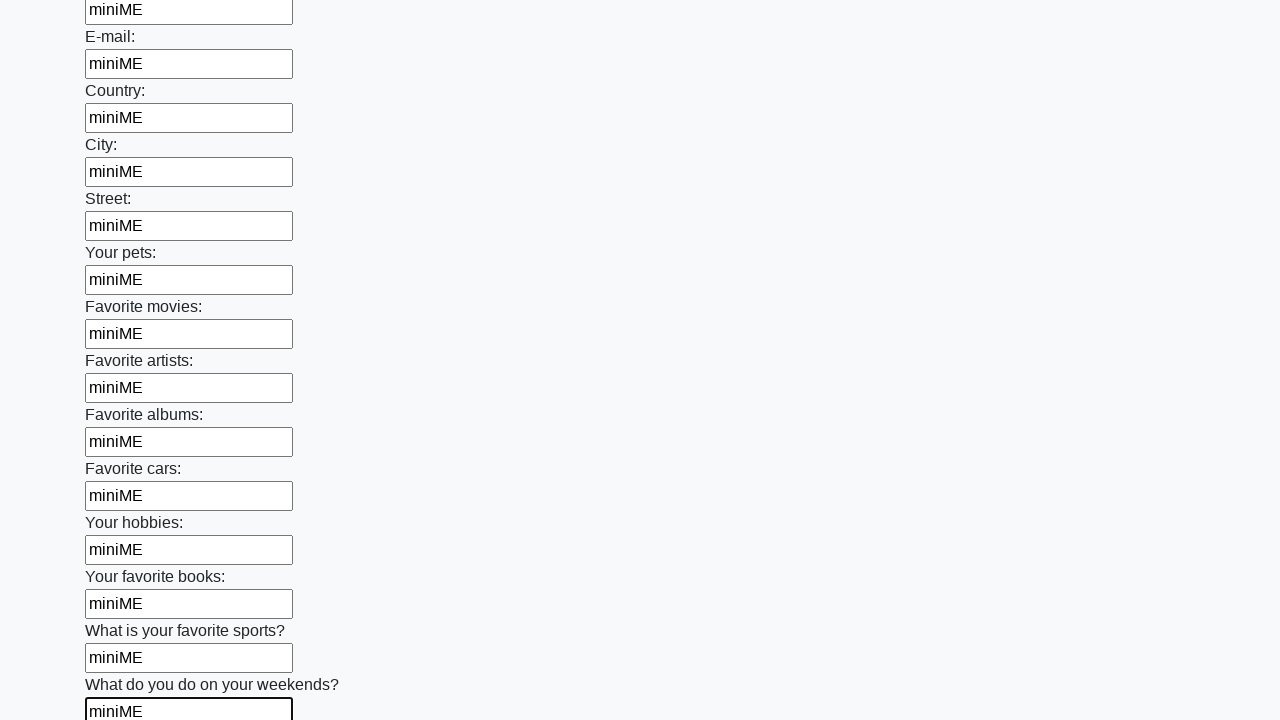

Filled an input field with 'miniME' on input >> nth=15
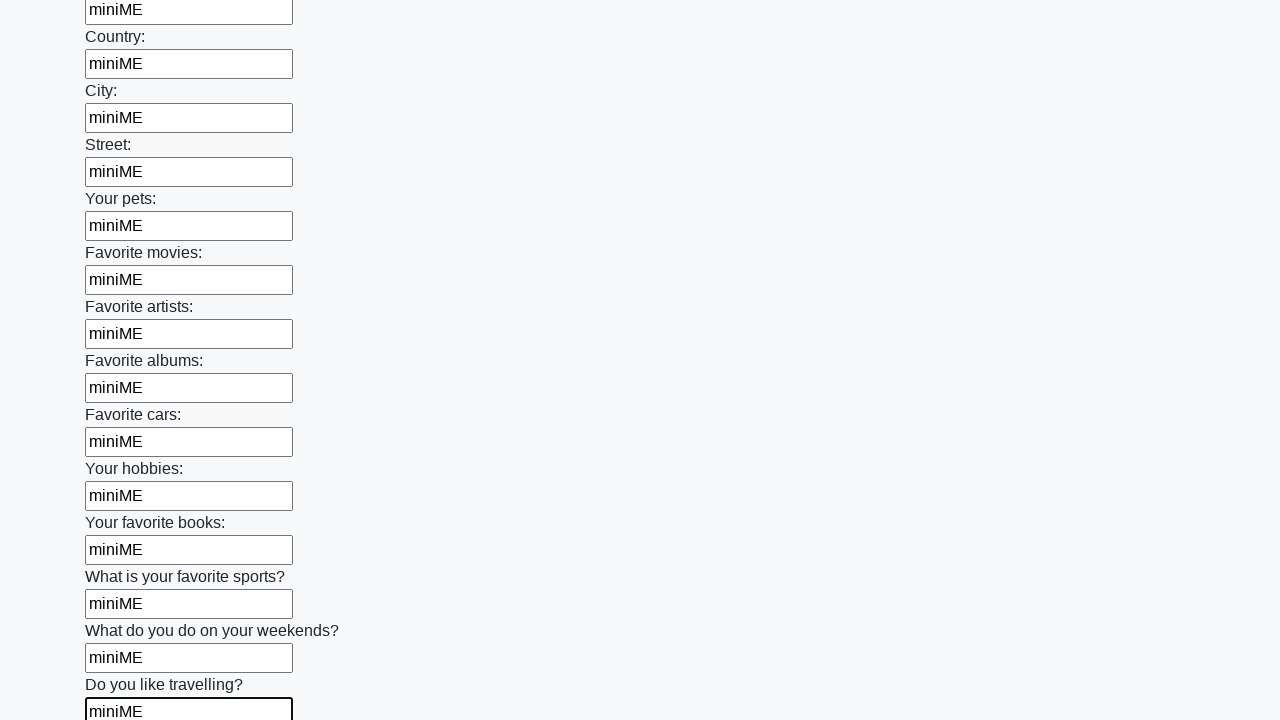

Filled an input field with 'miniME' on input >> nth=16
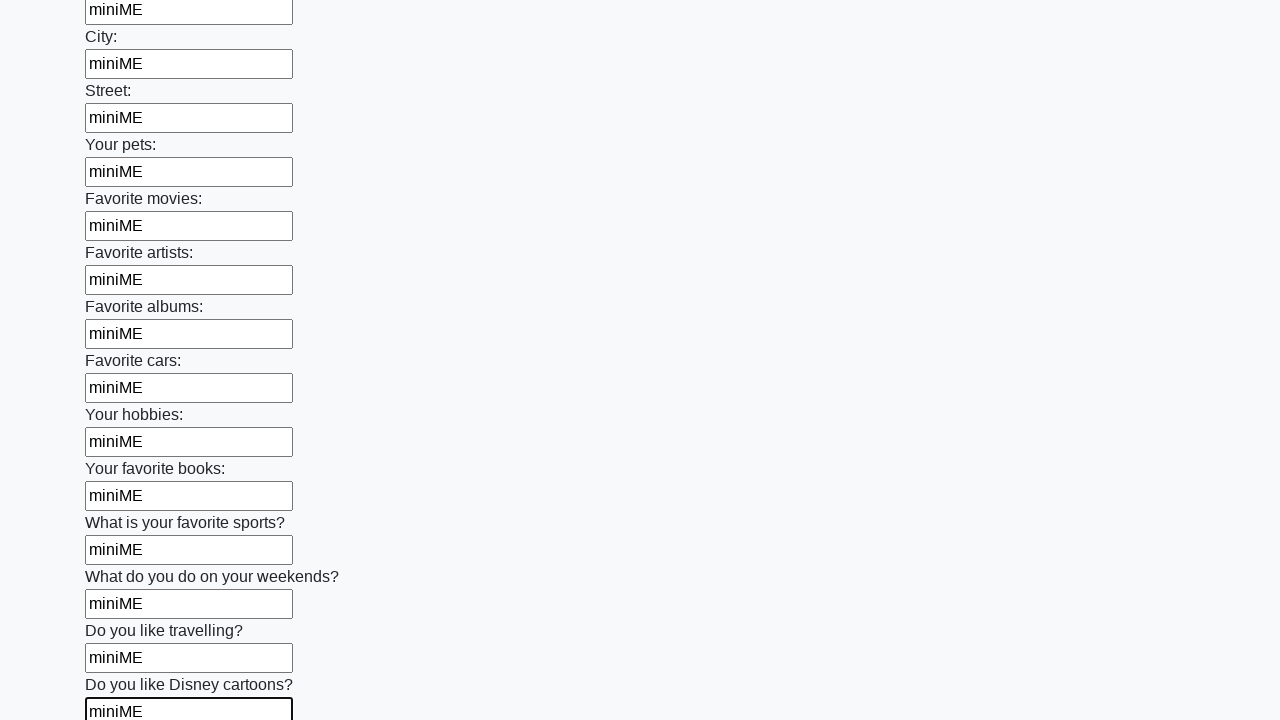

Filled an input field with 'miniME' on input >> nth=17
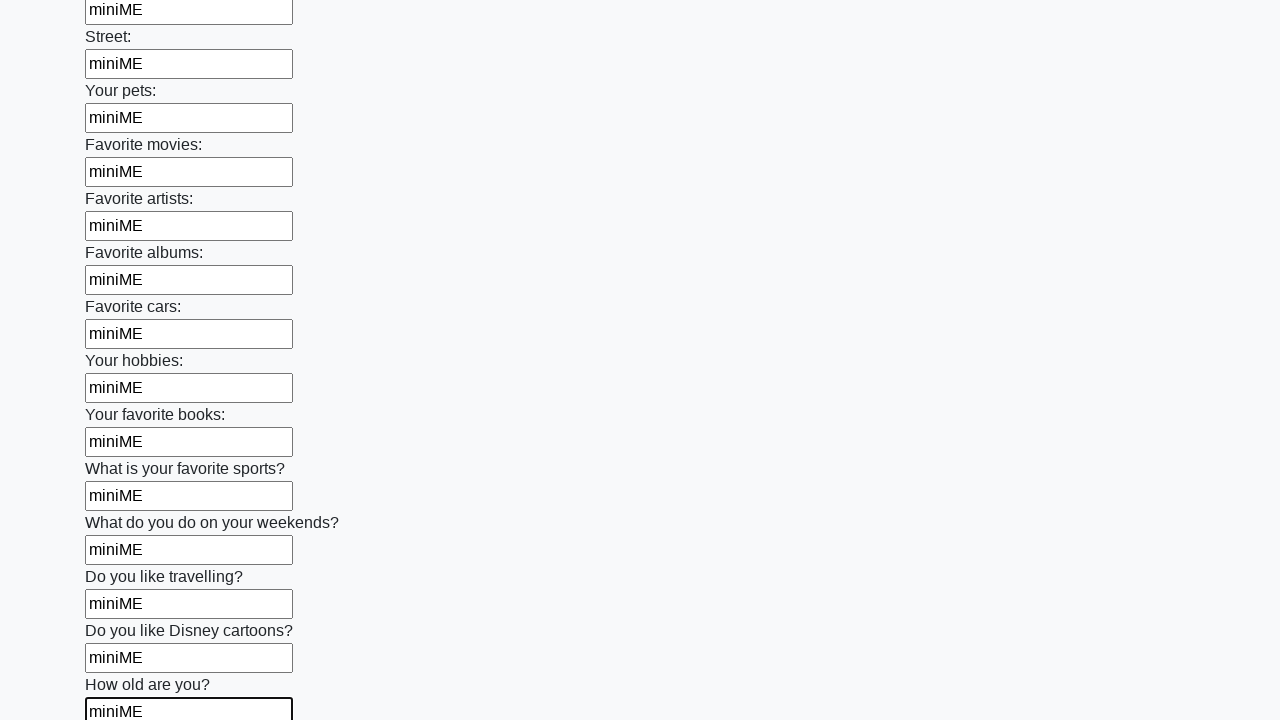

Filled an input field with 'miniME' on input >> nth=18
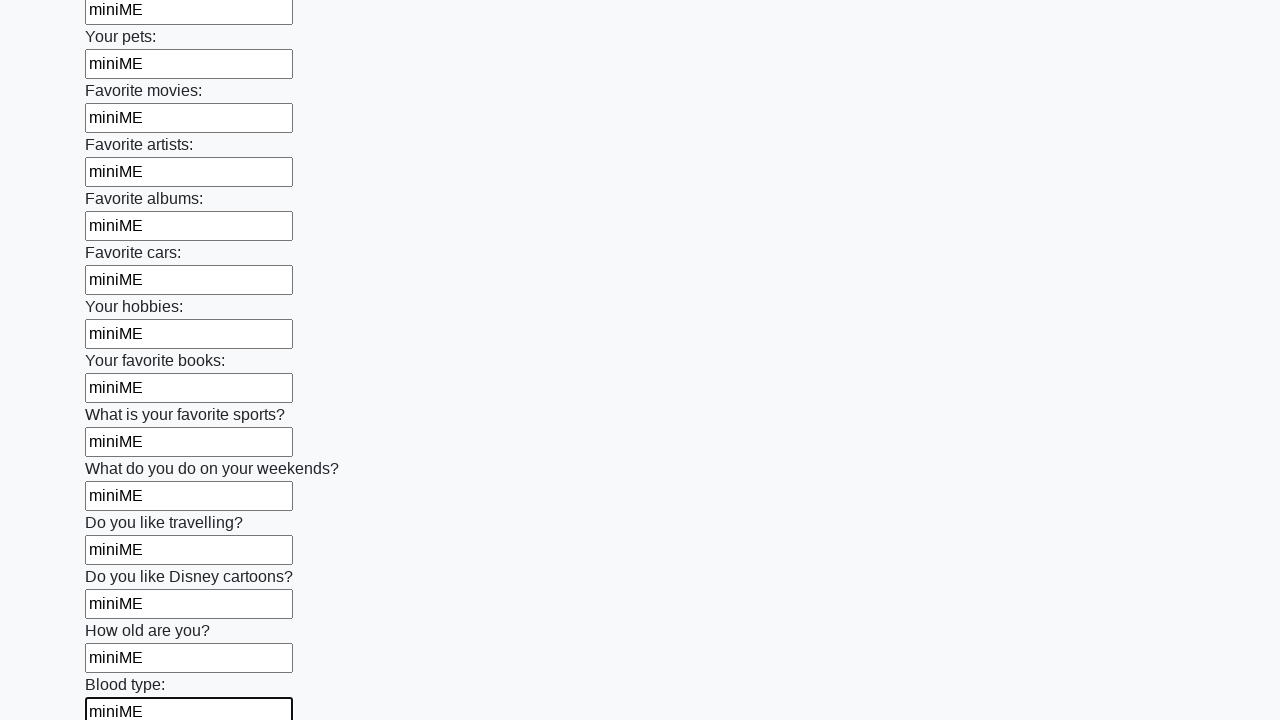

Filled an input field with 'miniME' on input >> nth=19
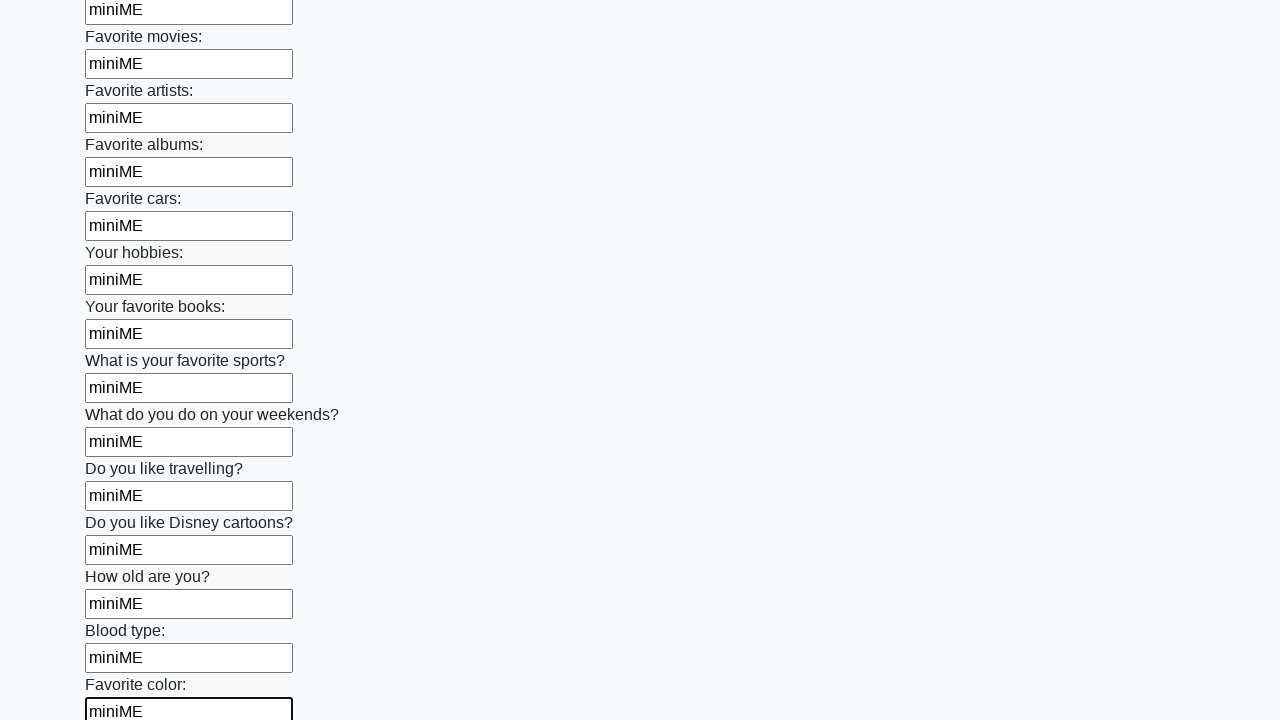

Filled an input field with 'miniME' on input >> nth=20
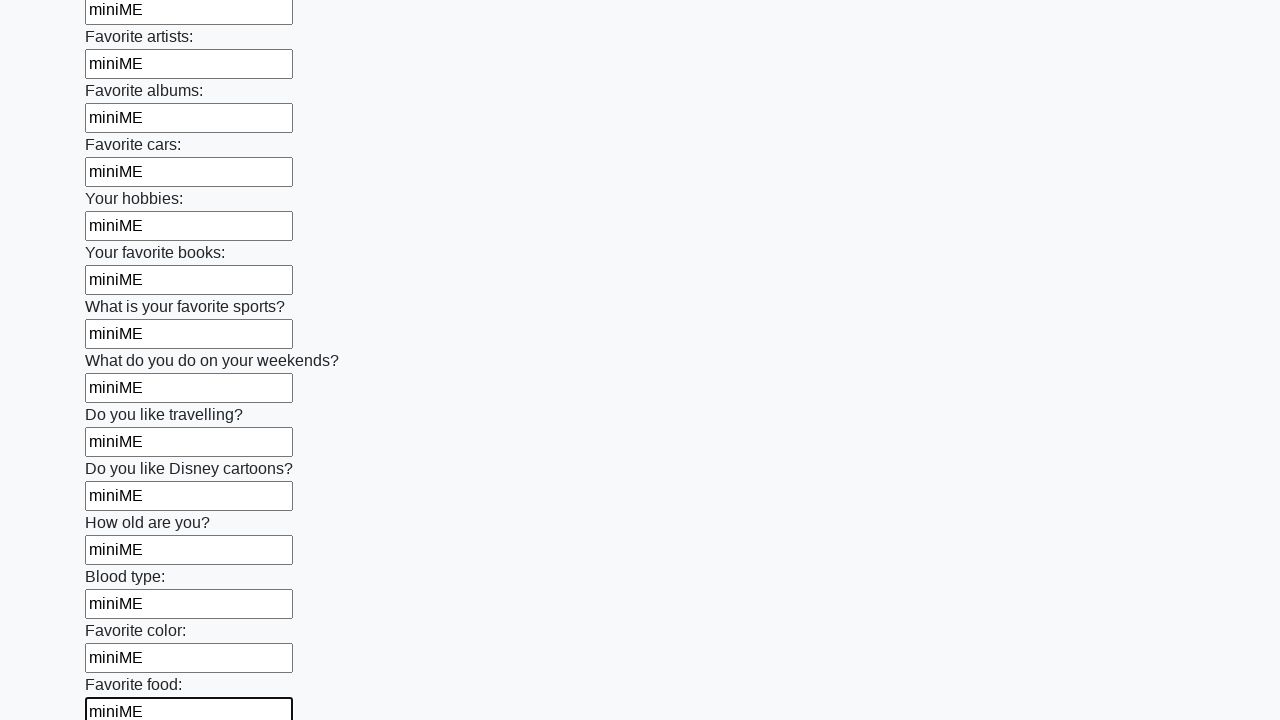

Filled an input field with 'miniME' on input >> nth=21
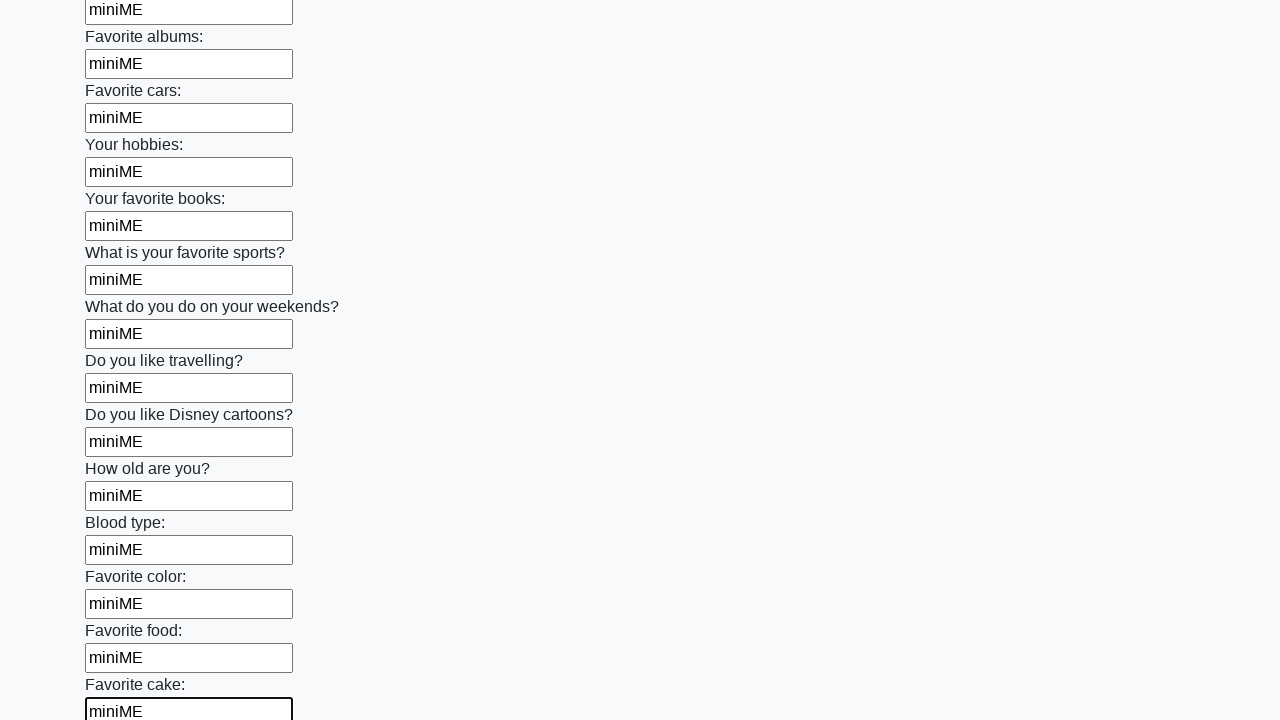

Filled an input field with 'miniME' on input >> nth=22
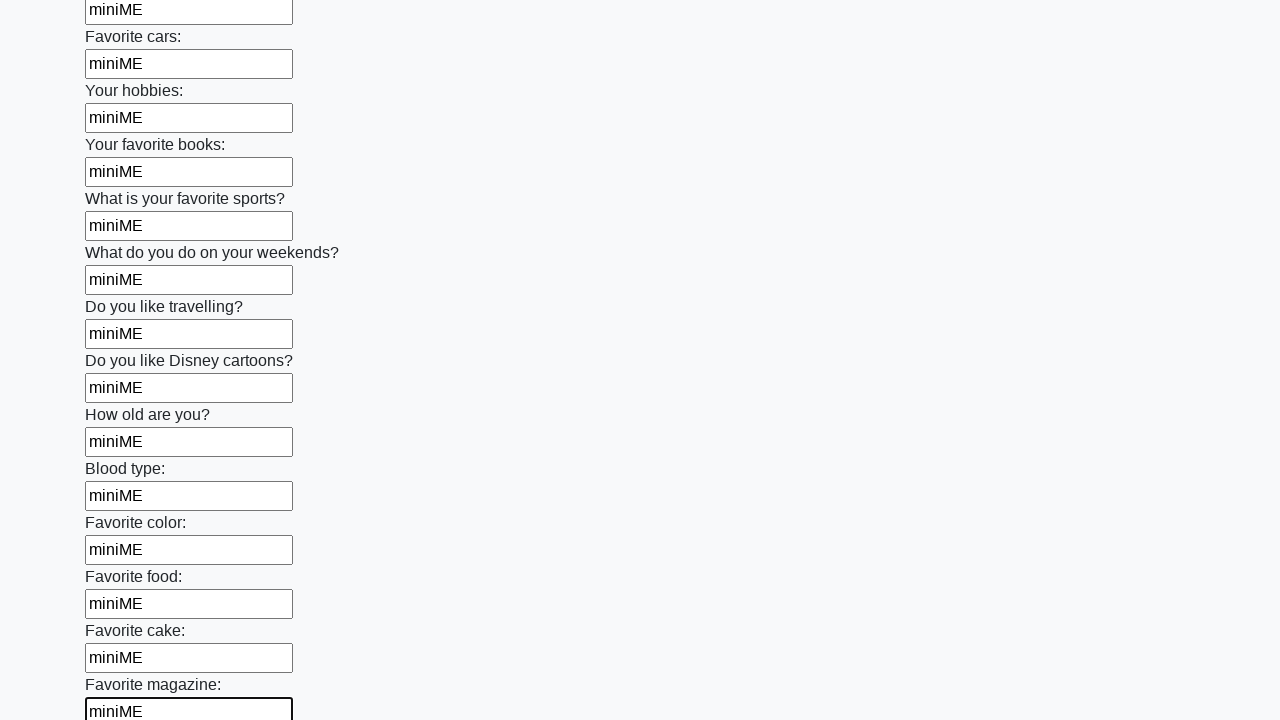

Filled an input field with 'miniME' on input >> nth=23
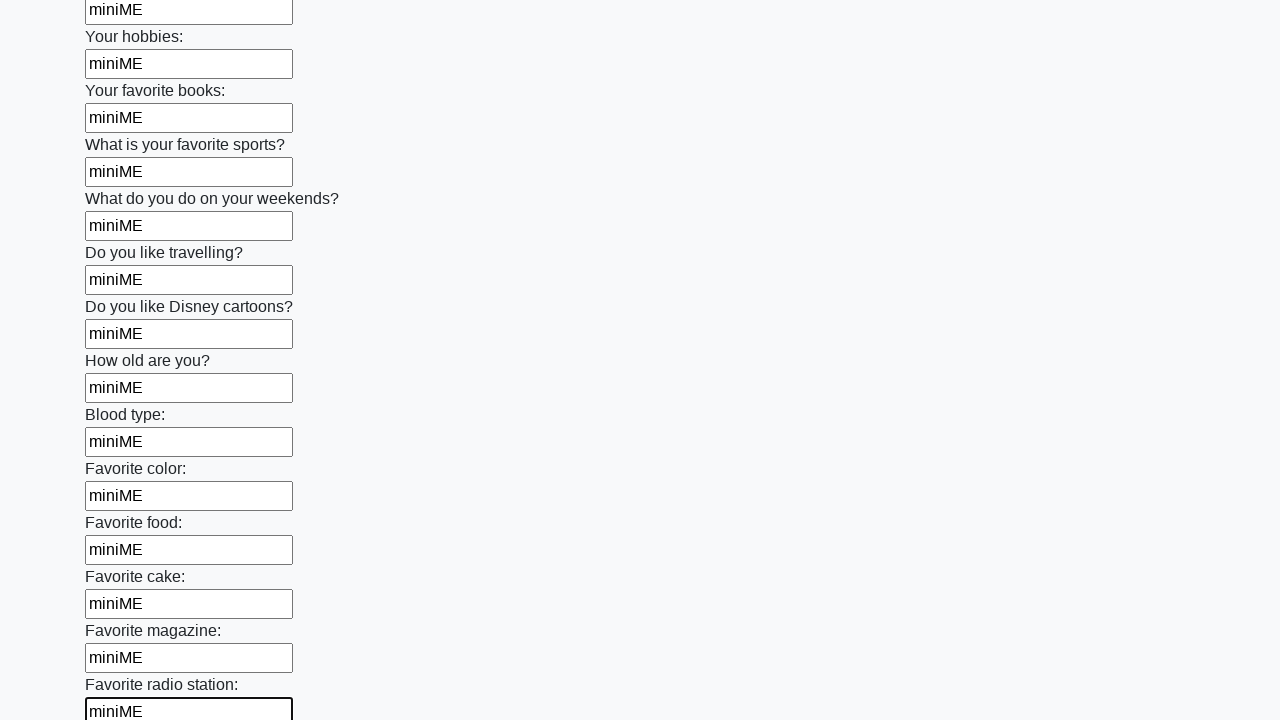

Filled an input field with 'miniME' on input >> nth=24
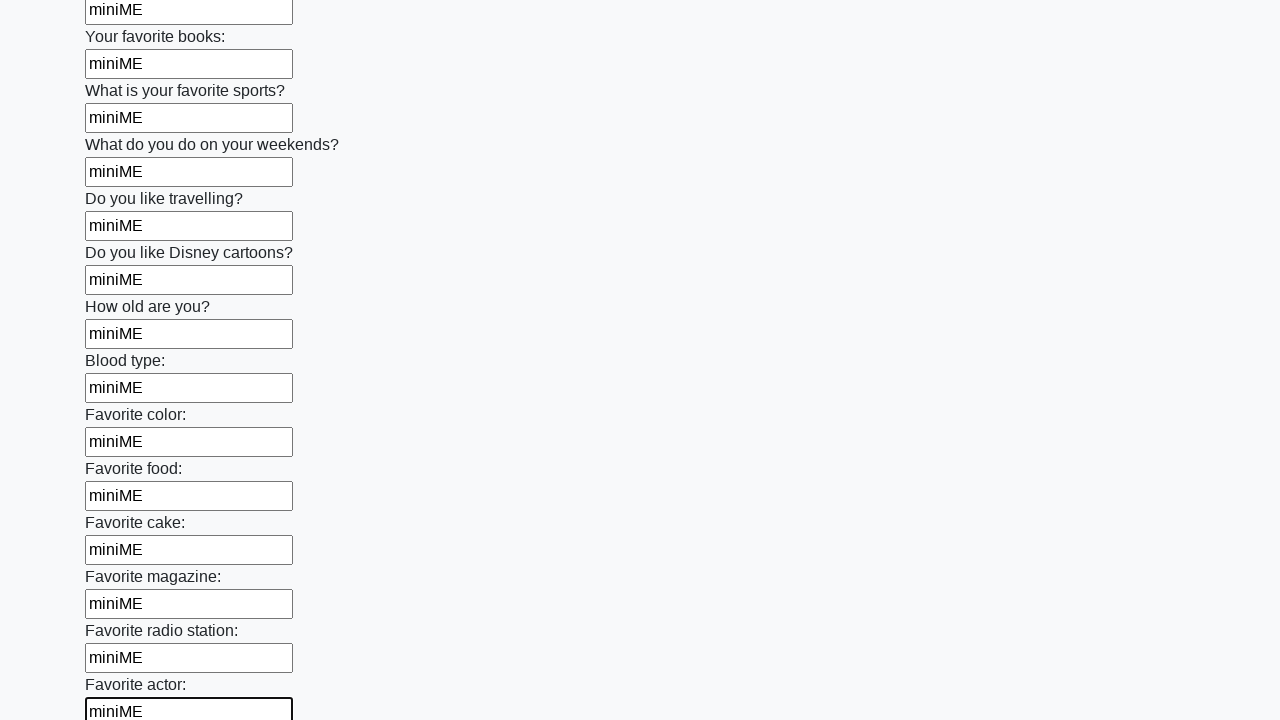

Filled an input field with 'miniME' on input >> nth=25
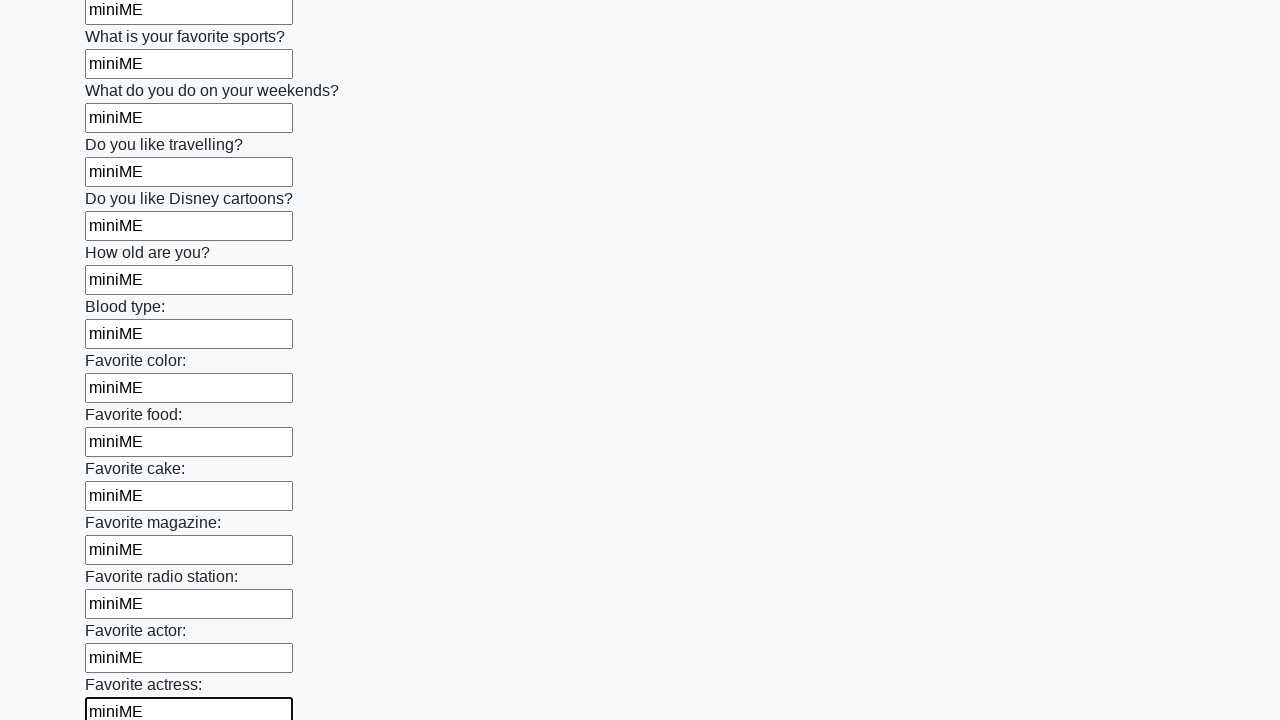

Filled an input field with 'miniME' on input >> nth=26
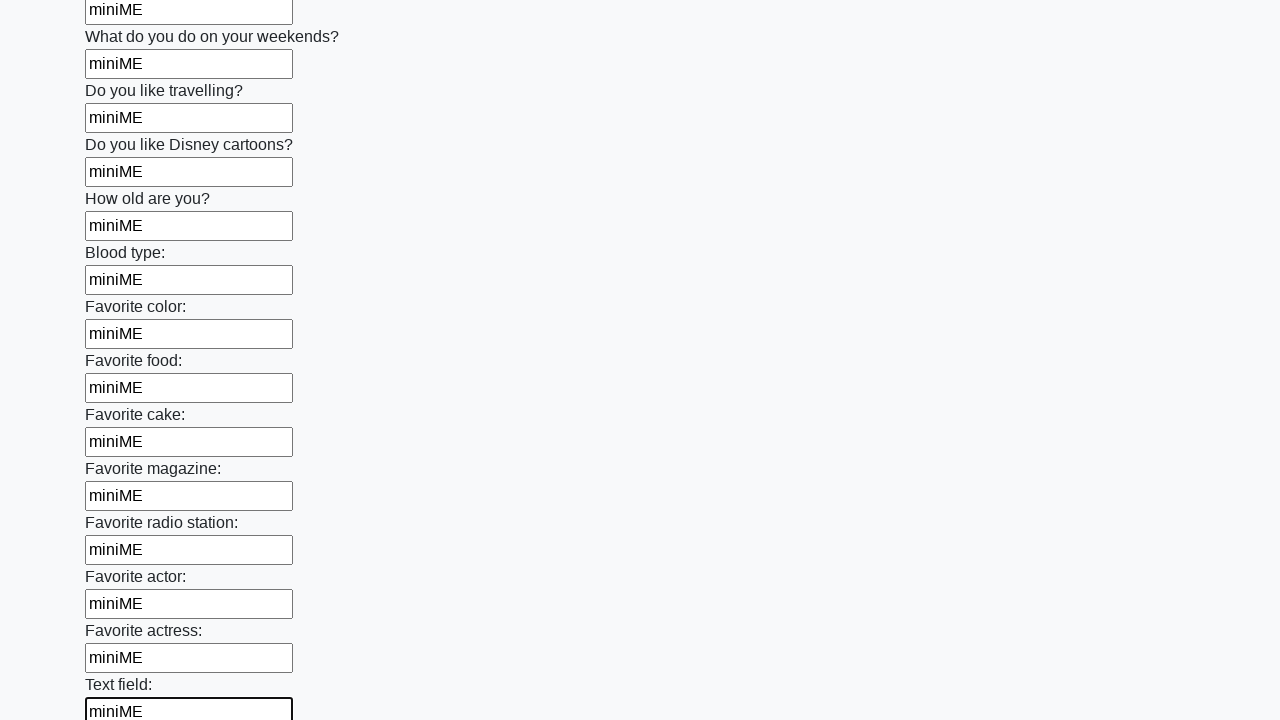

Filled an input field with 'miniME' on input >> nth=27
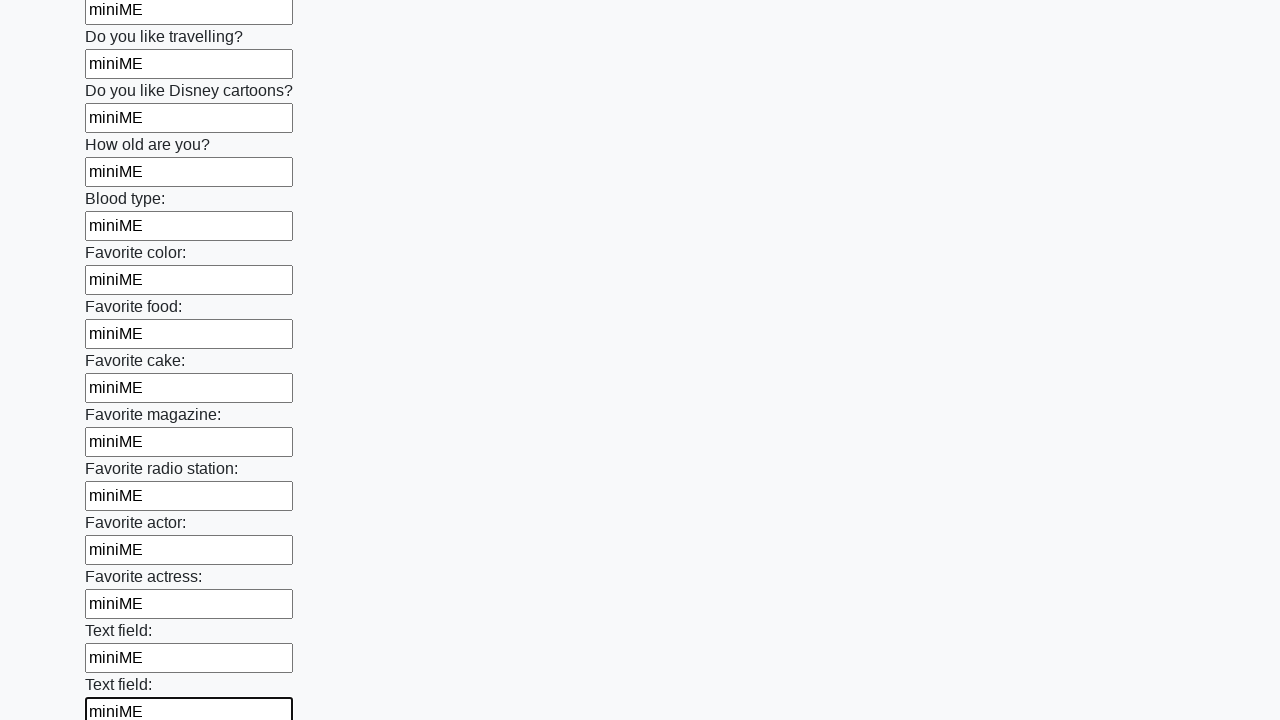

Filled an input field with 'miniME' on input >> nth=28
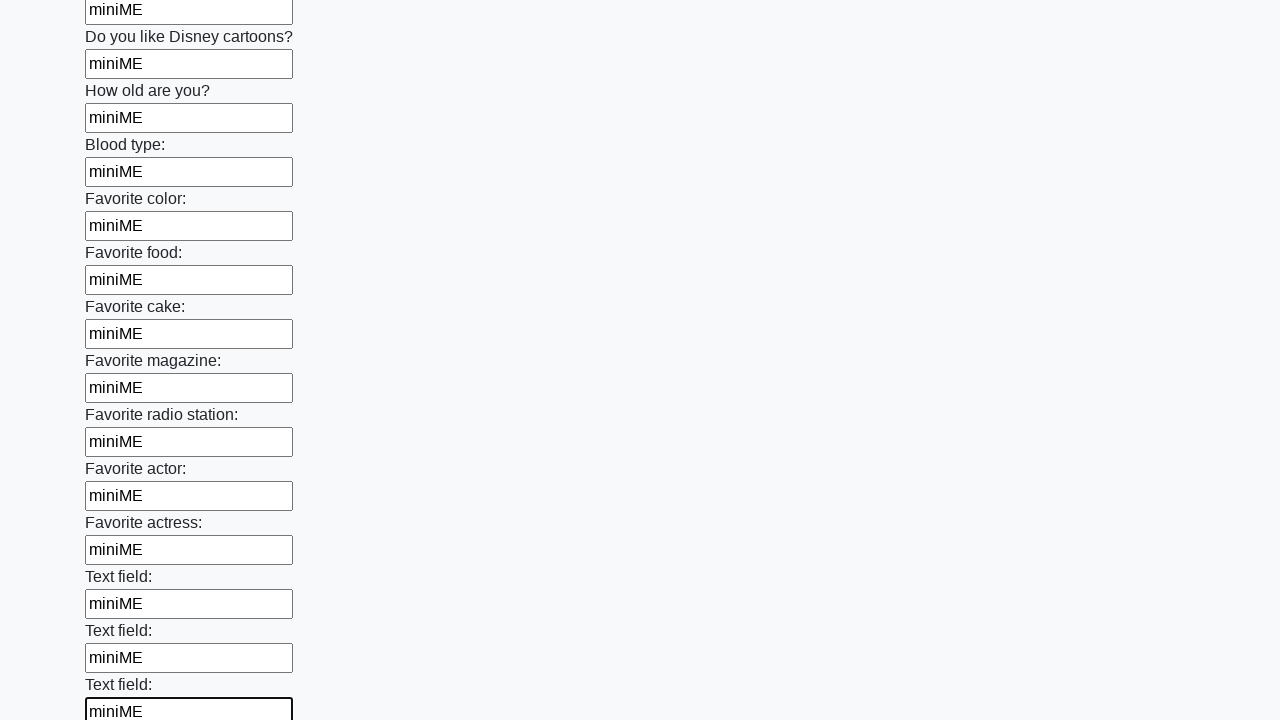

Filled an input field with 'miniME' on input >> nth=29
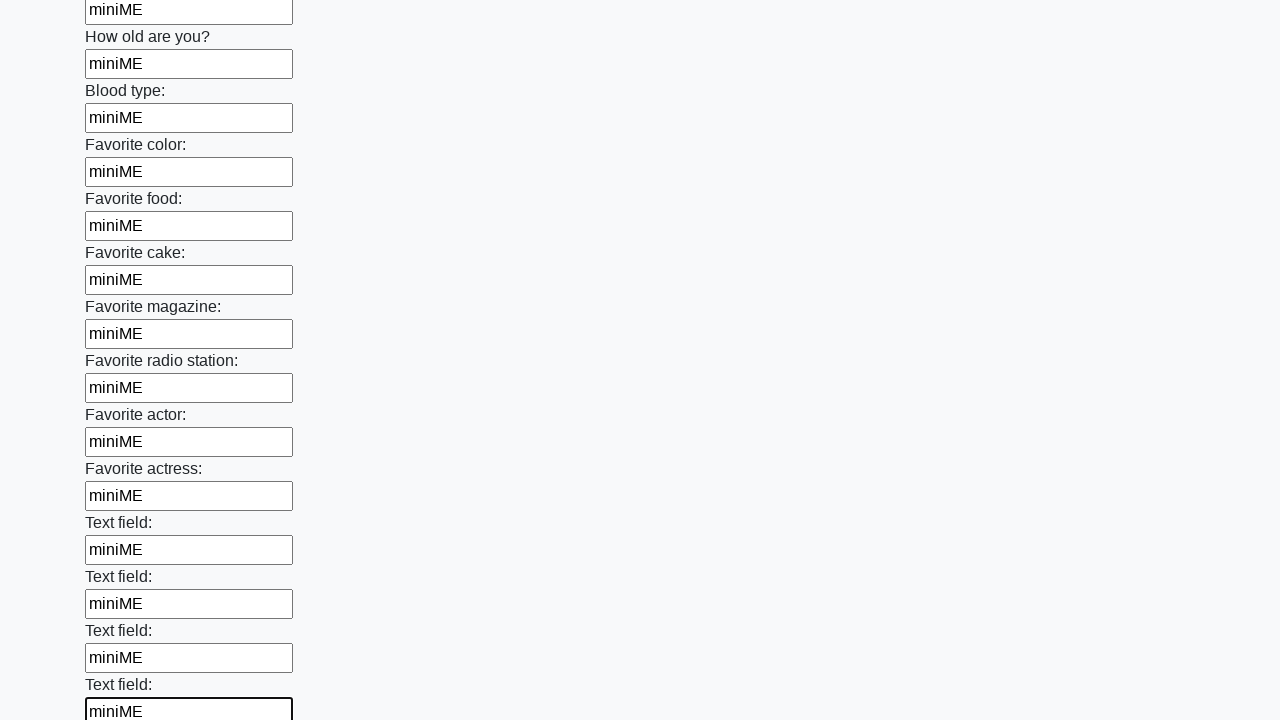

Filled an input field with 'miniME' on input >> nth=30
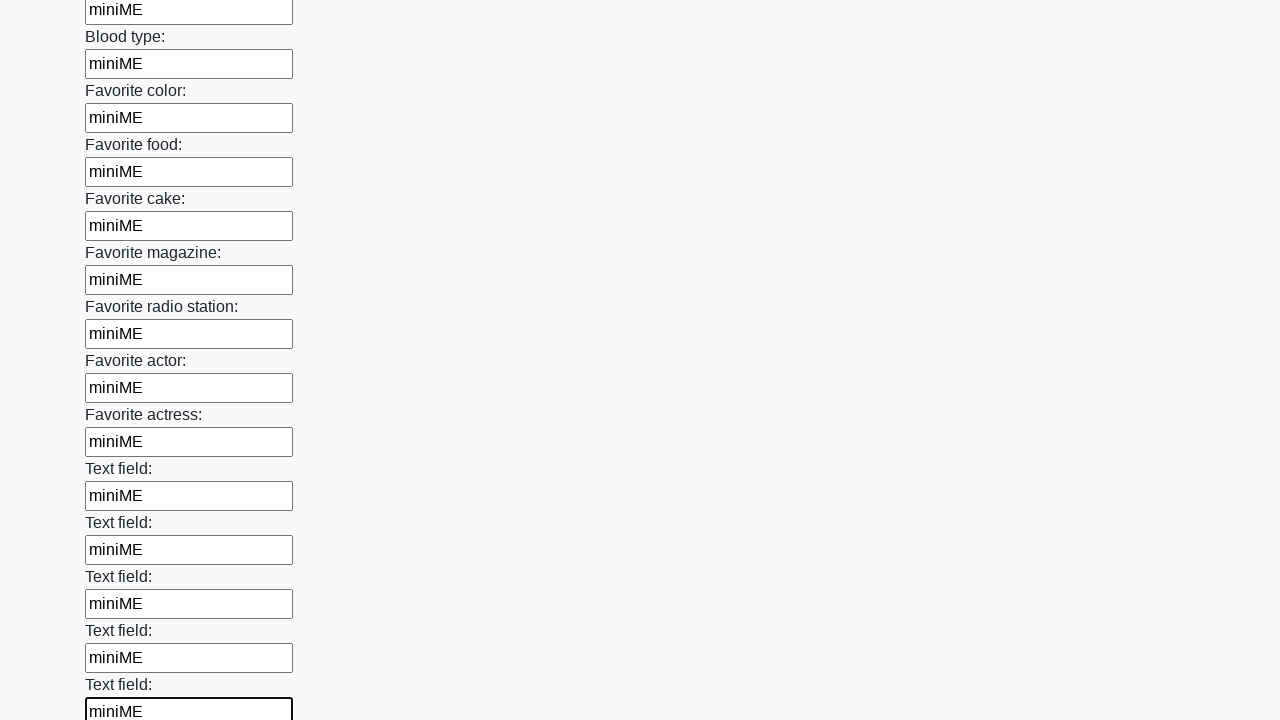

Filled an input field with 'miniME' on input >> nth=31
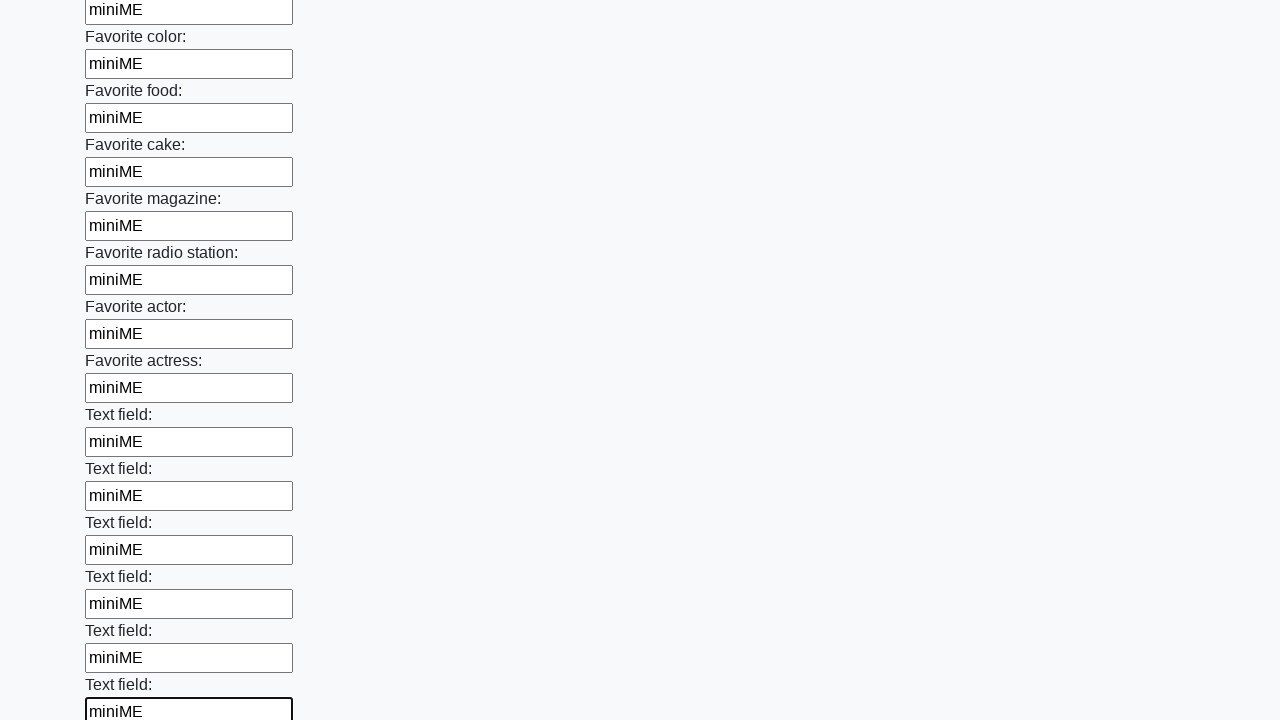

Filled an input field with 'miniME' on input >> nth=32
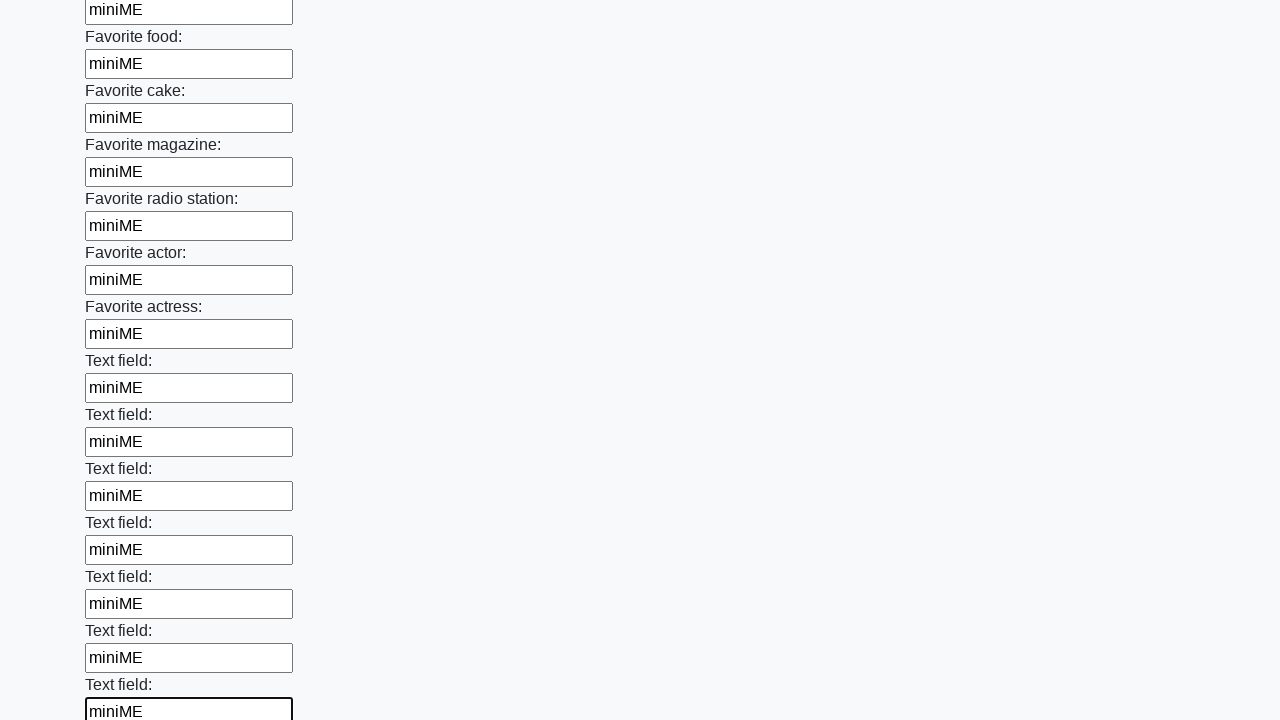

Filled an input field with 'miniME' on input >> nth=33
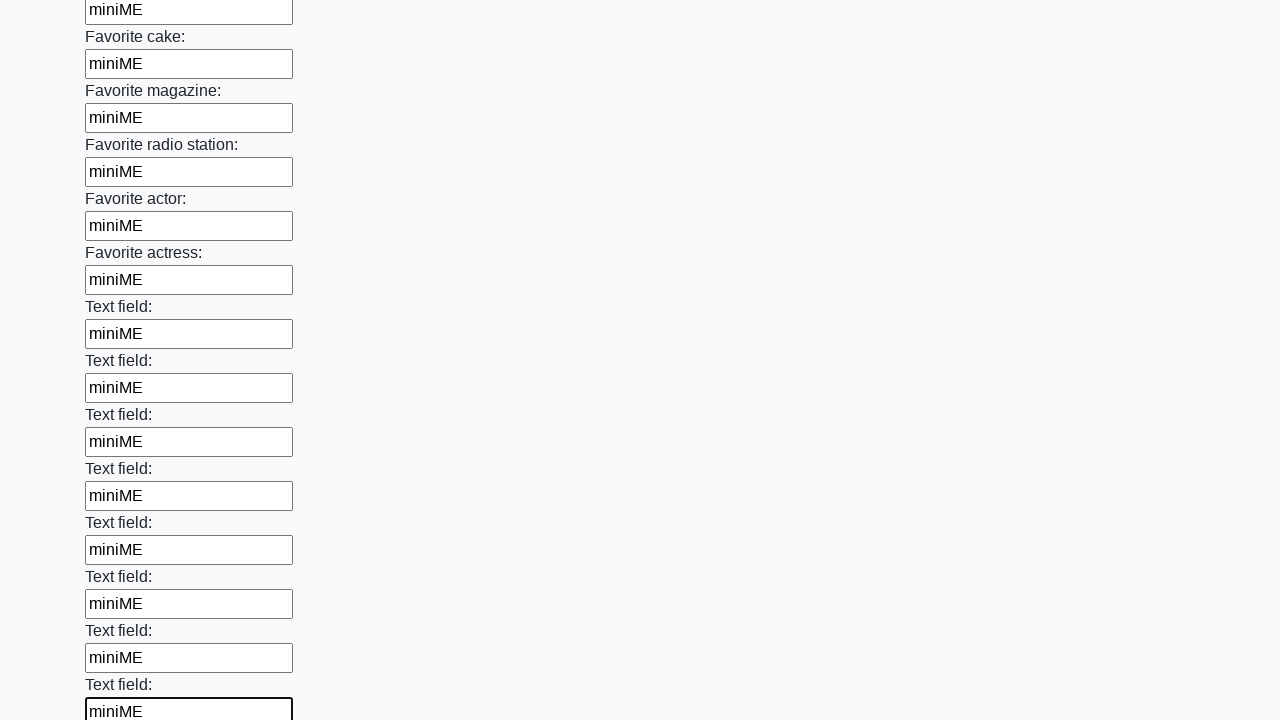

Filled an input field with 'miniME' on input >> nth=34
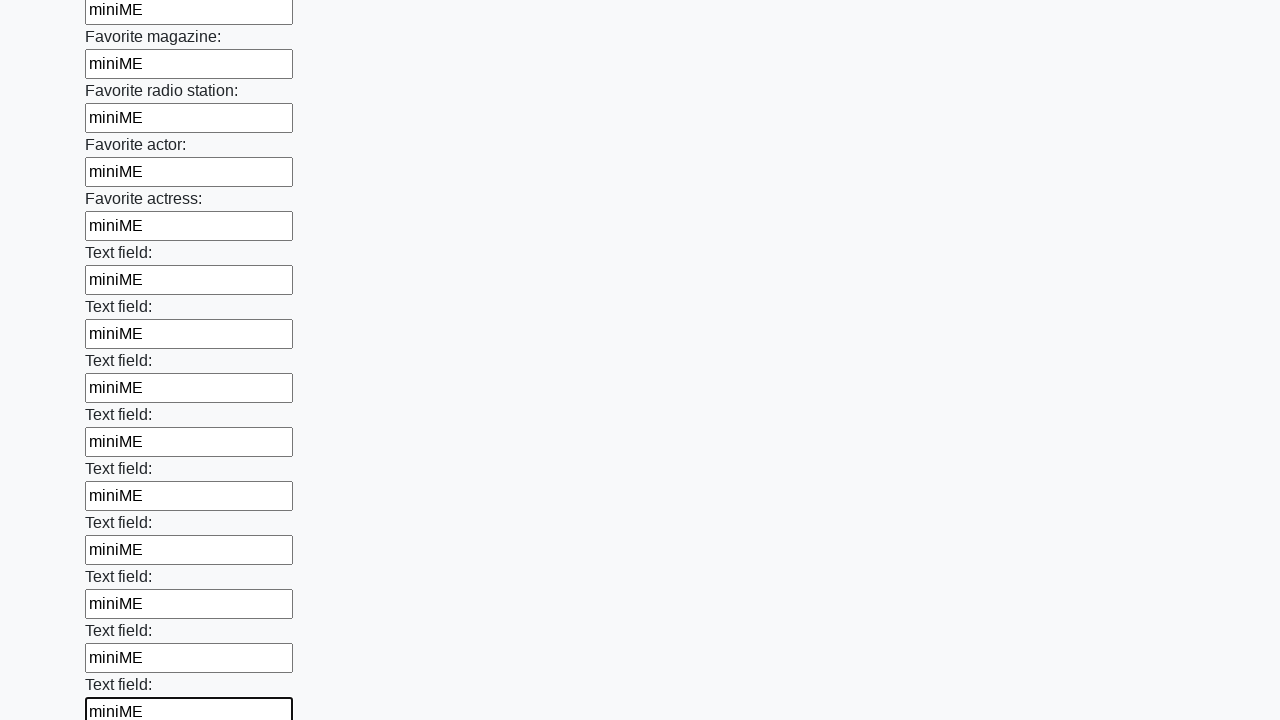

Filled an input field with 'miniME' on input >> nth=35
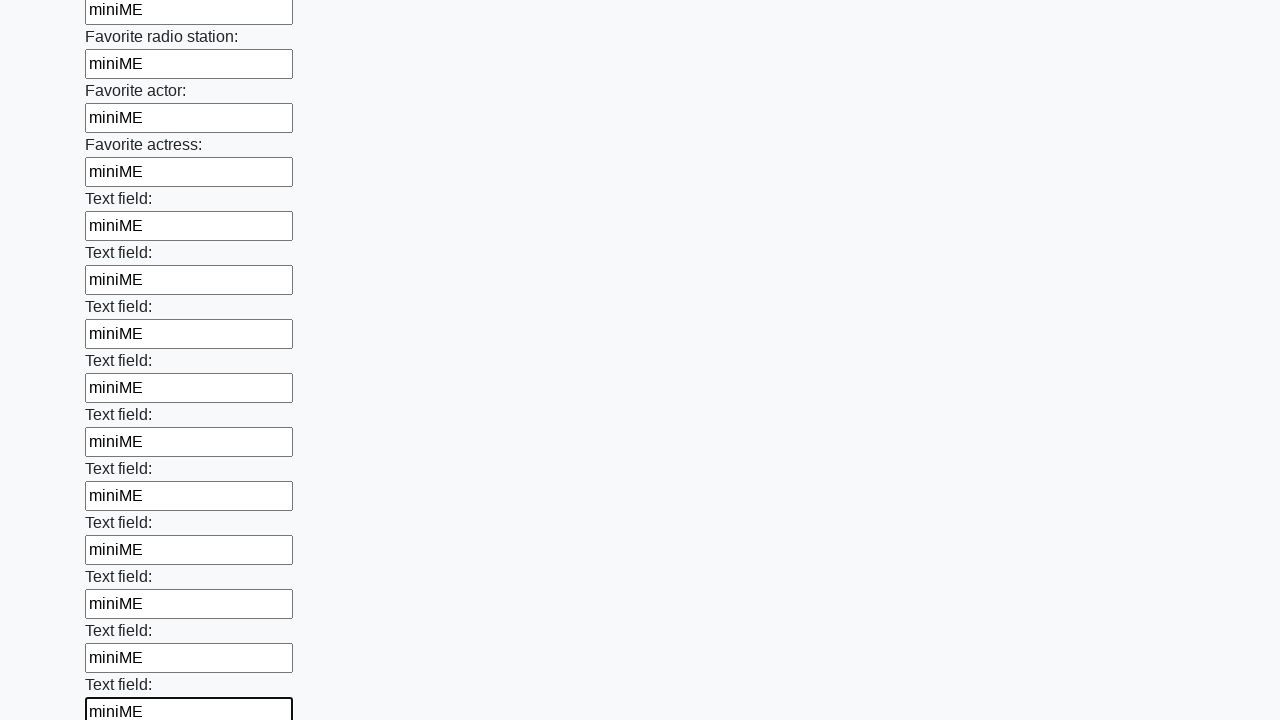

Filled an input field with 'miniME' on input >> nth=36
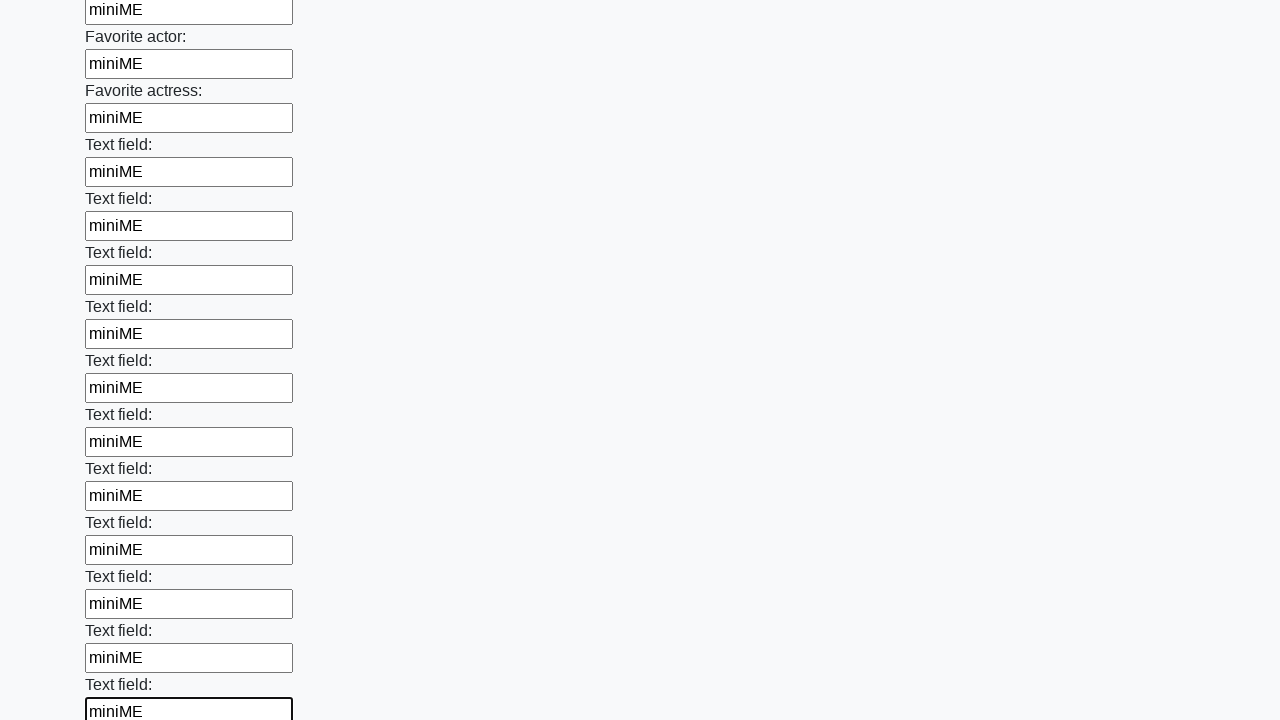

Filled an input field with 'miniME' on input >> nth=37
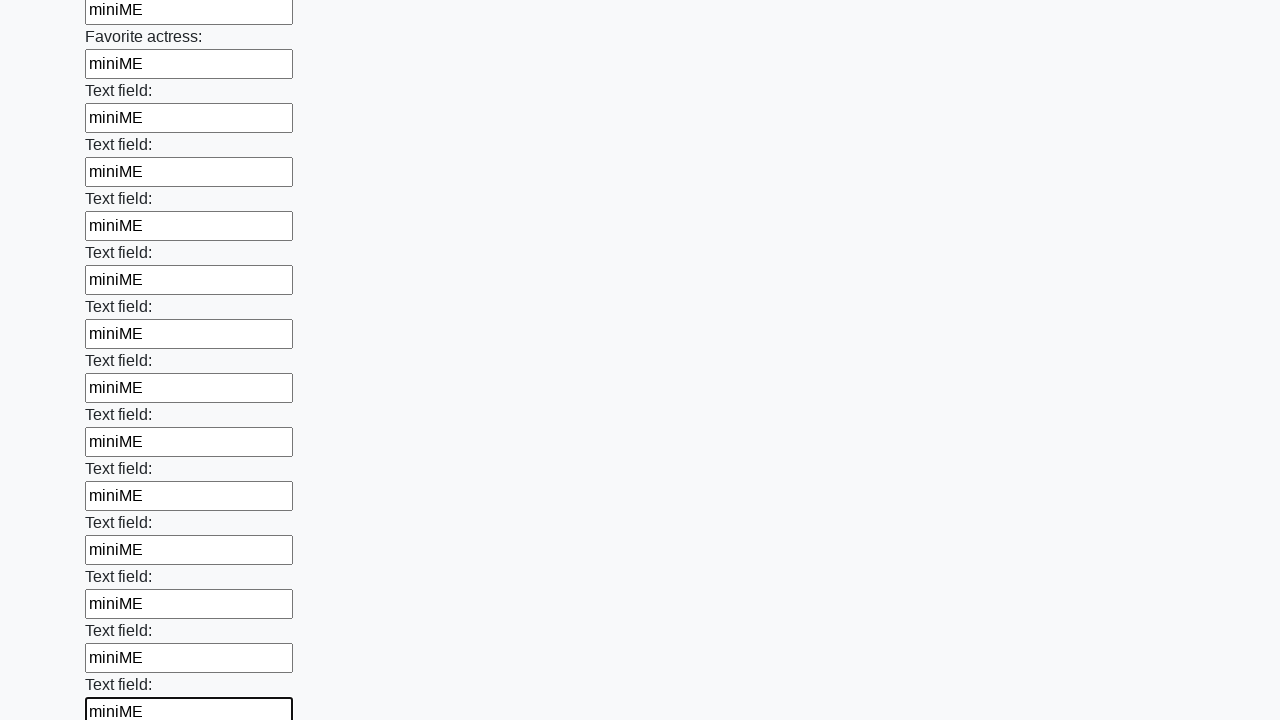

Filled an input field with 'miniME' on input >> nth=38
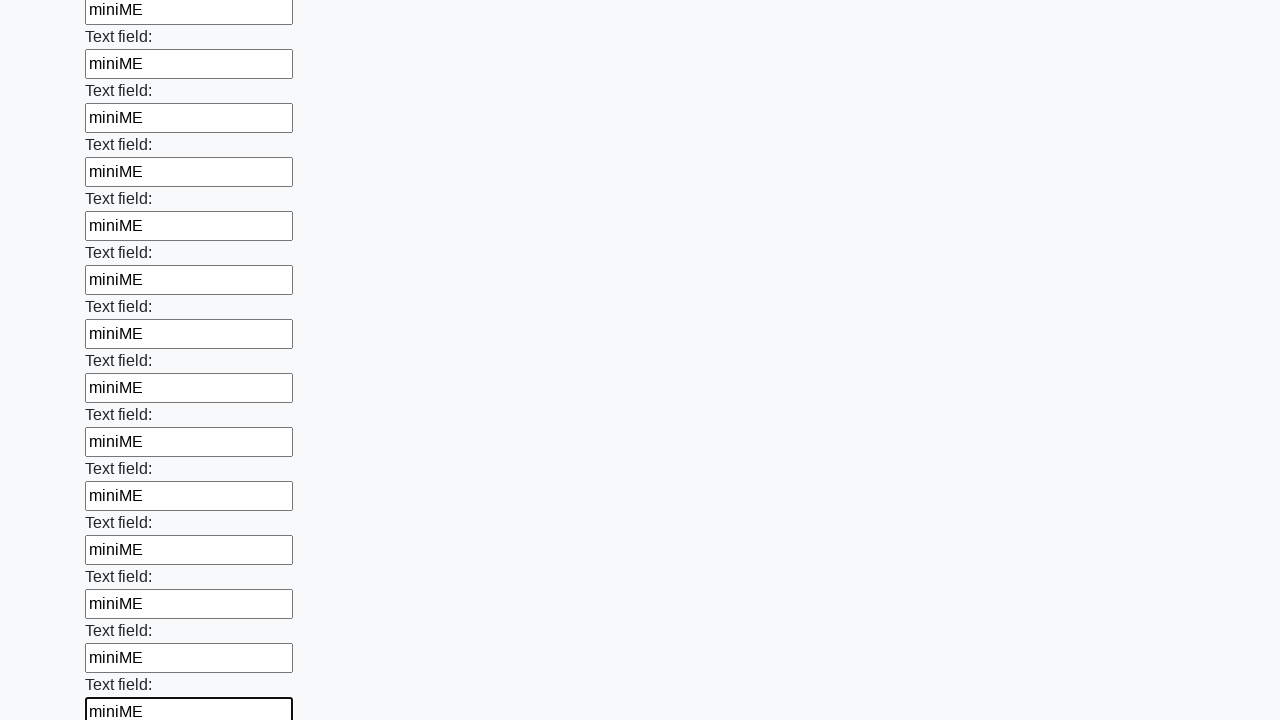

Filled an input field with 'miniME' on input >> nth=39
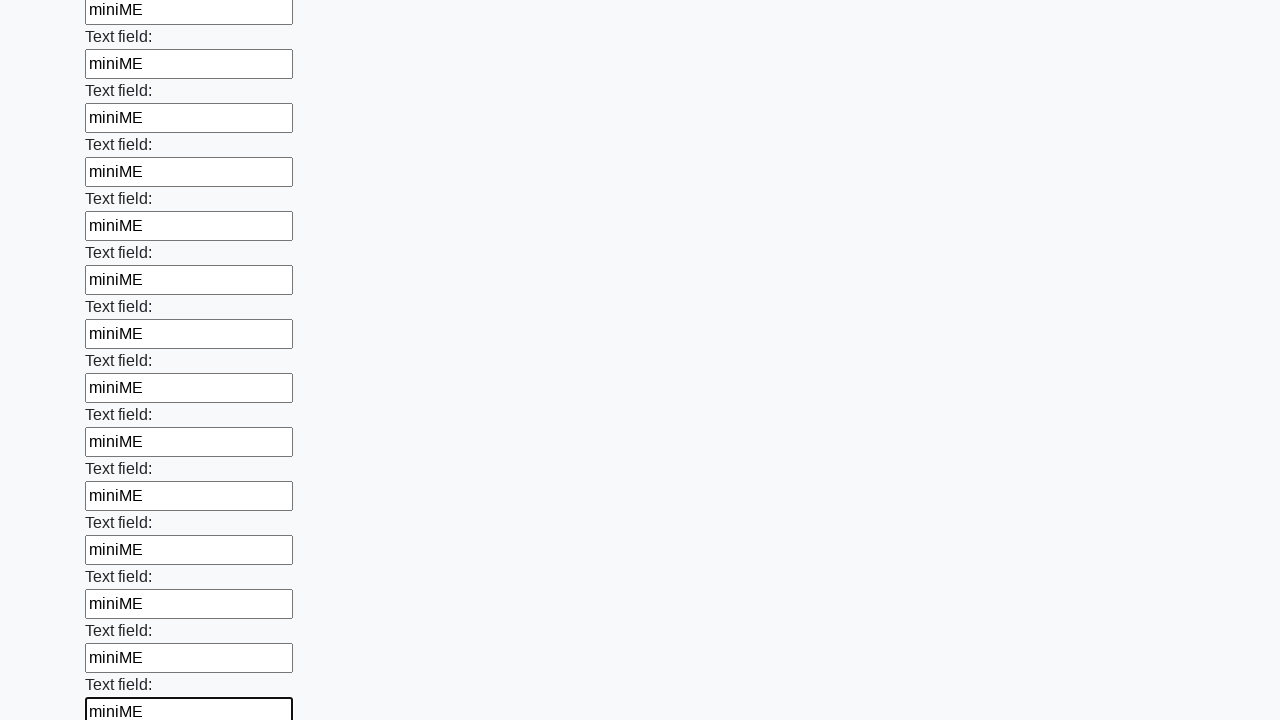

Filled an input field with 'miniME' on input >> nth=40
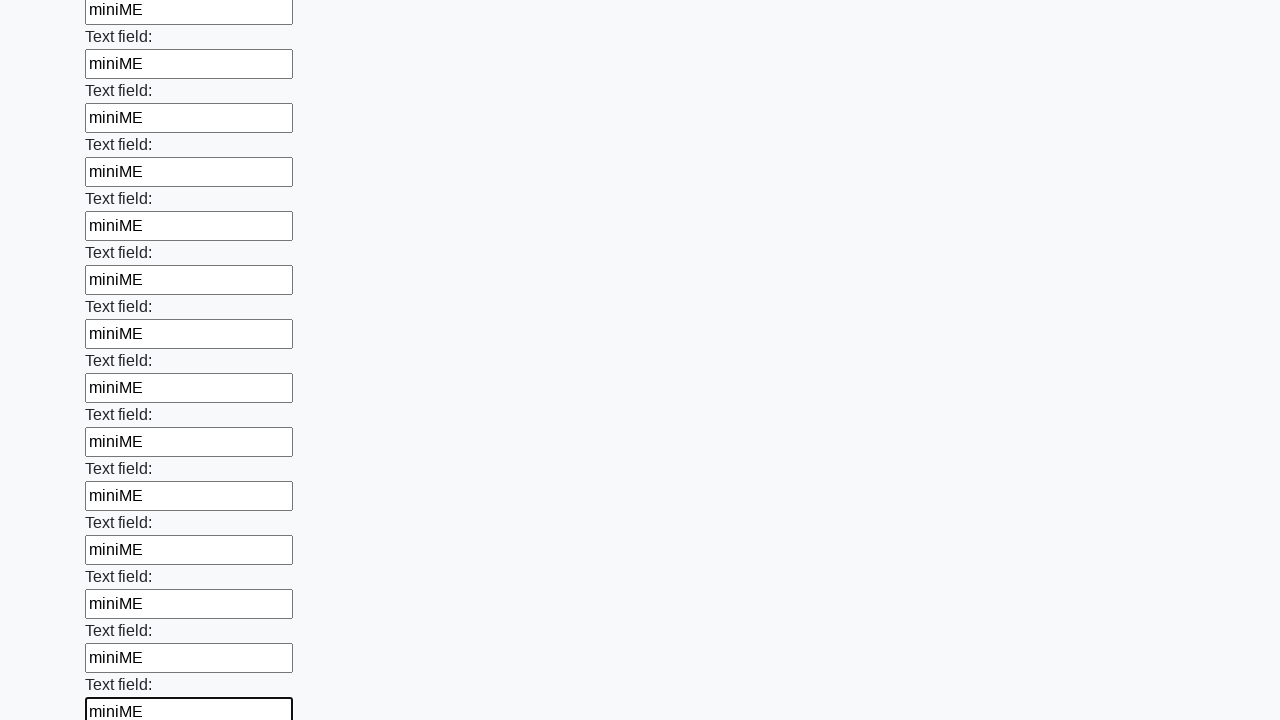

Filled an input field with 'miniME' on input >> nth=41
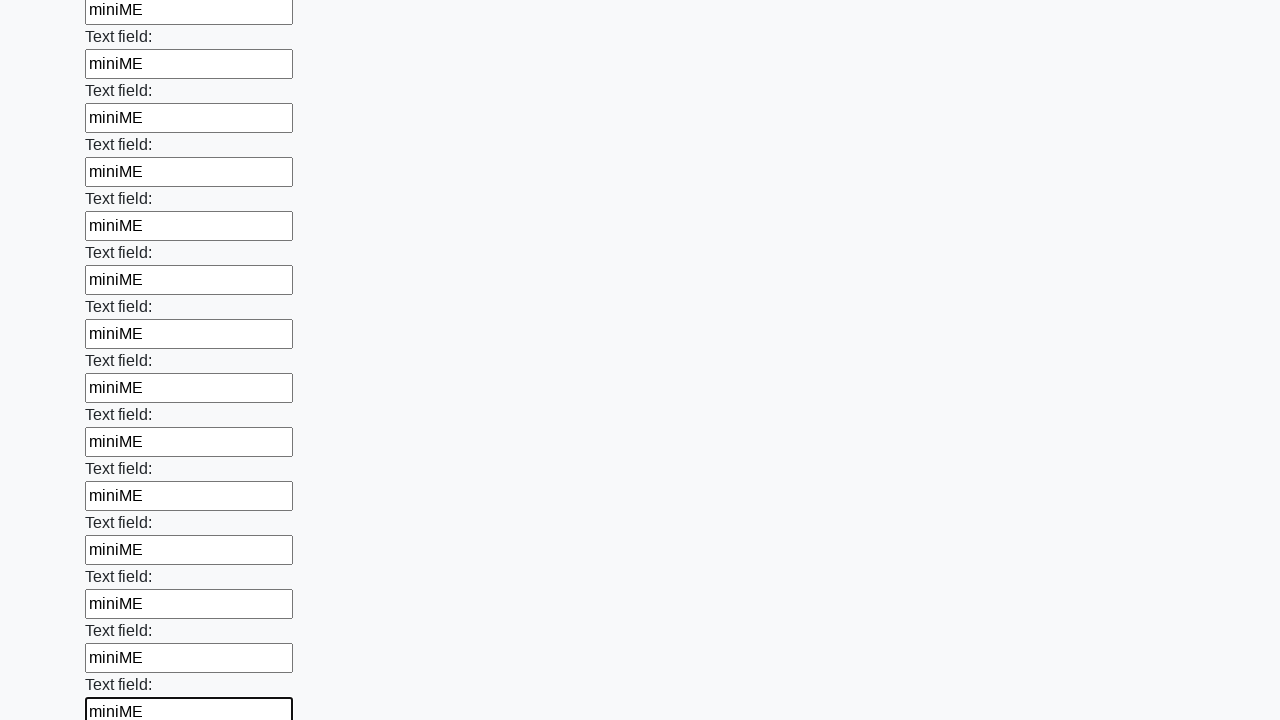

Filled an input field with 'miniME' on input >> nth=42
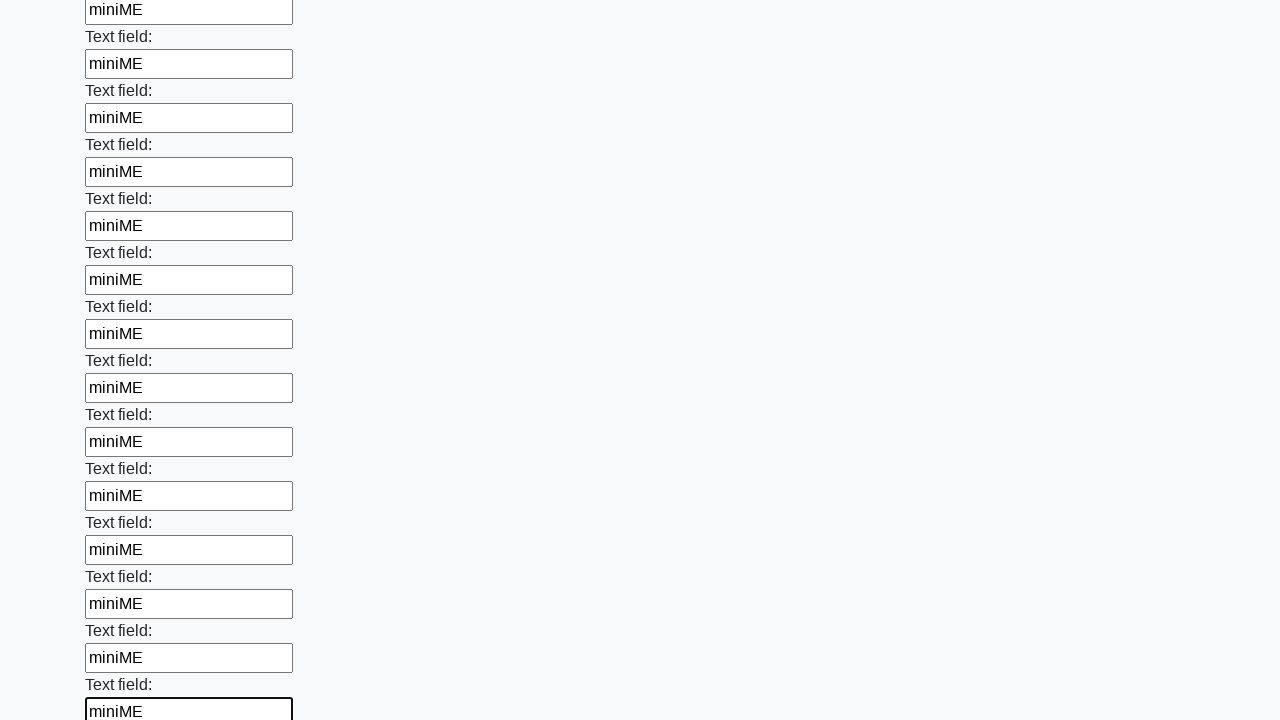

Filled an input field with 'miniME' on input >> nth=43
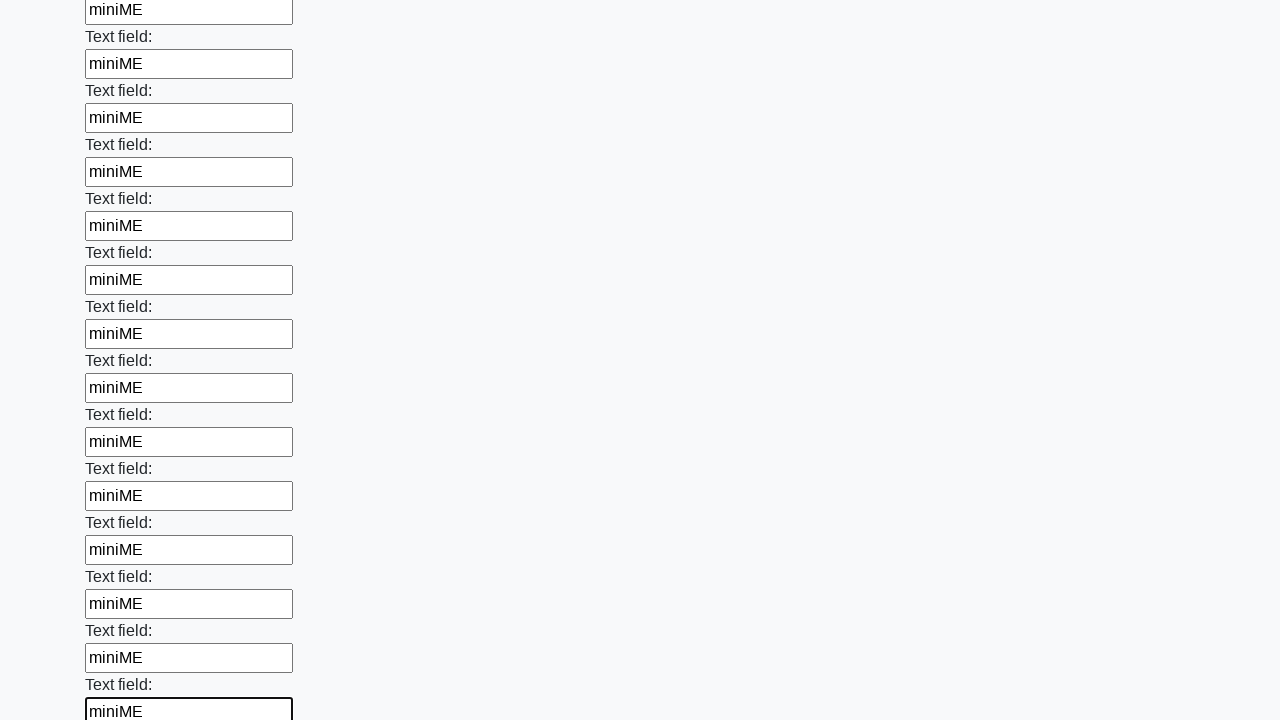

Filled an input field with 'miniME' on input >> nth=44
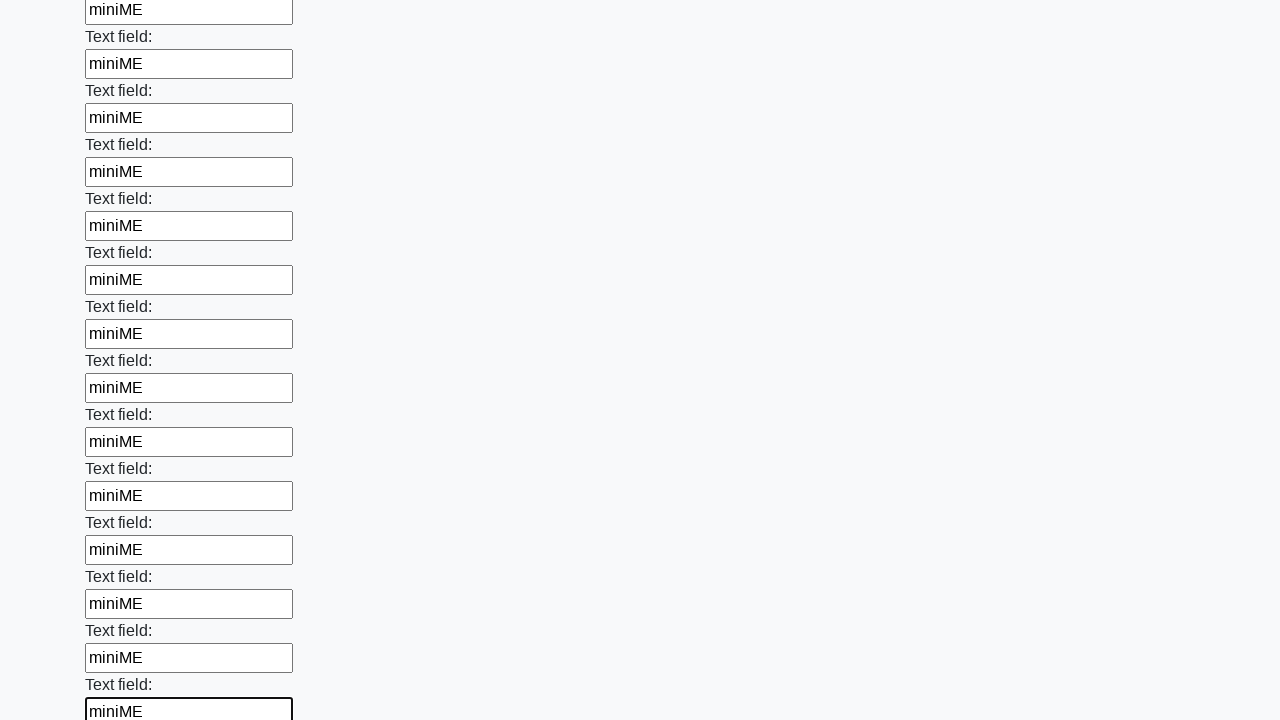

Filled an input field with 'miniME' on input >> nth=45
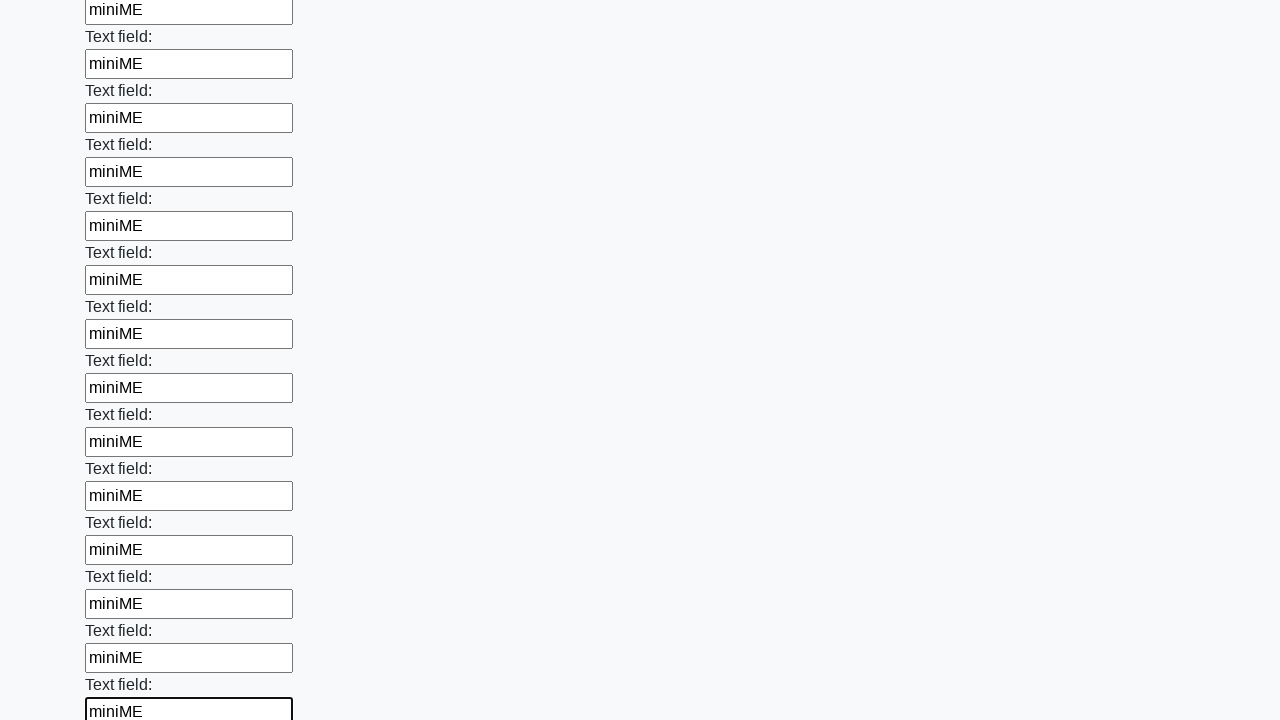

Filled an input field with 'miniME' on input >> nth=46
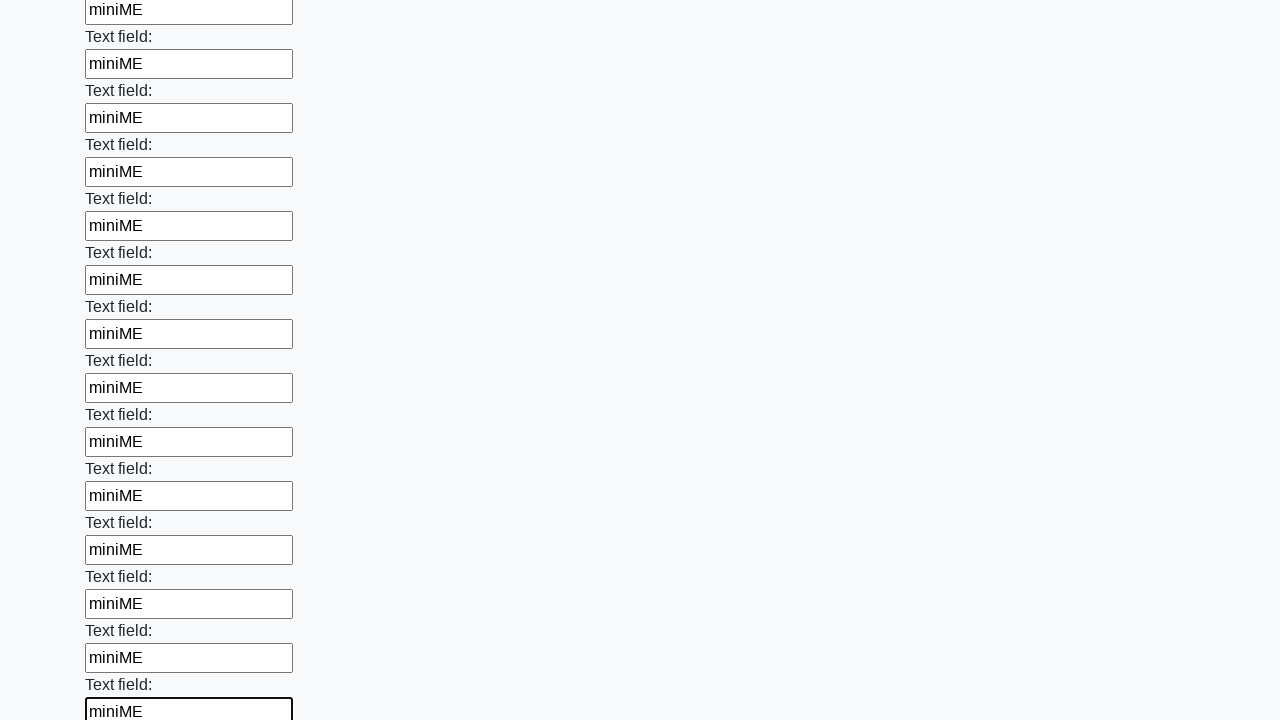

Filled an input field with 'miniME' on input >> nth=47
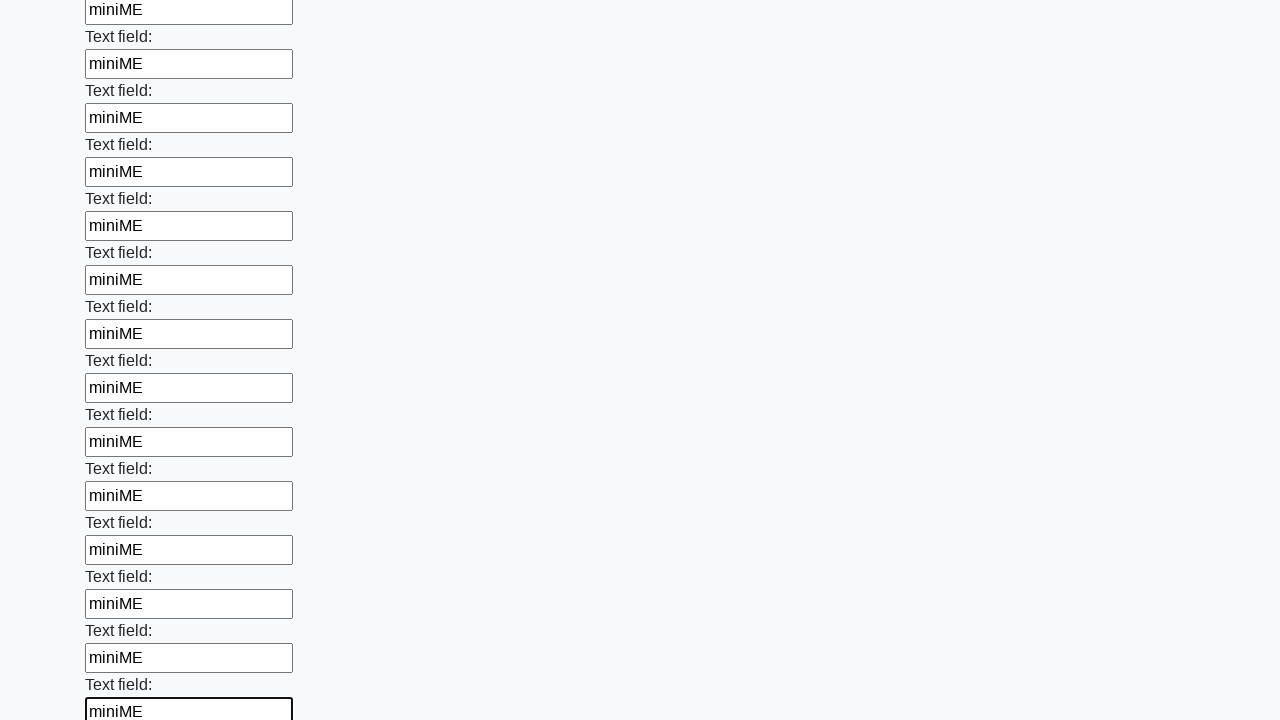

Filled an input field with 'miniME' on input >> nth=48
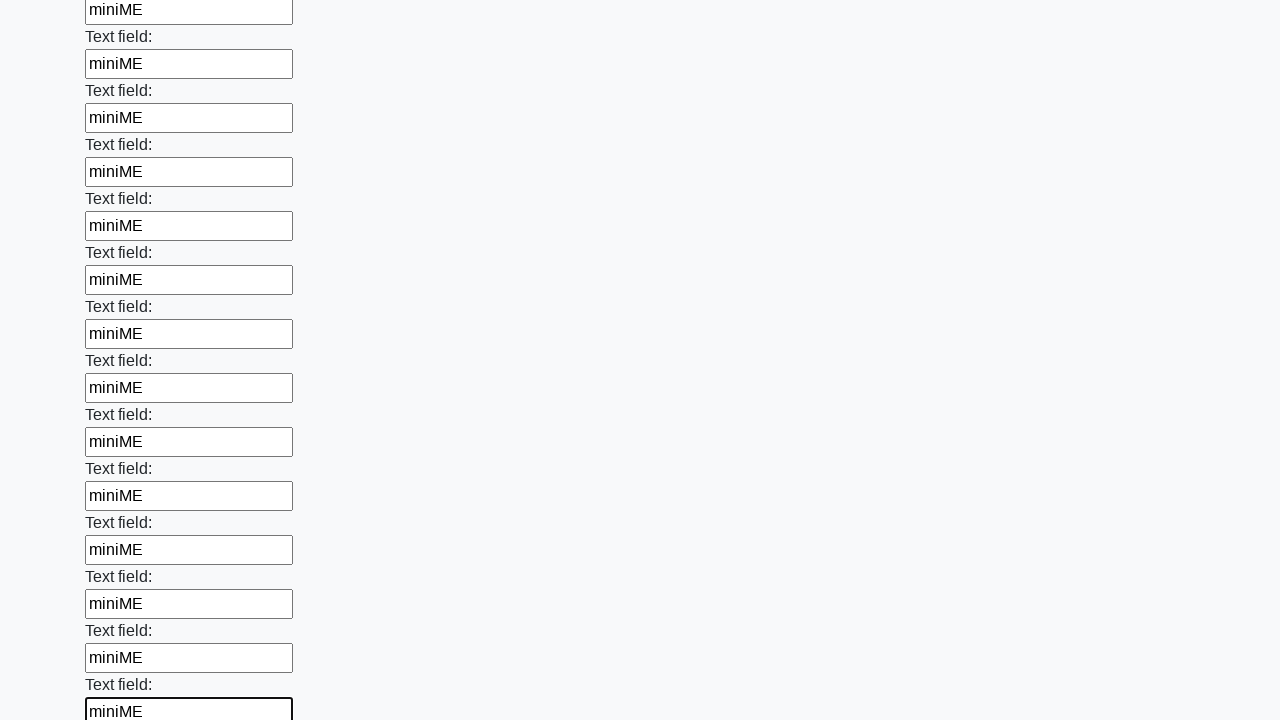

Filled an input field with 'miniME' on input >> nth=49
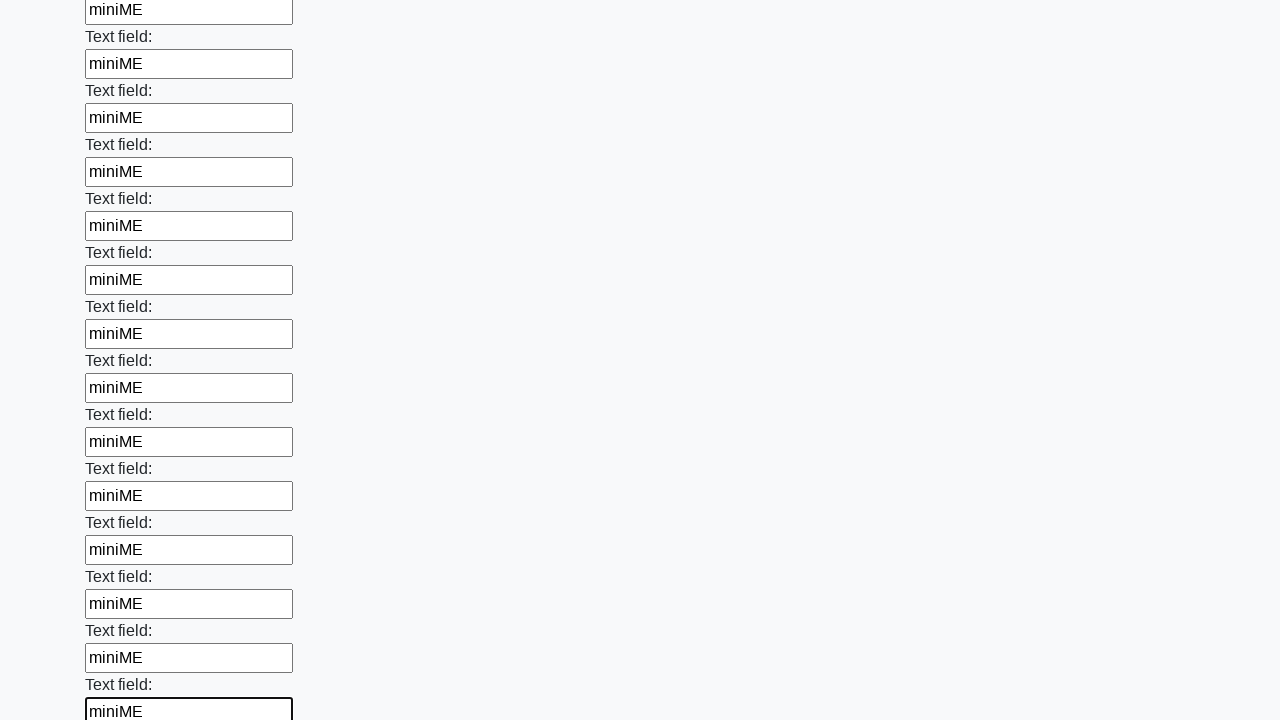

Filled an input field with 'miniME' on input >> nth=50
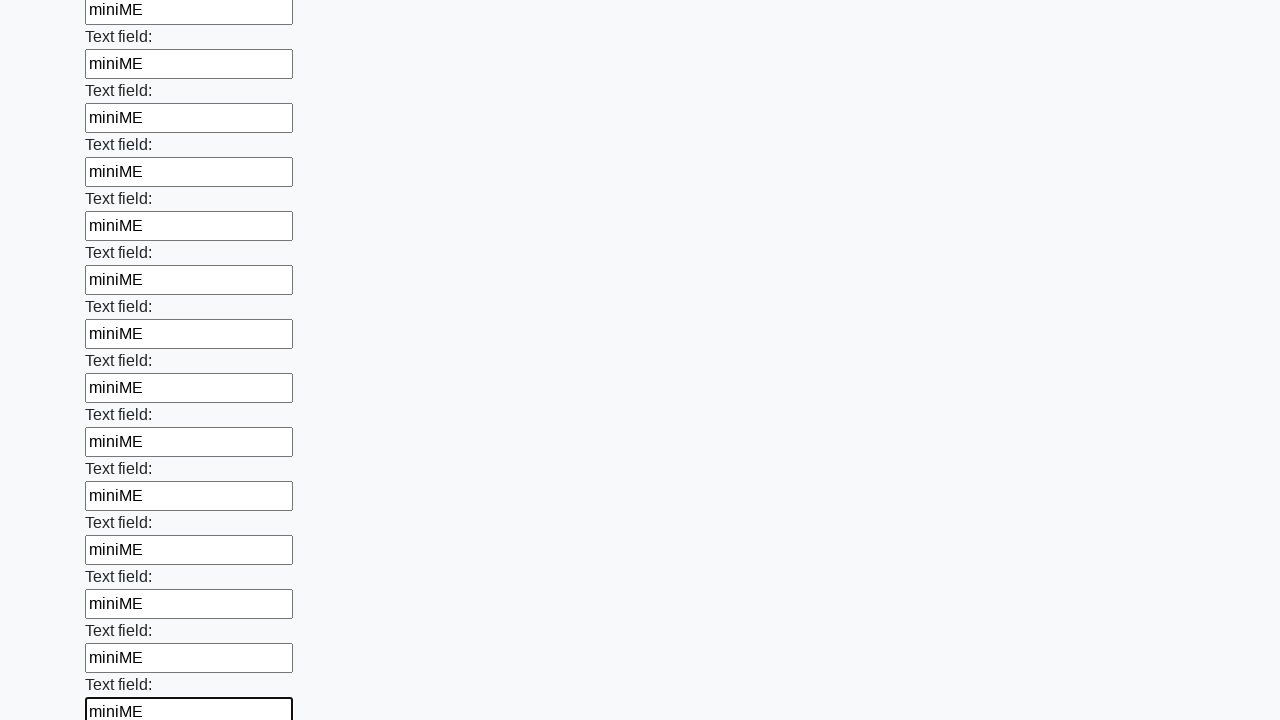

Filled an input field with 'miniME' on input >> nth=51
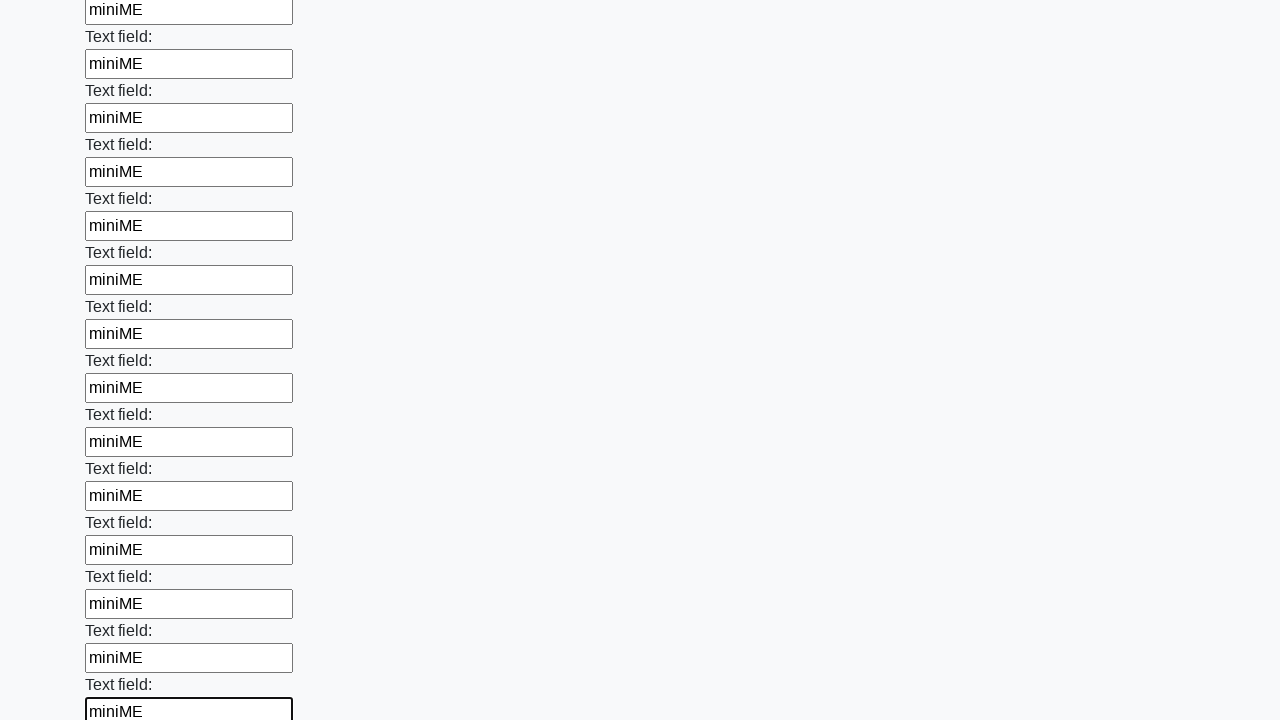

Filled an input field with 'miniME' on input >> nth=52
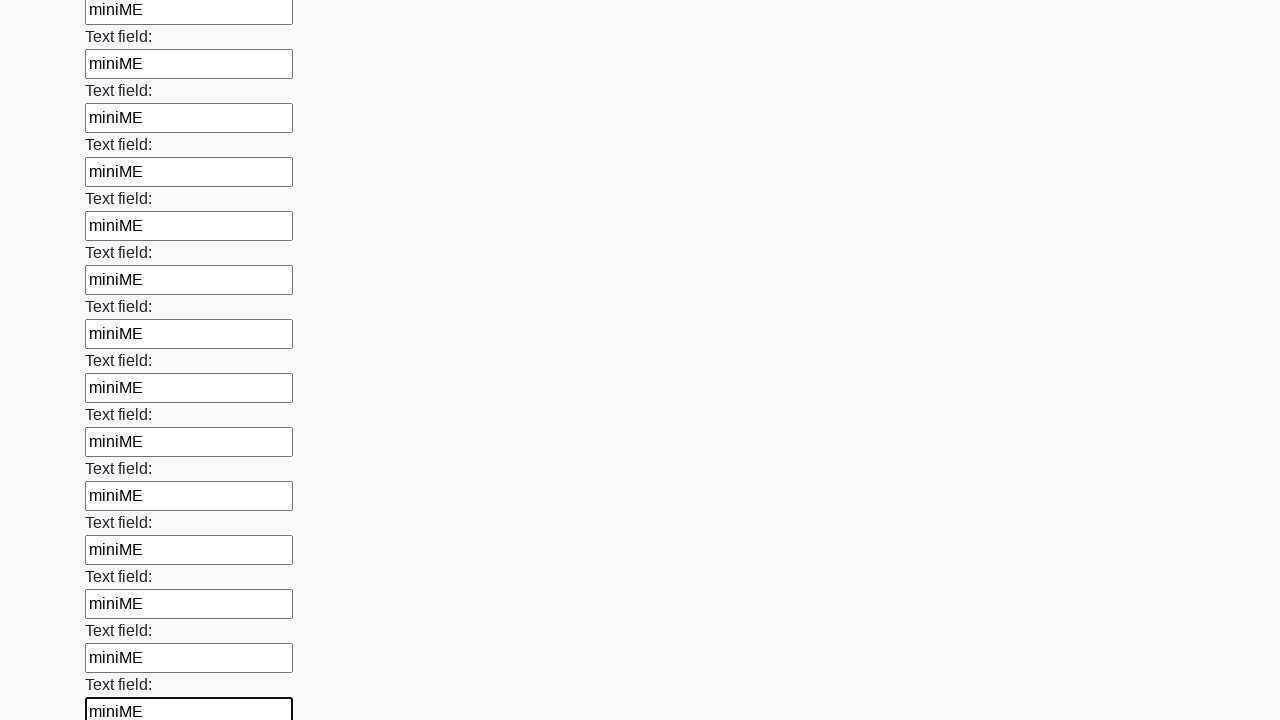

Filled an input field with 'miniME' on input >> nth=53
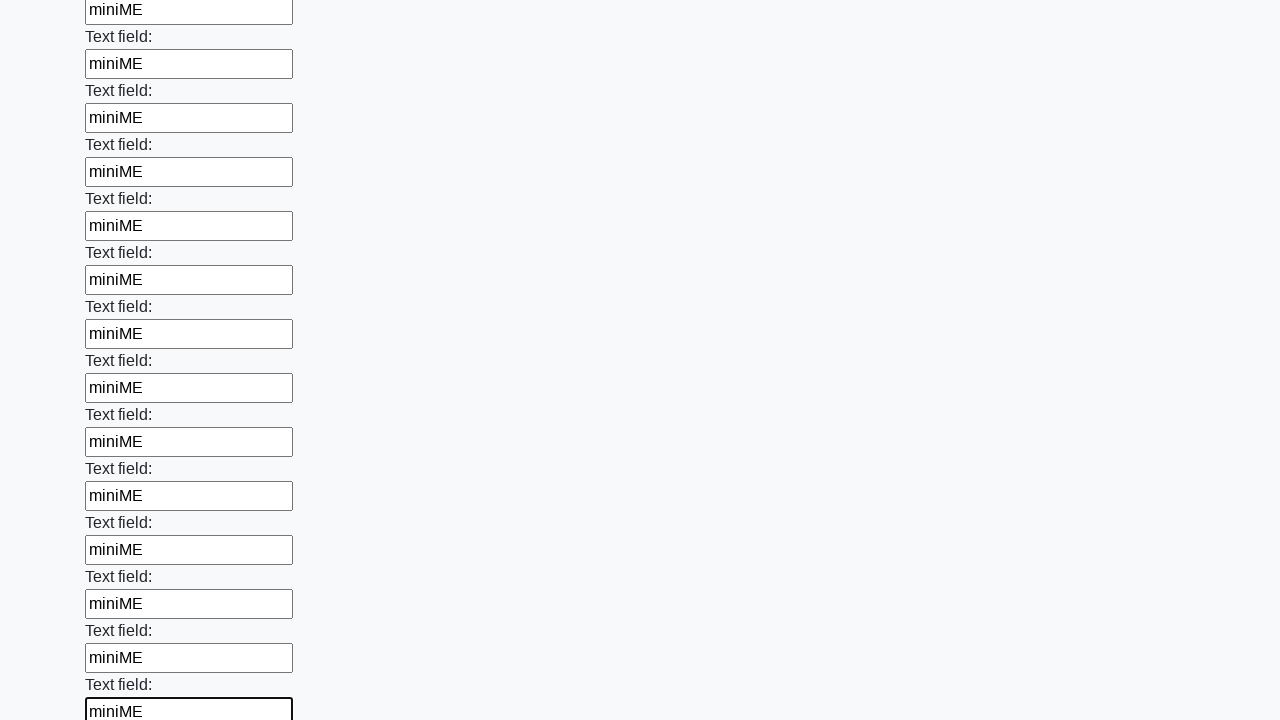

Filled an input field with 'miniME' on input >> nth=54
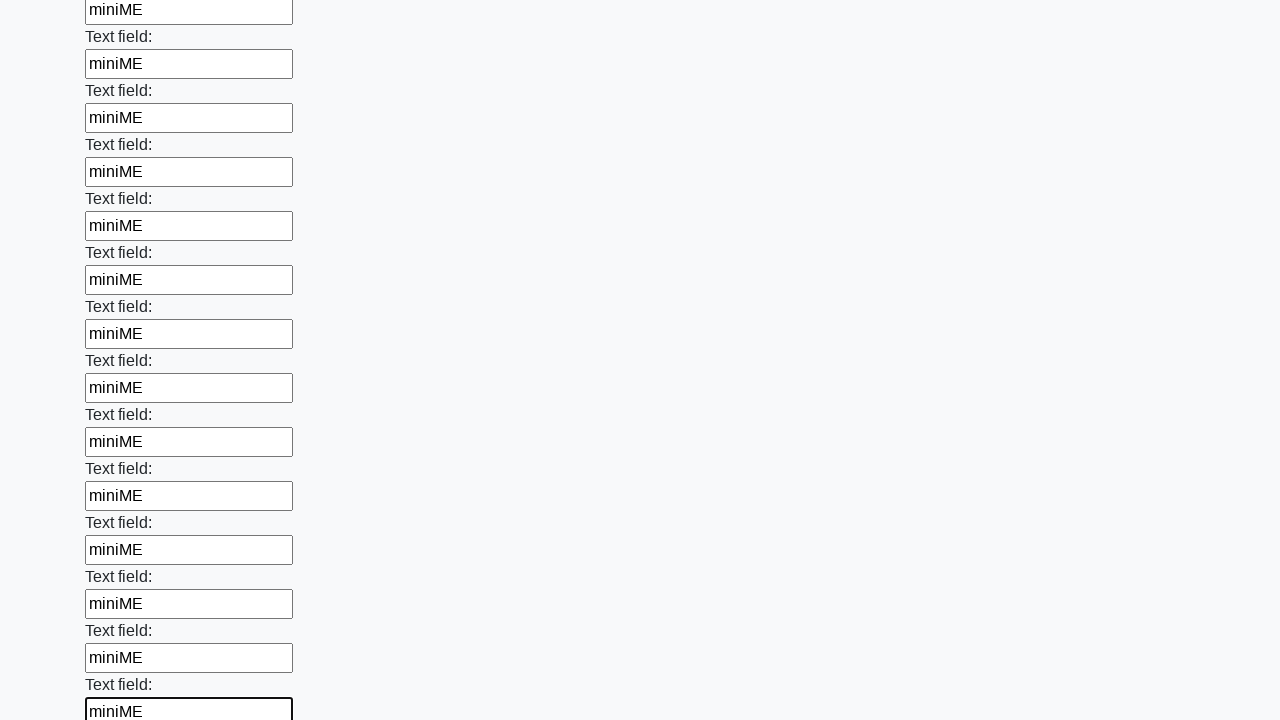

Filled an input field with 'miniME' on input >> nth=55
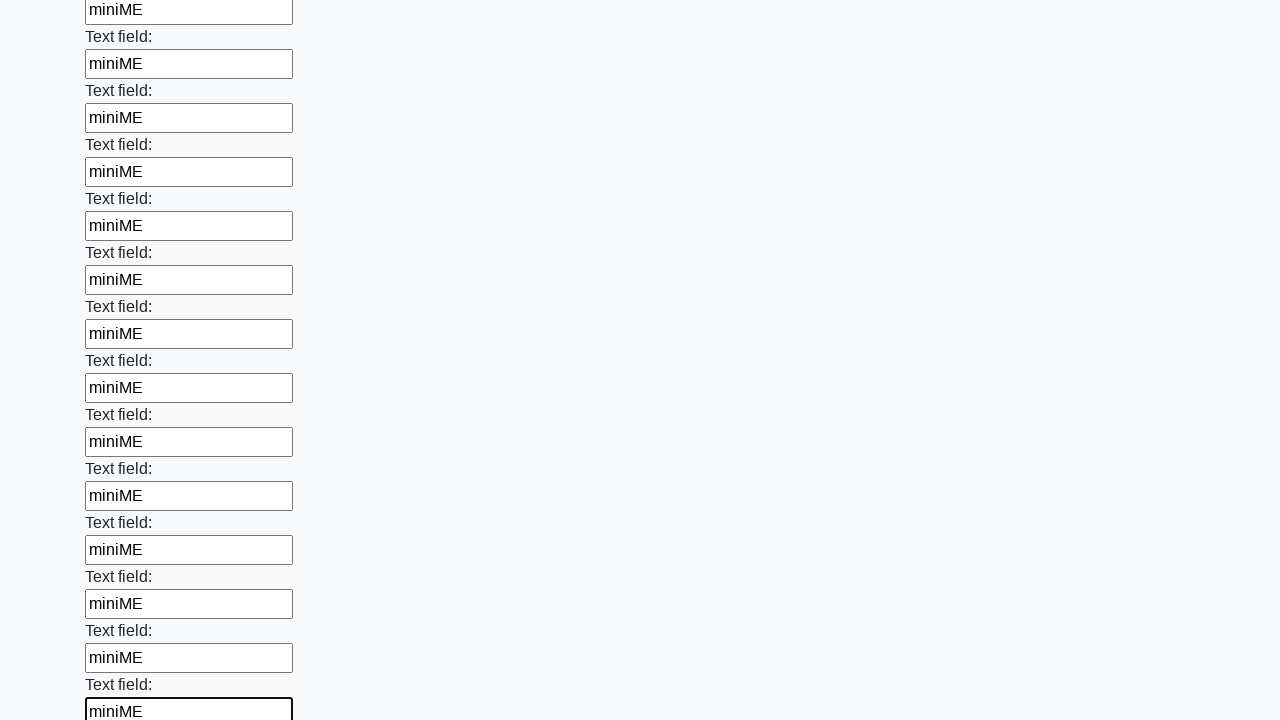

Filled an input field with 'miniME' on input >> nth=56
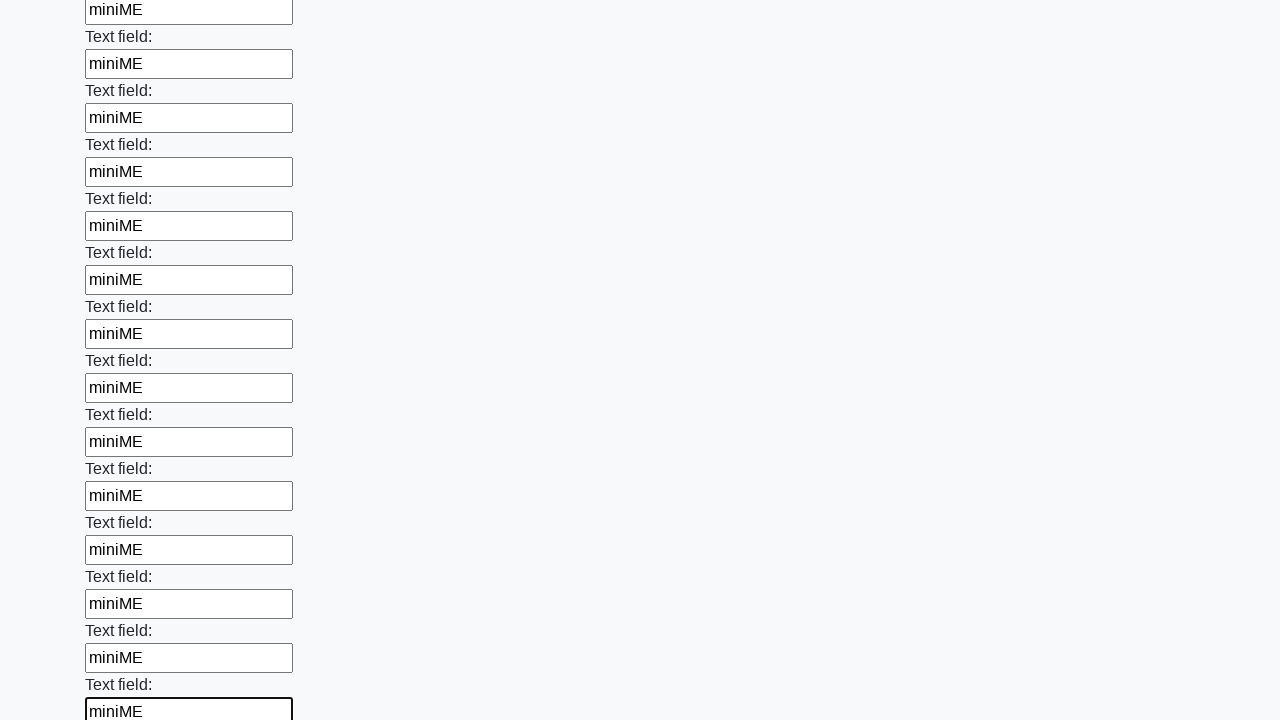

Filled an input field with 'miniME' on input >> nth=57
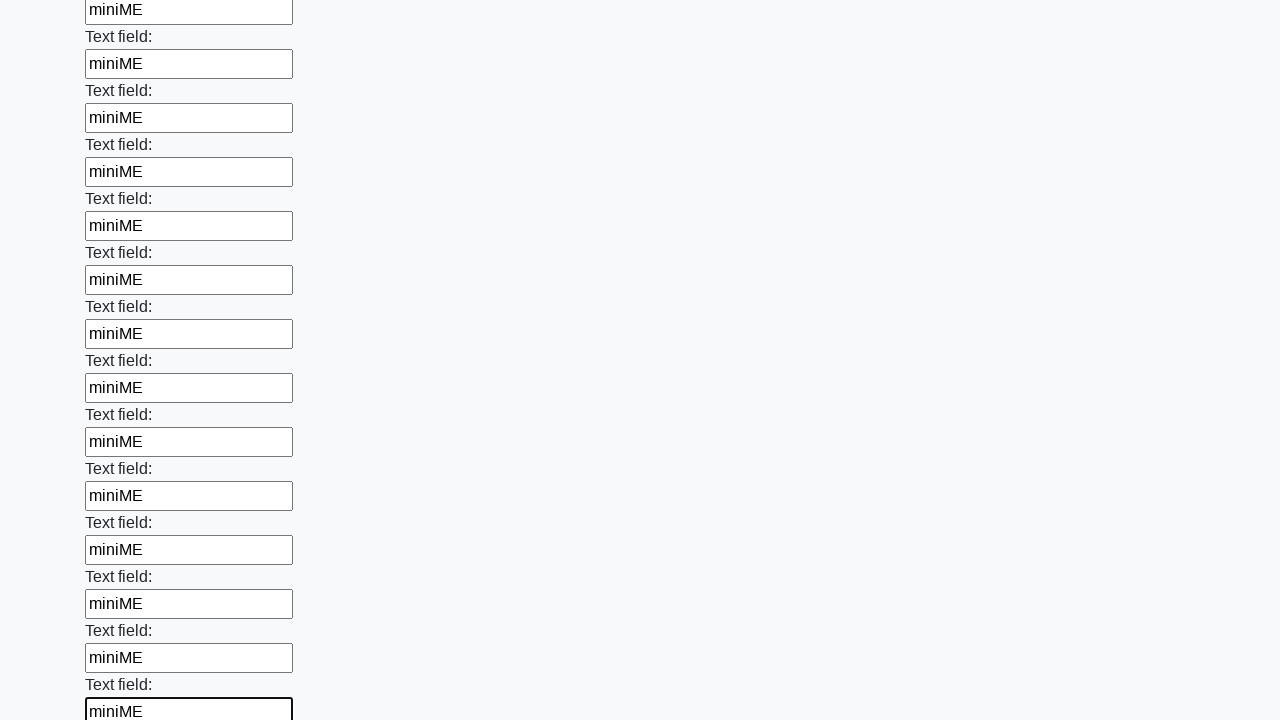

Filled an input field with 'miniME' on input >> nth=58
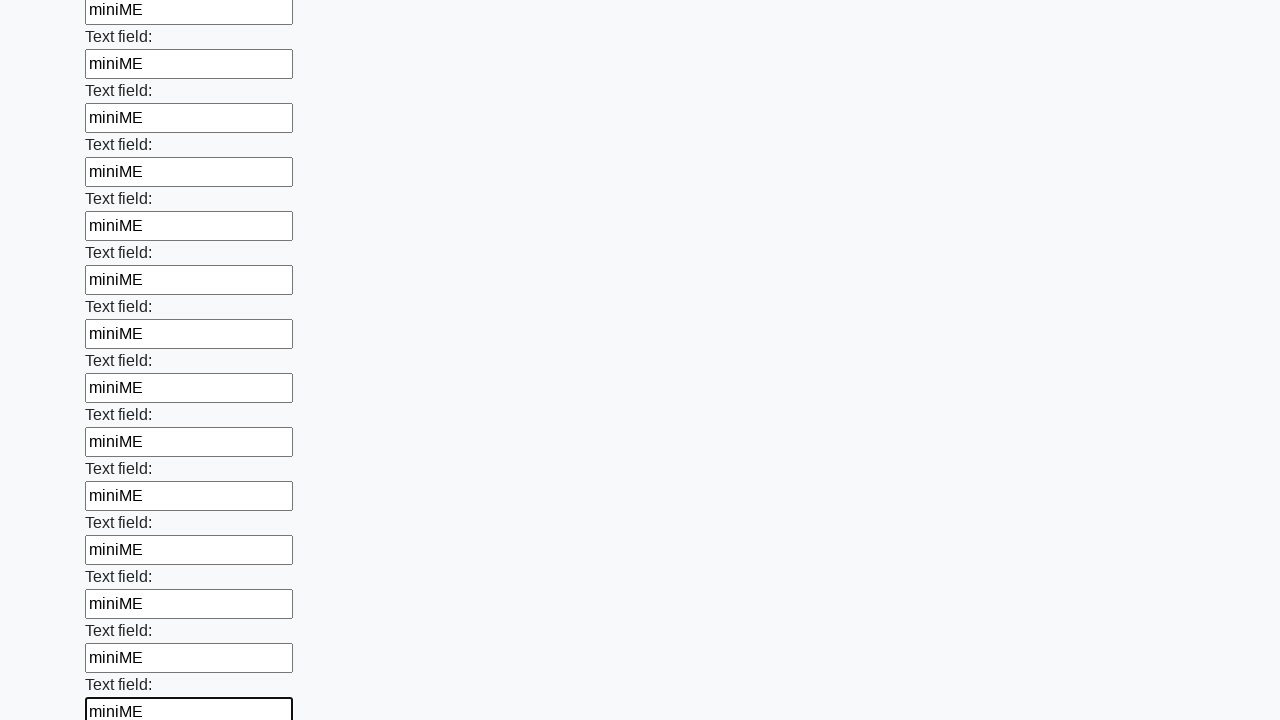

Filled an input field with 'miniME' on input >> nth=59
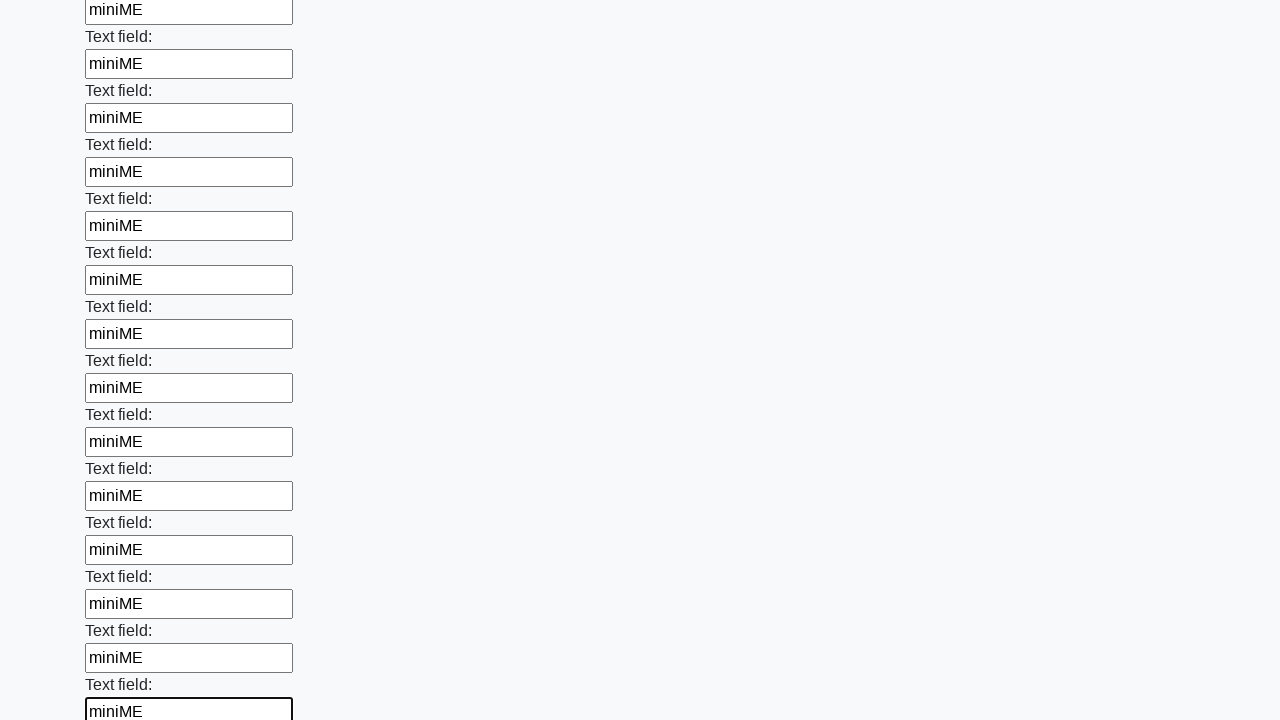

Filled an input field with 'miniME' on input >> nth=60
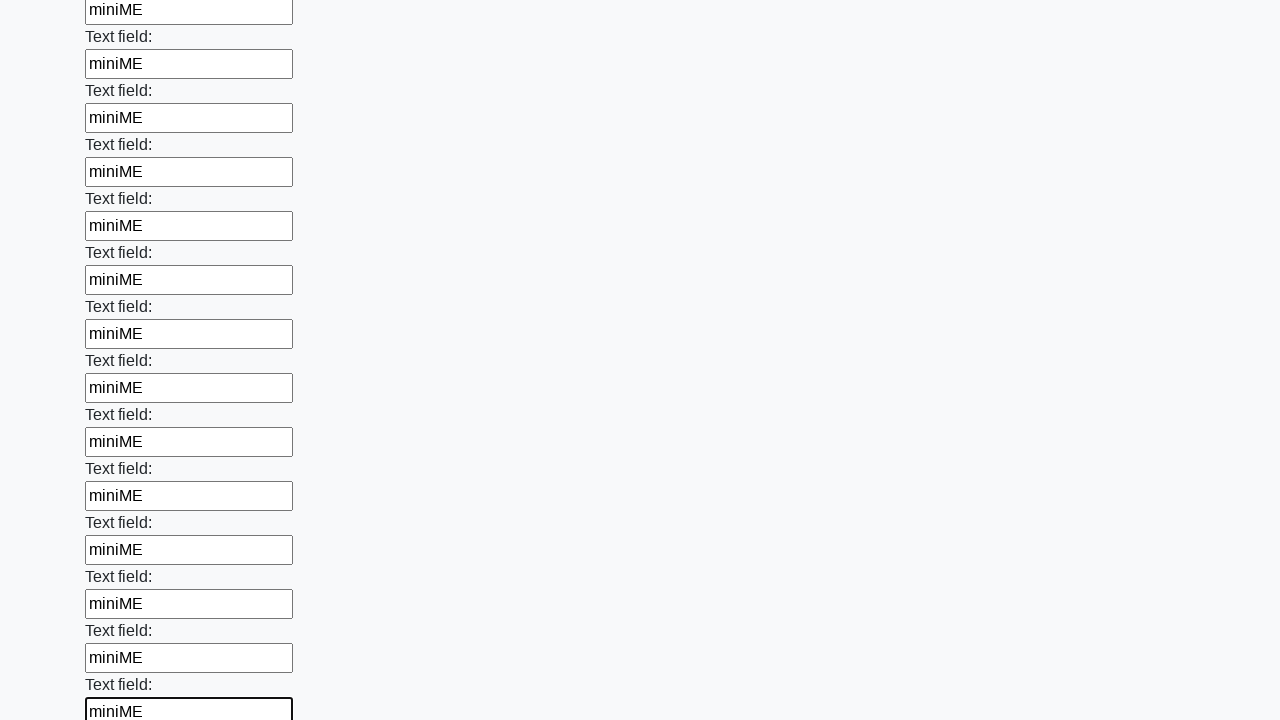

Filled an input field with 'miniME' on input >> nth=61
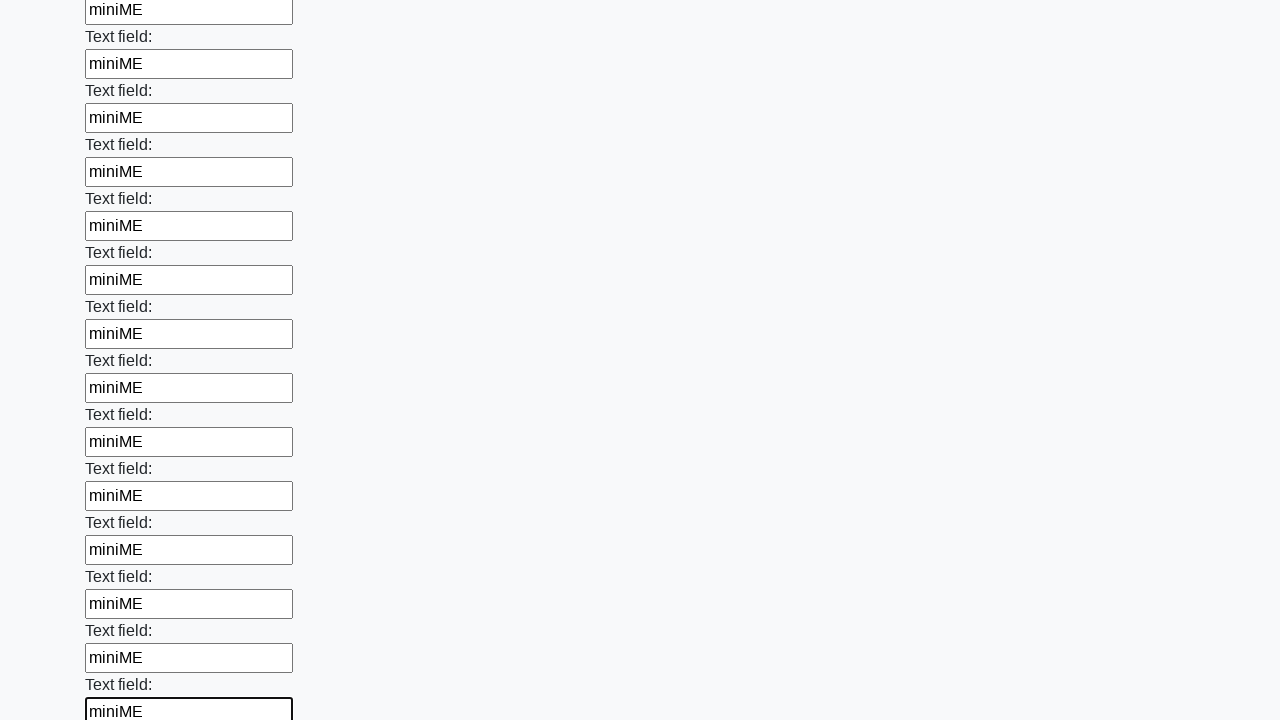

Filled an input field with 'miniME' on input >> nth=62
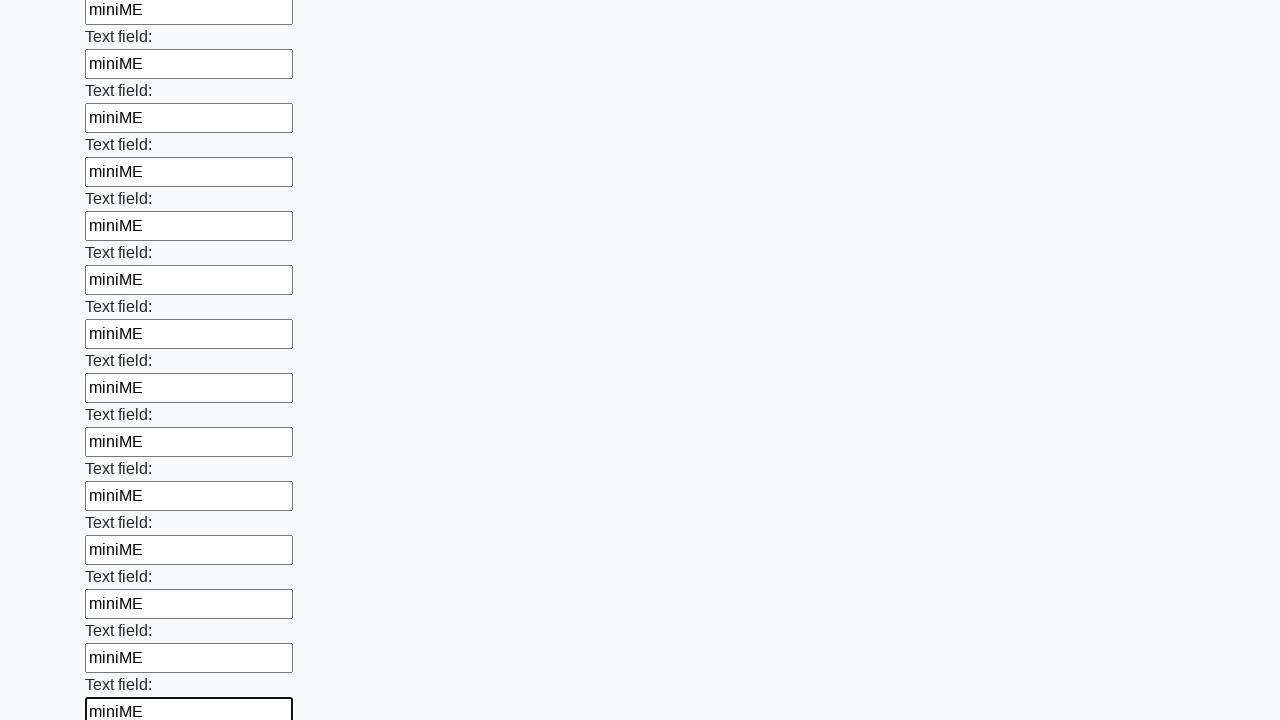

Filled an input field with 'miniME' on input >> nth=63
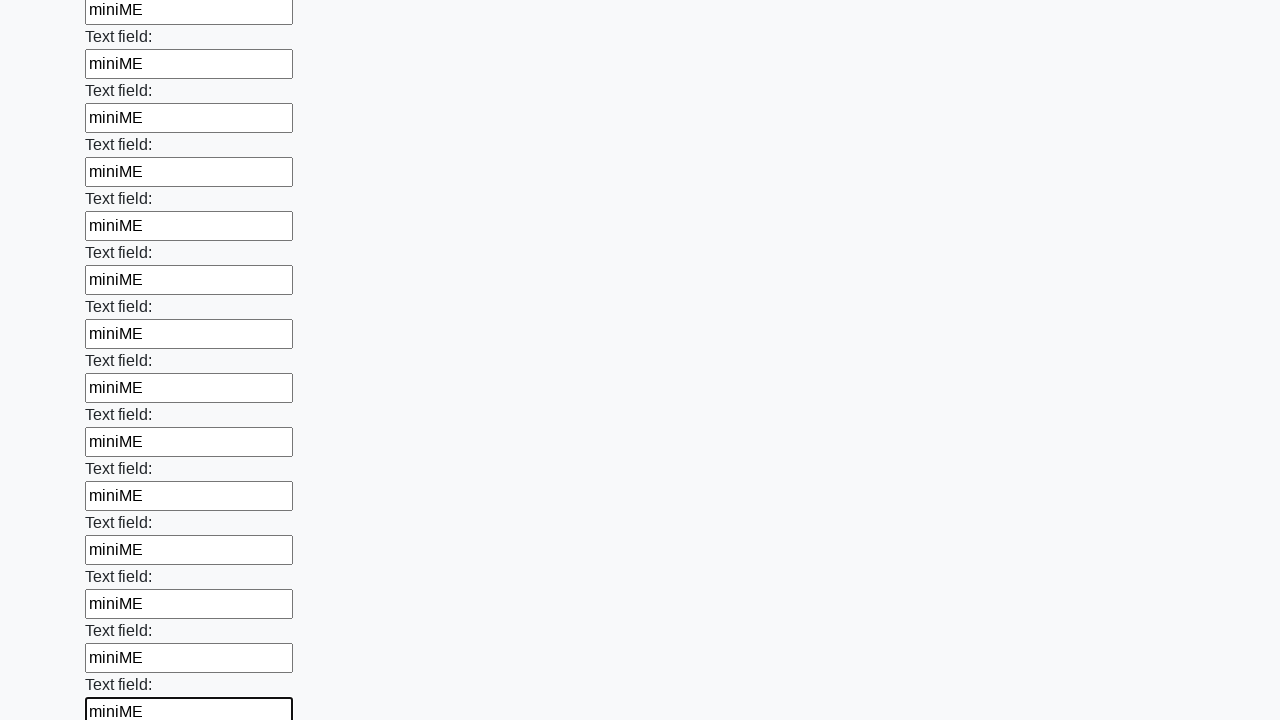

Filled an input field with 'miniME' on input >> nth=64
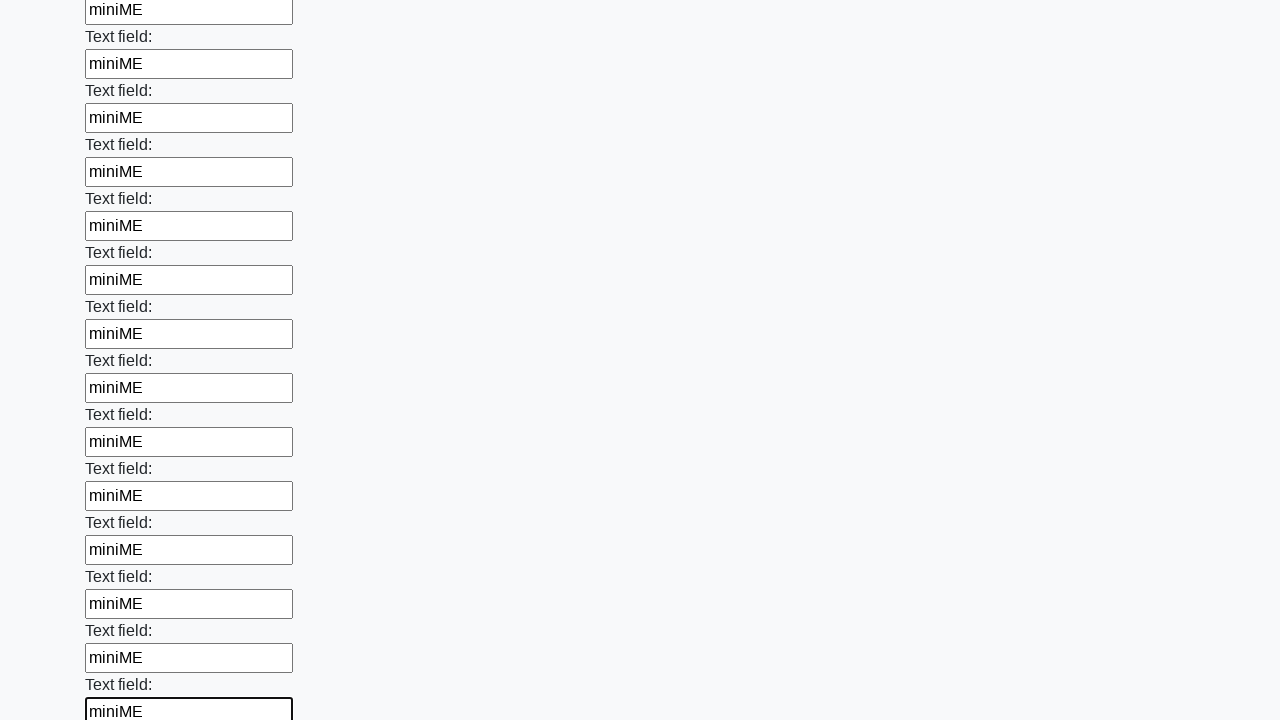

Filled an input field with 'miniME' on input >> nth=65
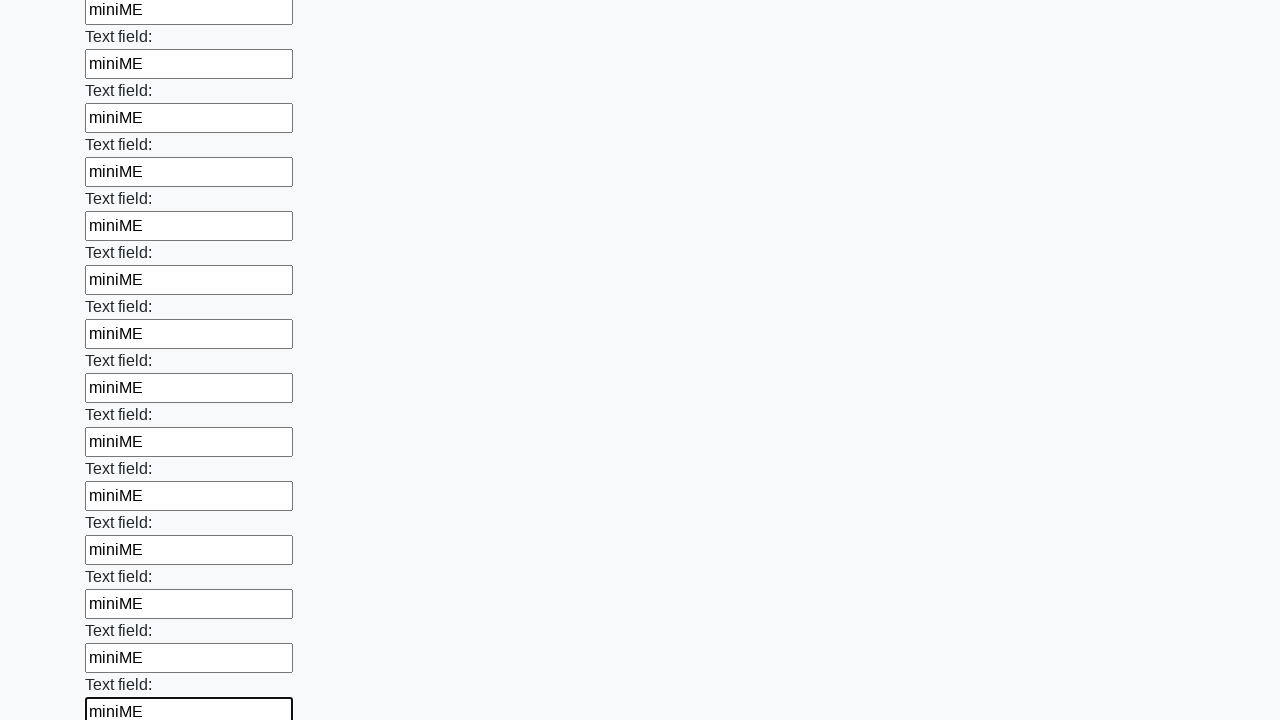

Filled an input field with 'miniME' on input >> nth=66
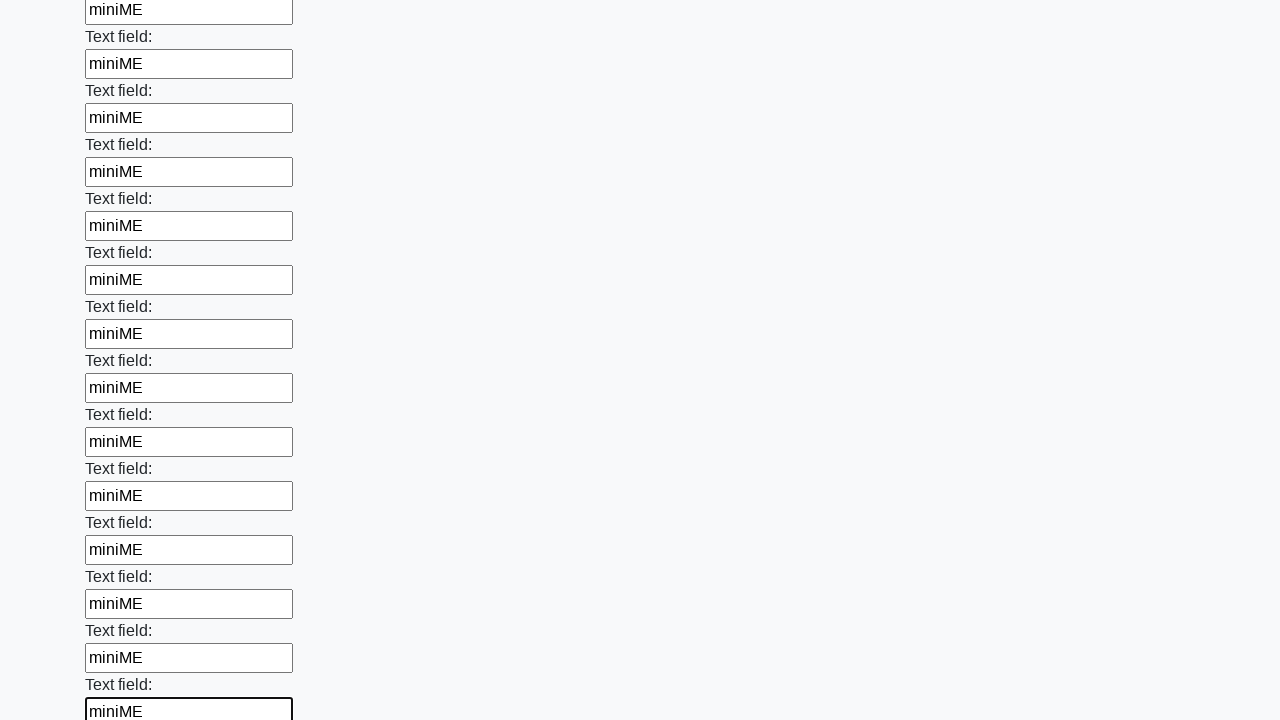

Filled an input field with 'miniME' on input >> nth=67
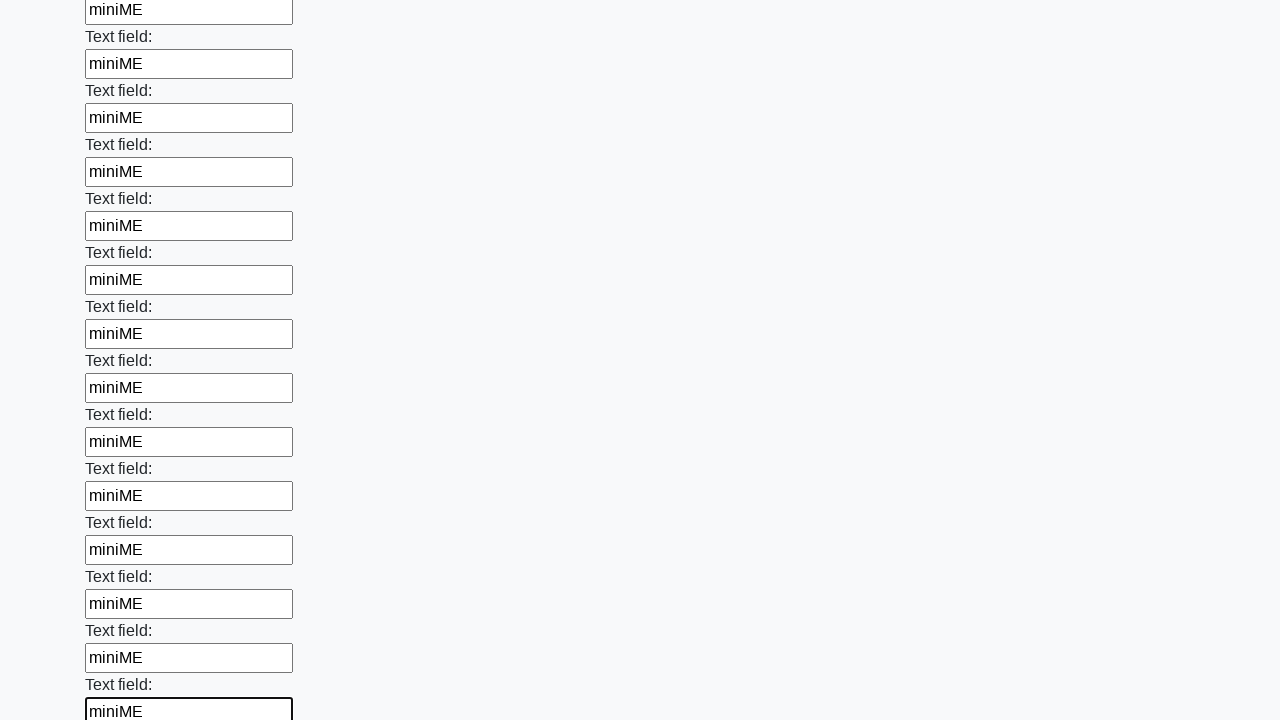

Filled an input field with 'miniME' on input >> nth=68
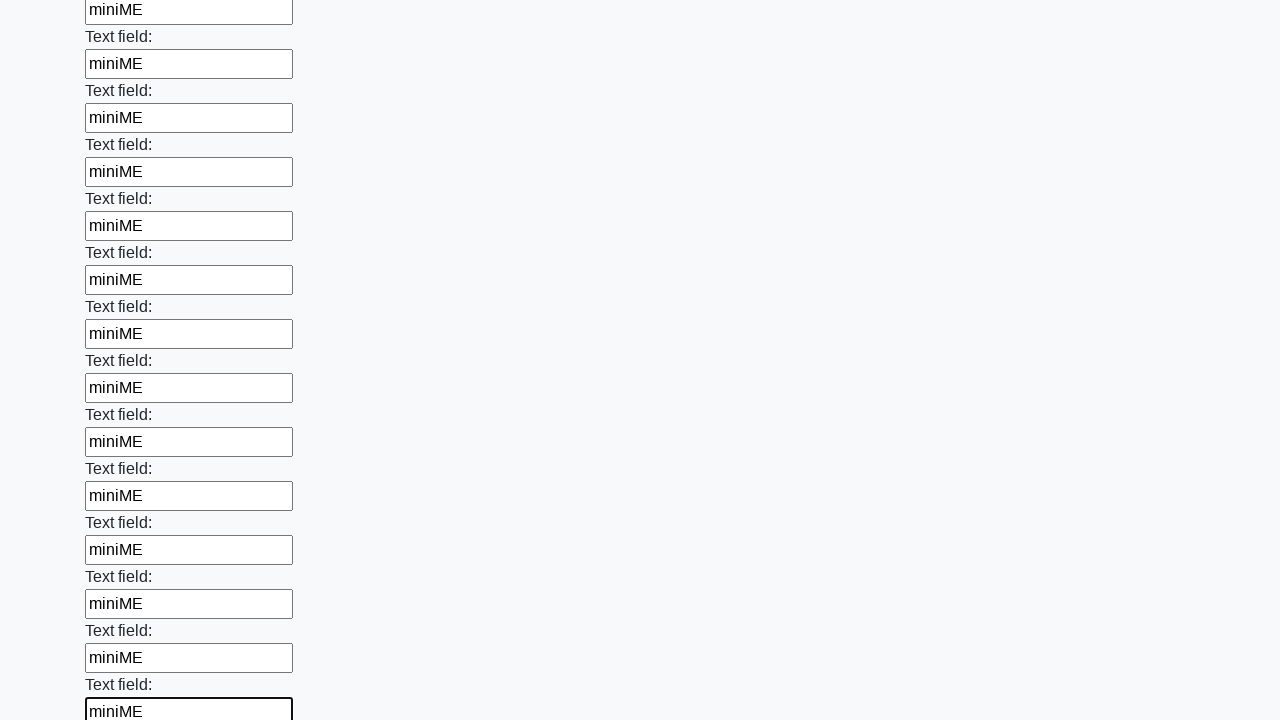

Filled an input field with 'miniME' on input >> nth=69
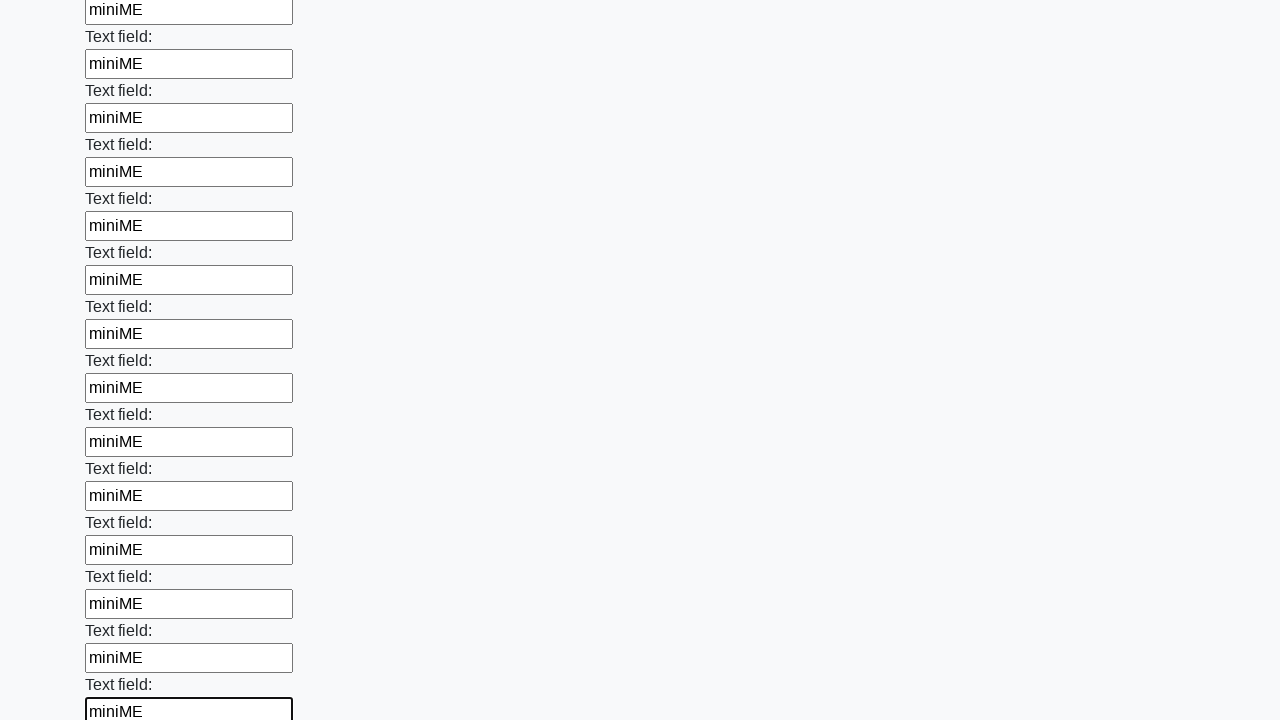

Filled an input field with 'miniME' on input >> nth=70
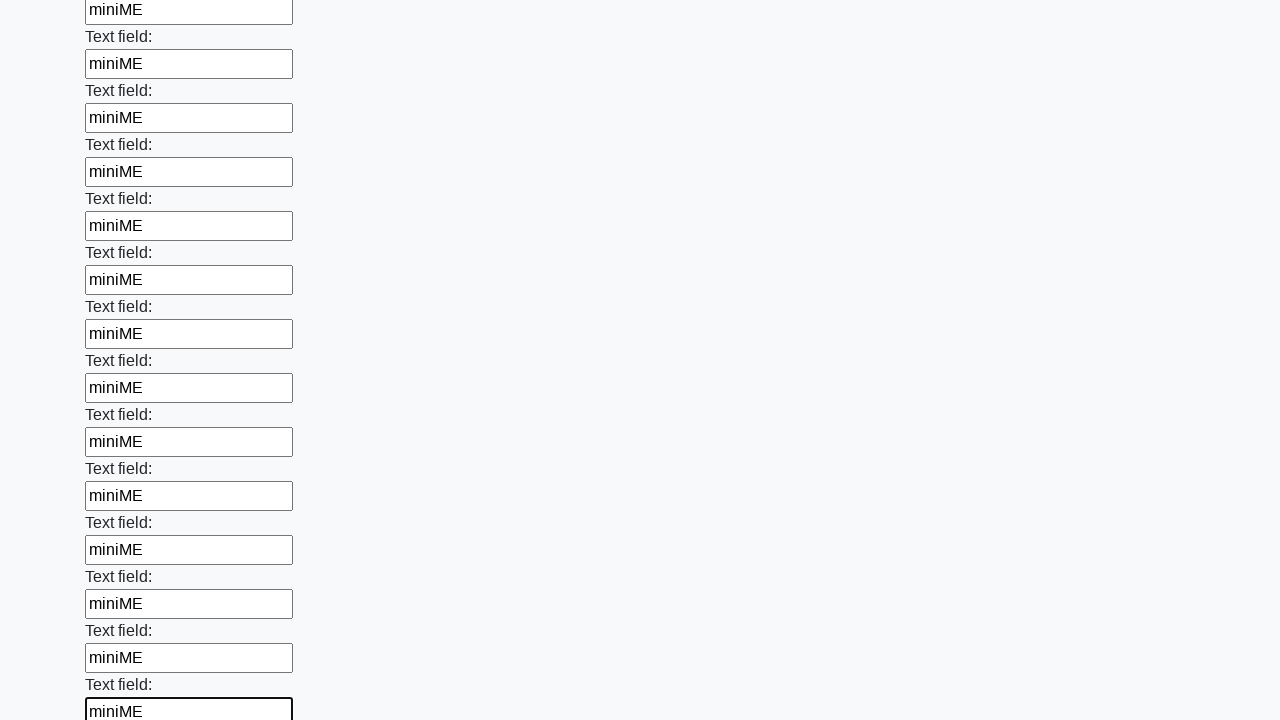

Filled an input field with 'miniME' on input >> nth=71
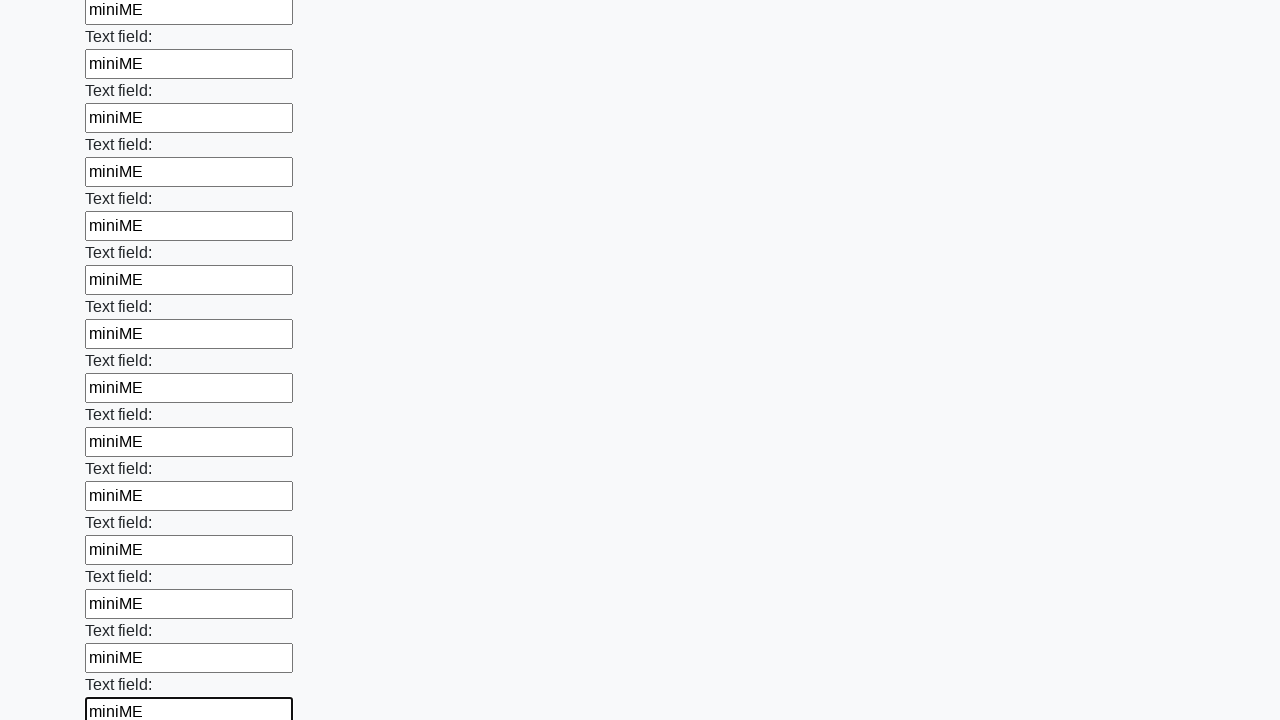

Filled an input field with 'miniME' on input >> nth=72
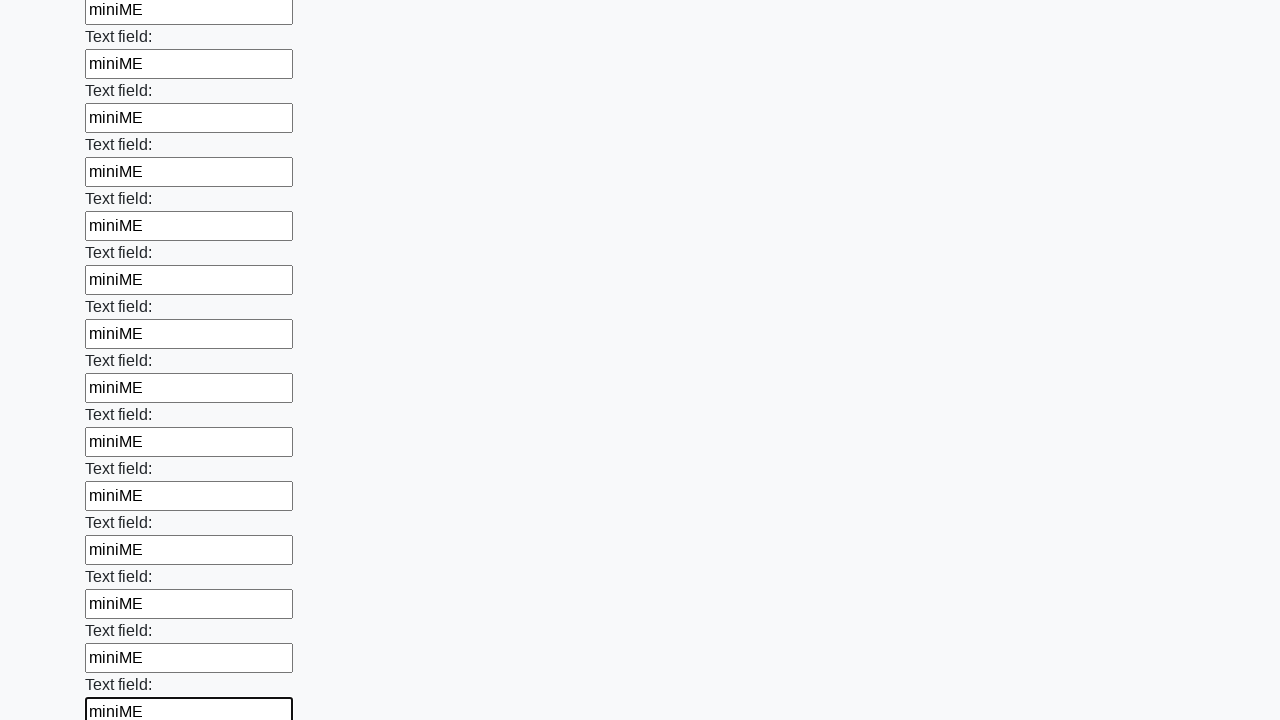

Filled an input field with 'miniME' on input >> nth=73
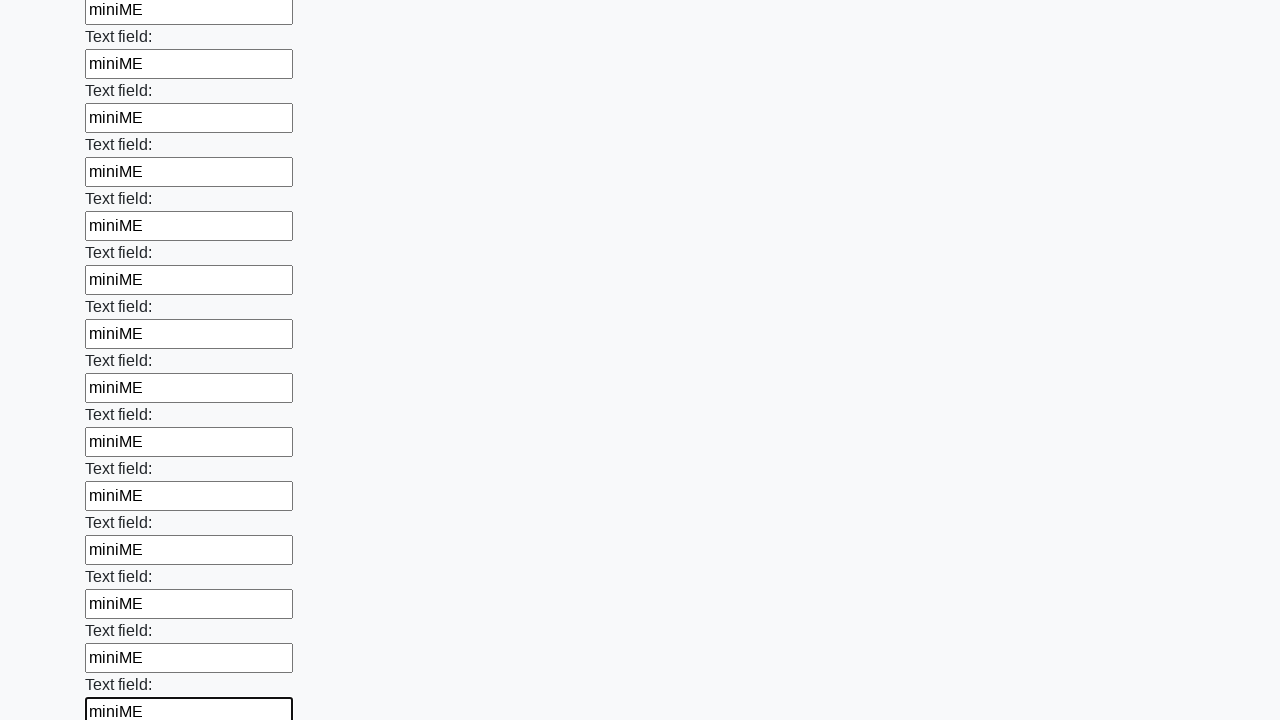

Filled an input field with 'miniME' on input >> nth=74
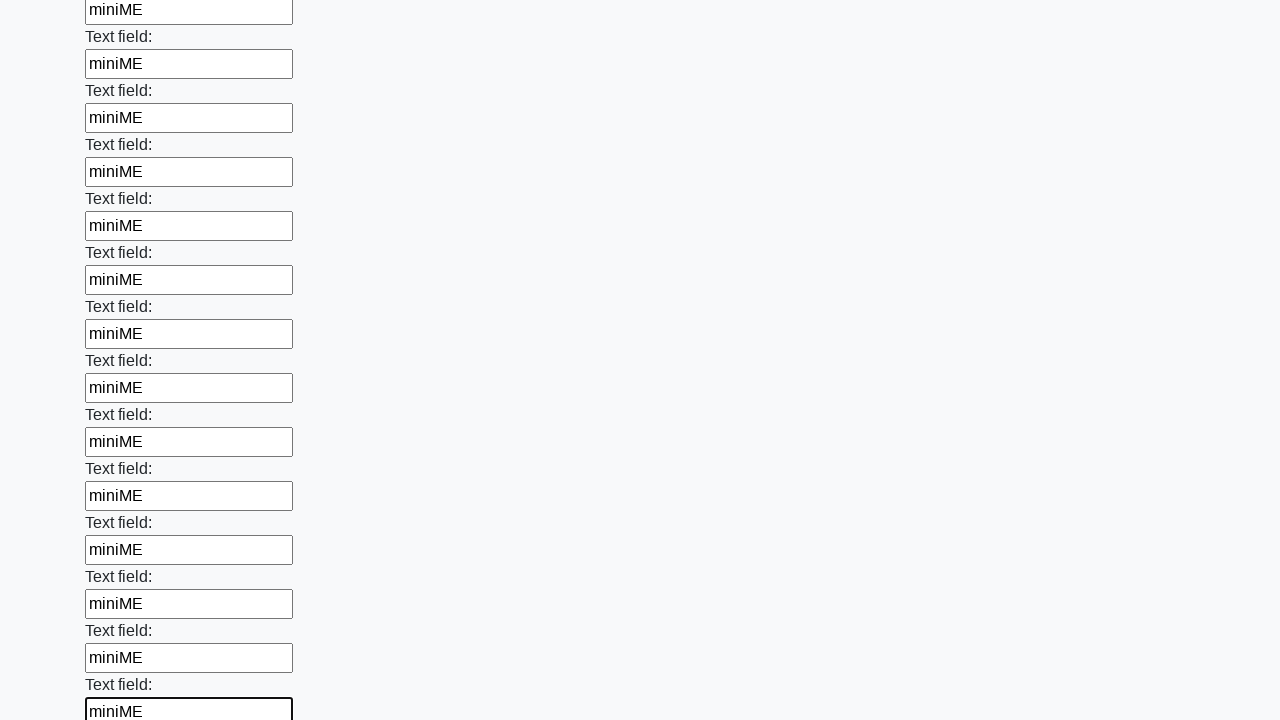

Filled an input field with 'miniME' on input >> nth=75
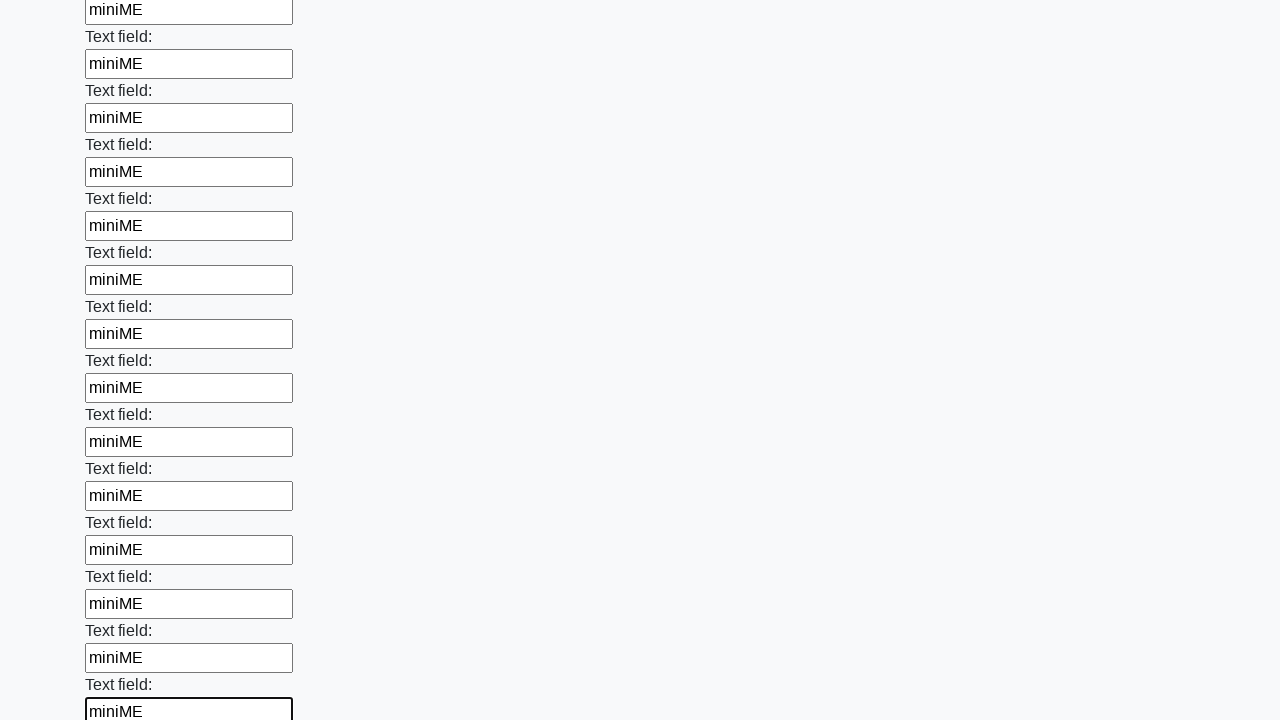

Filled an input field with 'miniME' on input >> nth=76
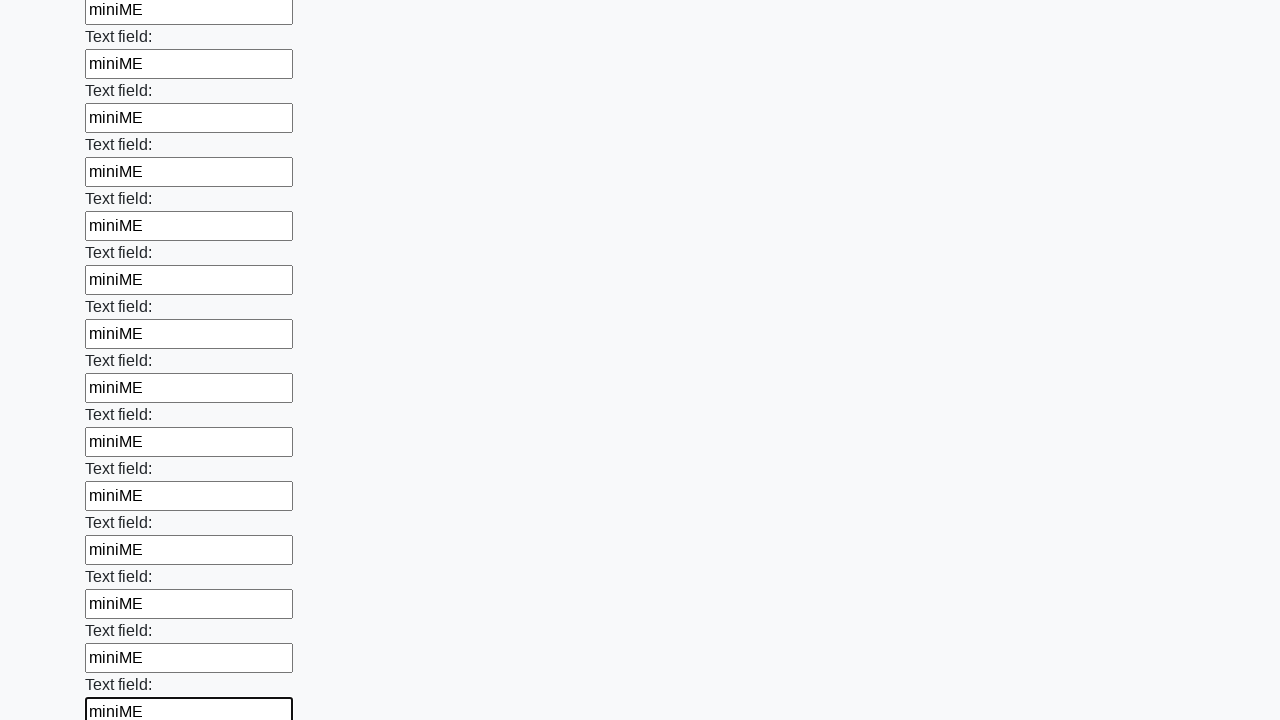

Filled an input field with 'miniME' on input >> nth=77
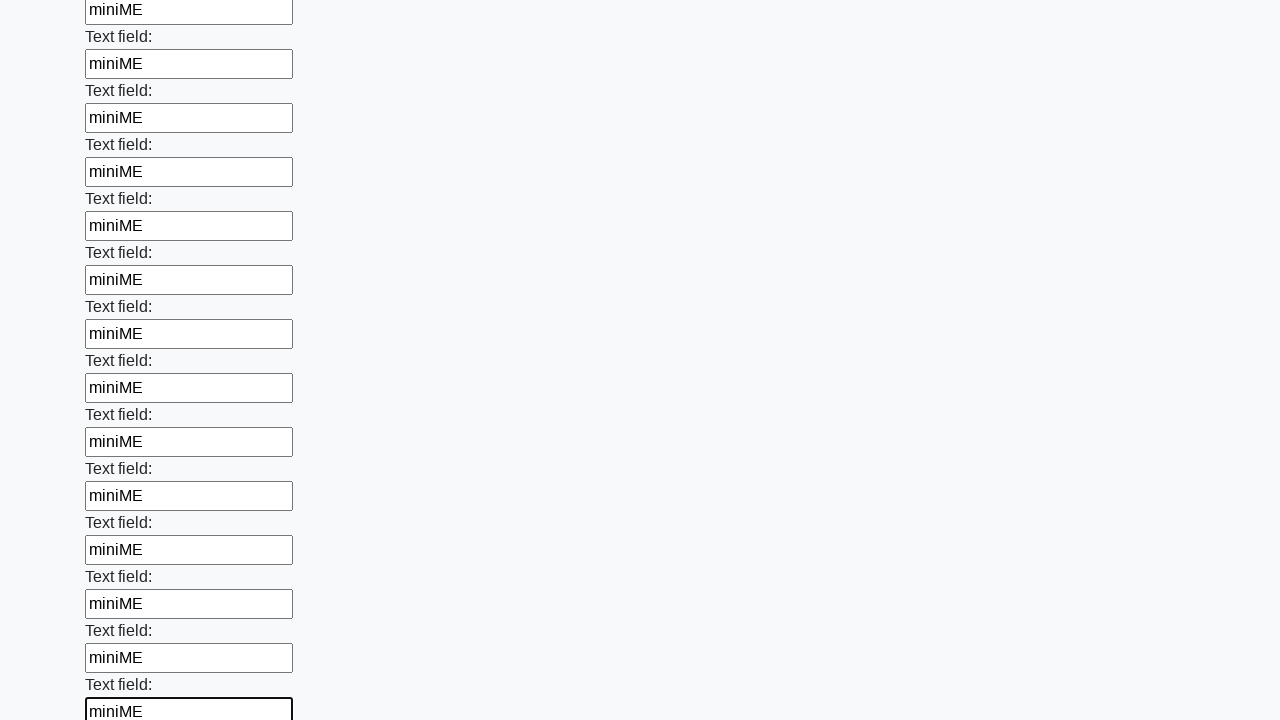

Filled an input field with 'miniME' on input >> nth=78
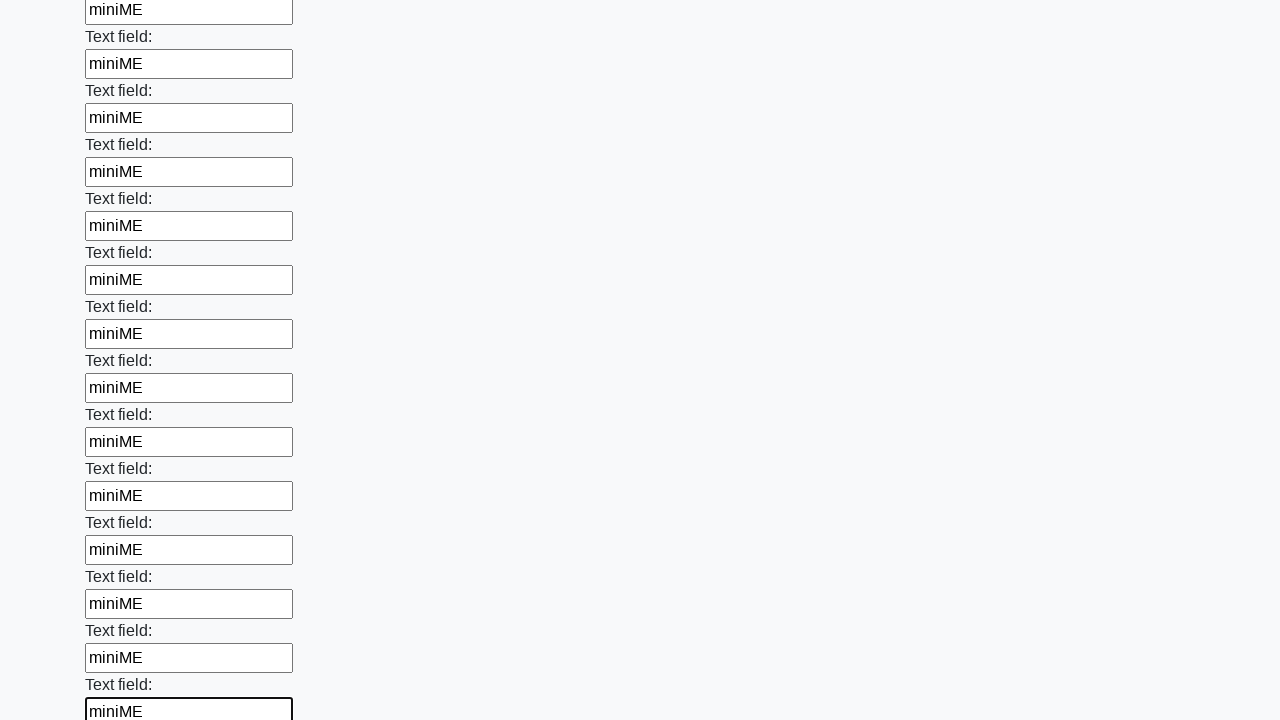

Filled an input field with 'miniME' on input >> nth=79
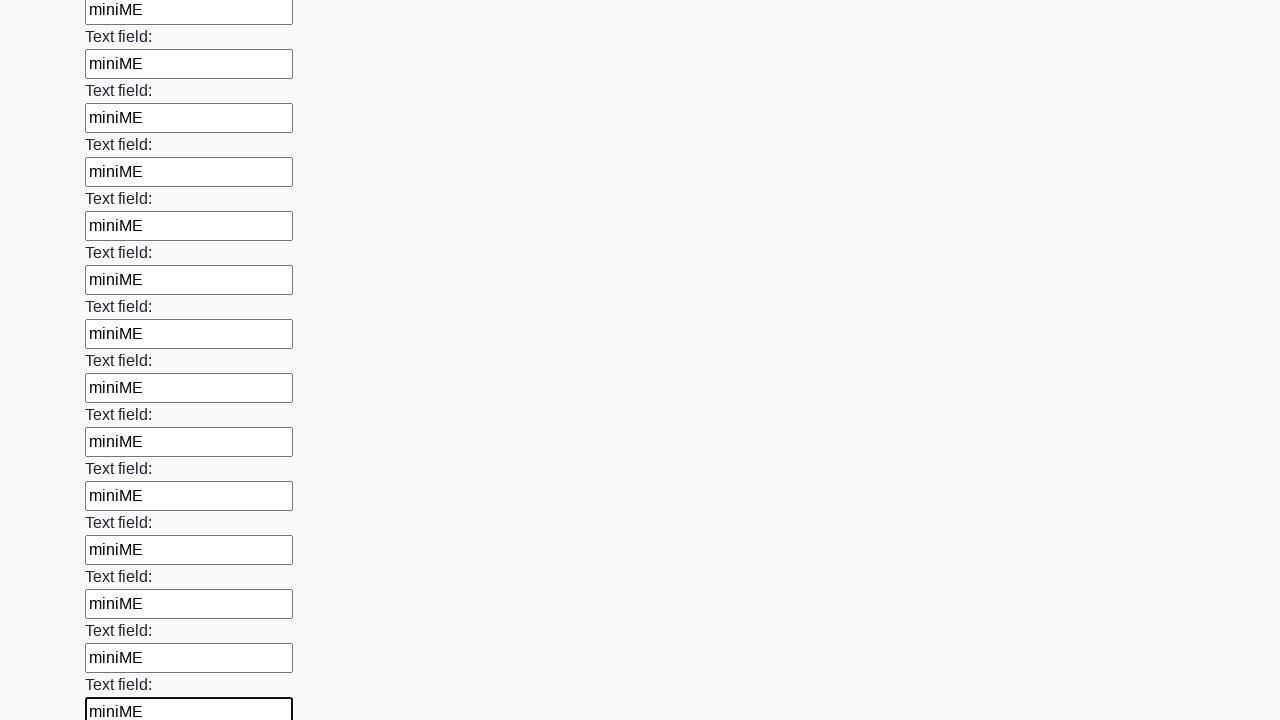

Filled an input field with 'miniME' on input >> nth=80
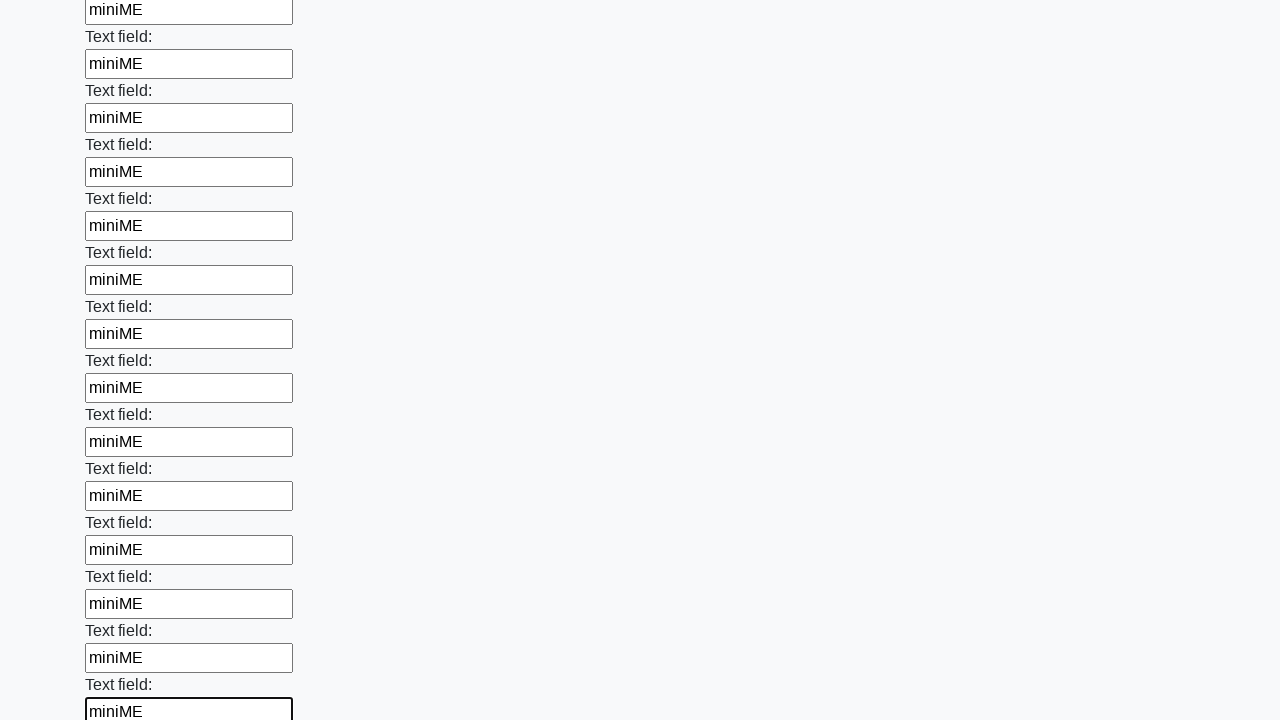

Filled an input field with 'miniME' on input >> nth=81
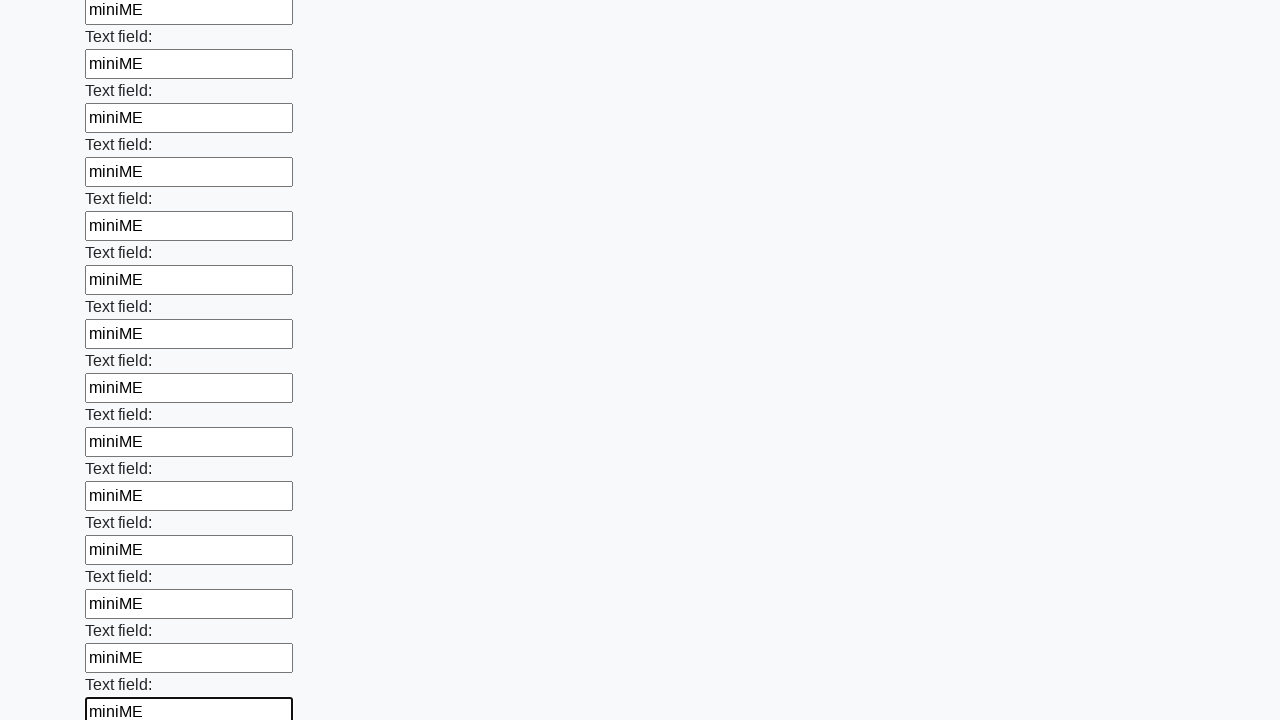

Filled an input field with 'miniME' on input >> nth=82
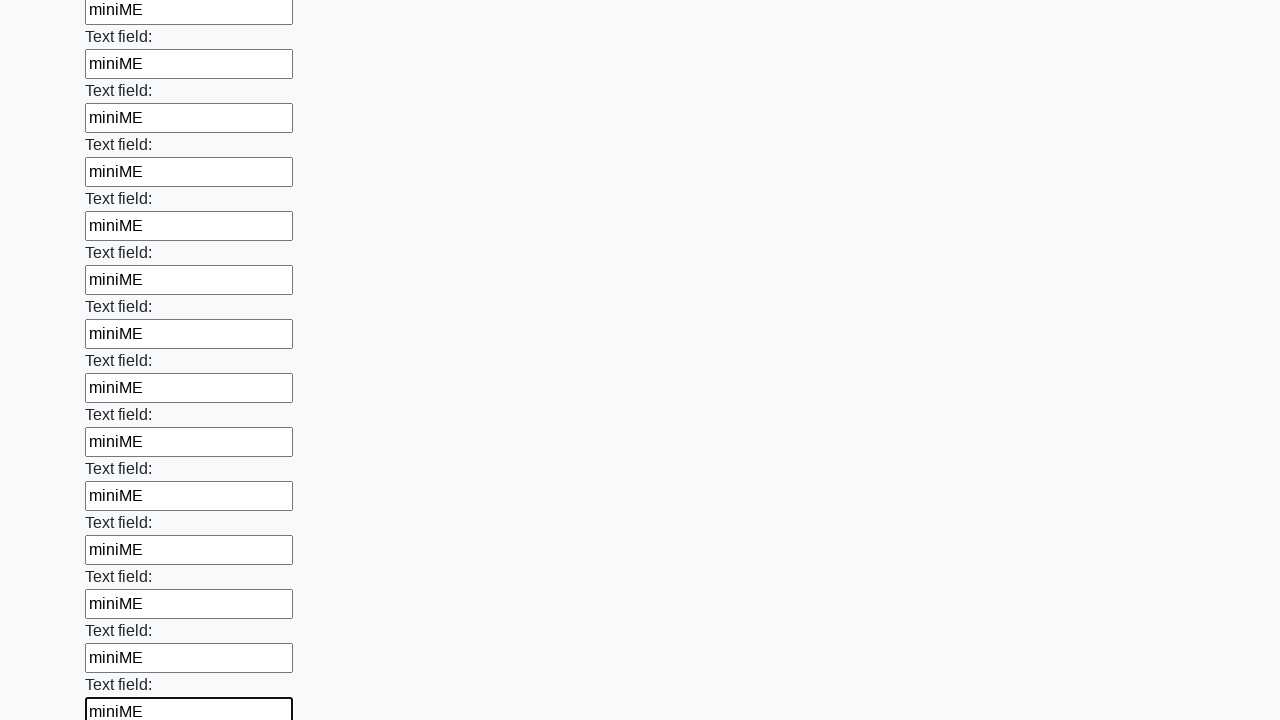

Filled an input field with 'miniME' on input >> nth=83
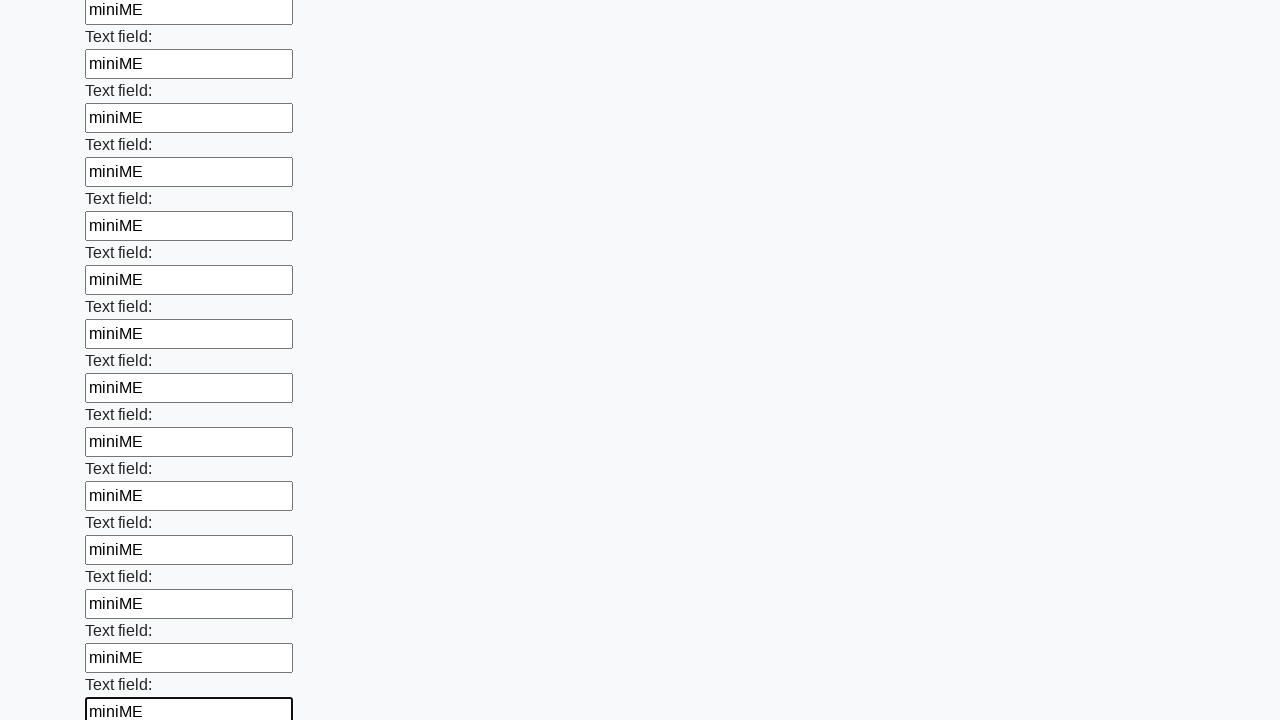

Filled an input field with 'miniME' on input >> nth=84
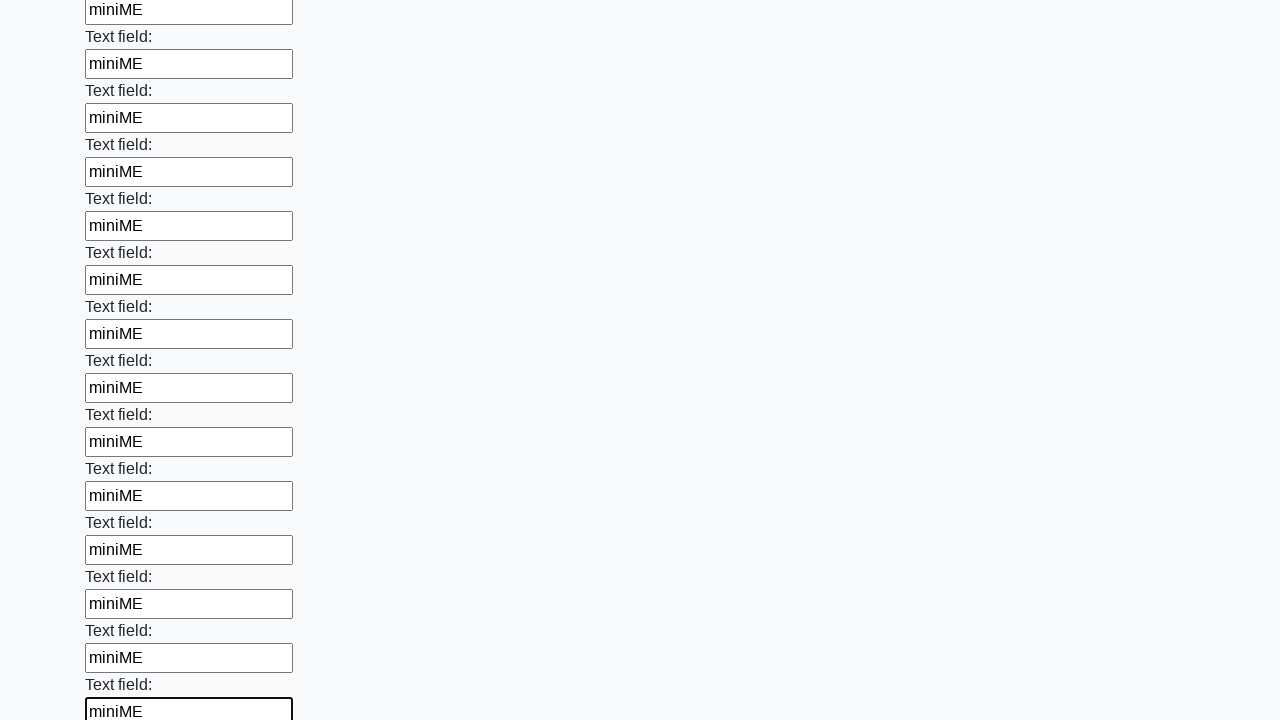

Filled an input field with 'miniME' on input >> nth=85
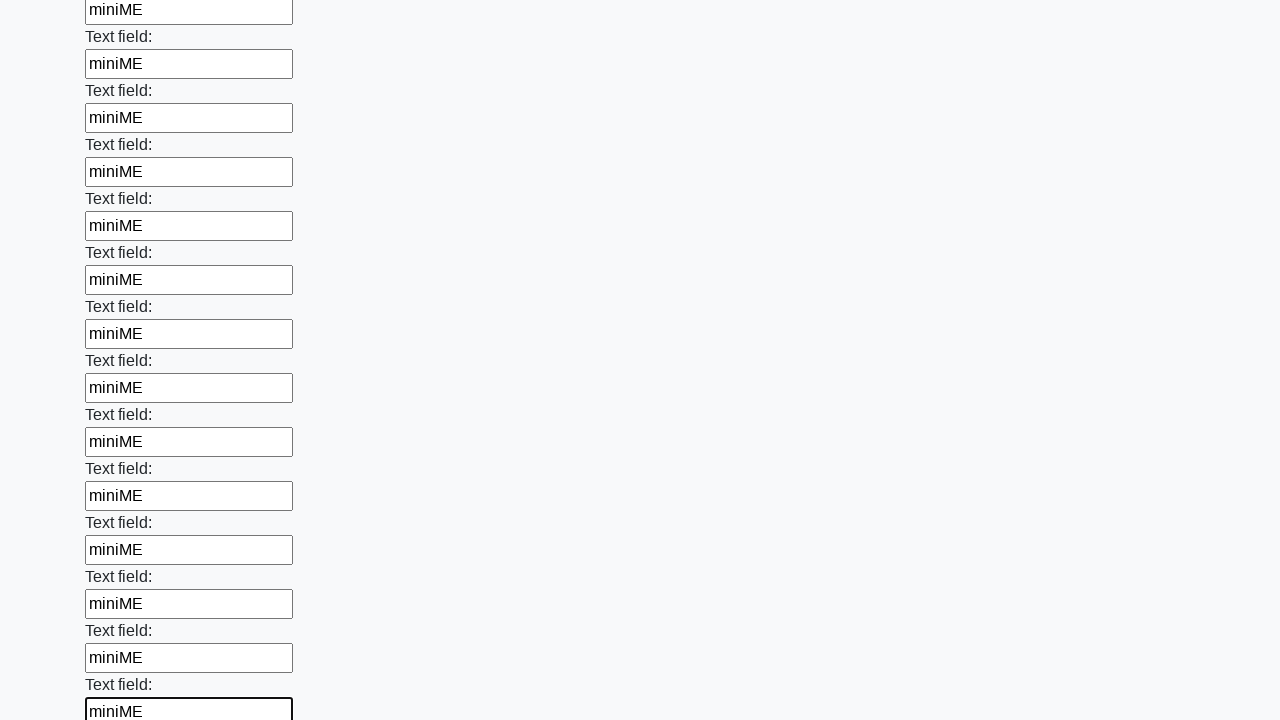

Filled an input field with 'miniME' on input >> nth=86
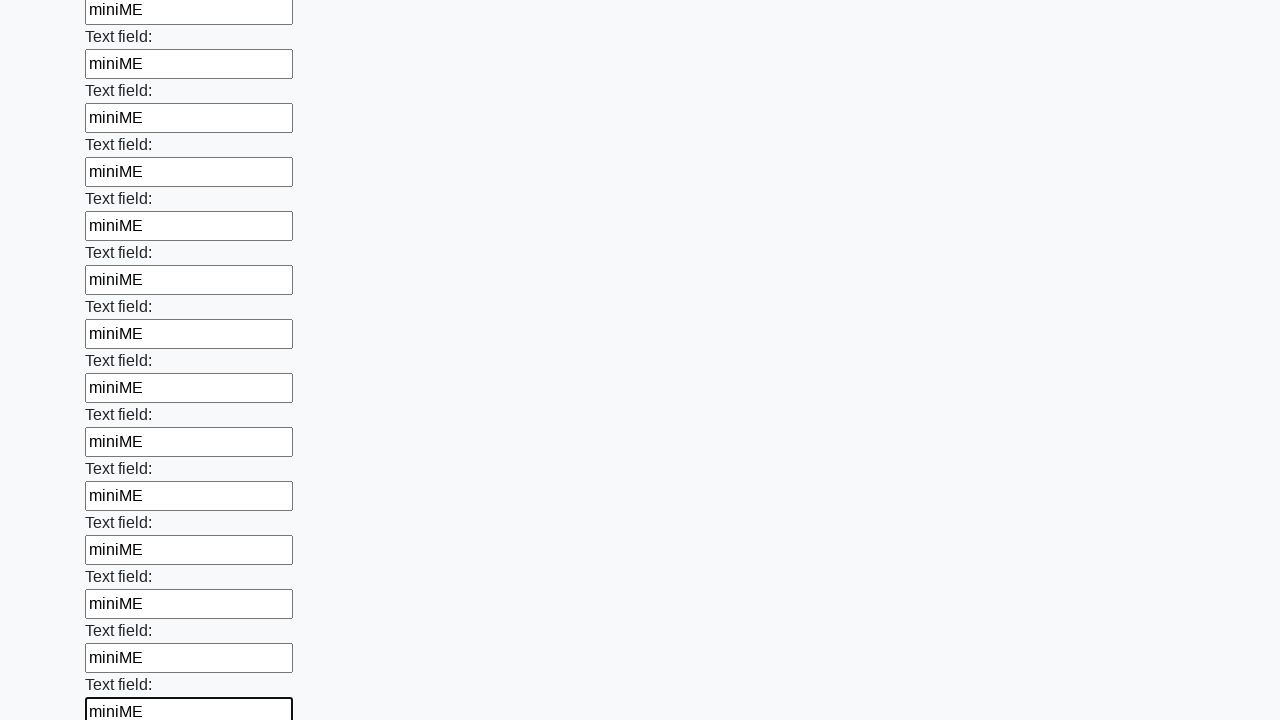

Filled an input field with 'miniME' on input >> nth=87
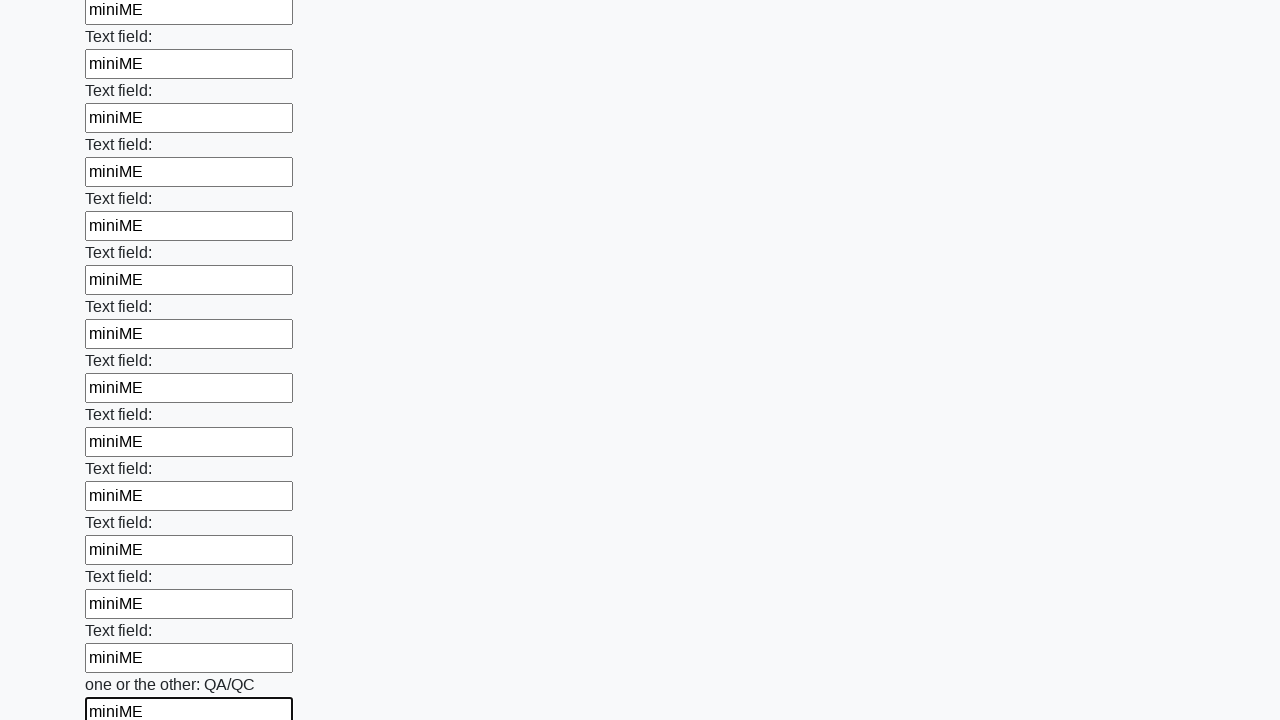

Filled an input field with 'miniME' on input >> nth=88
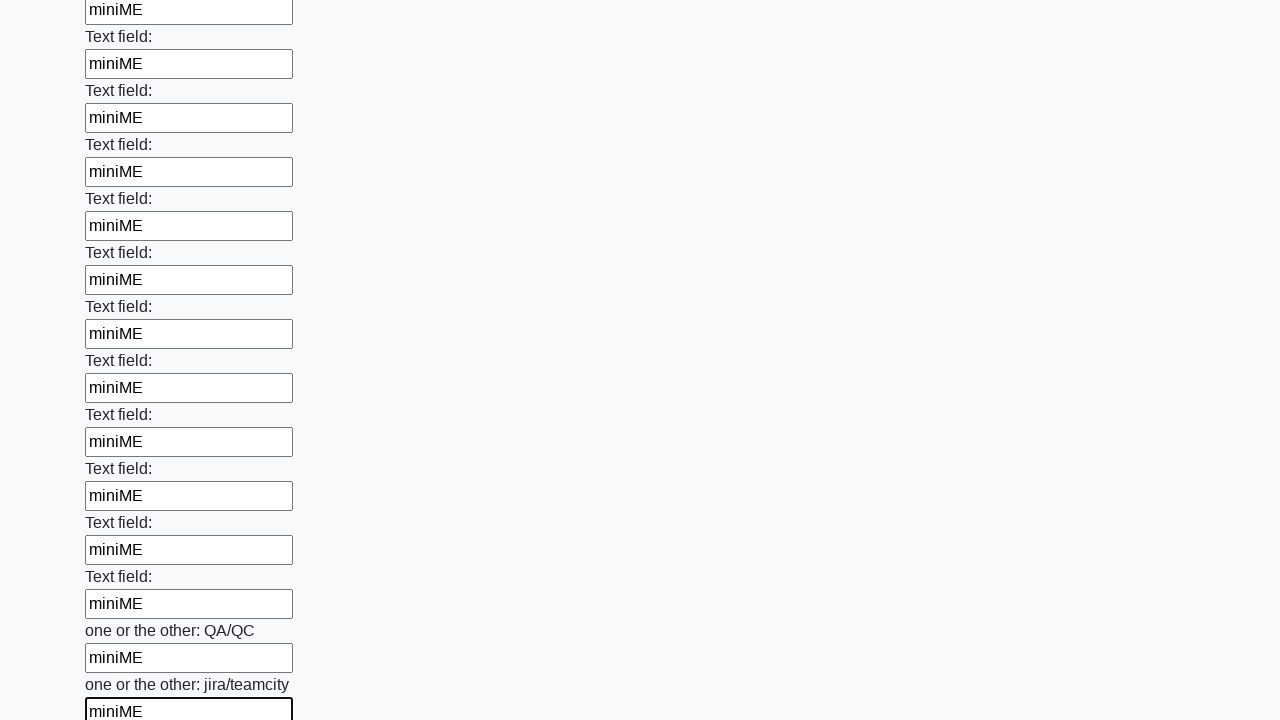

Filled an input field with 'miniME' on input >> nth=89
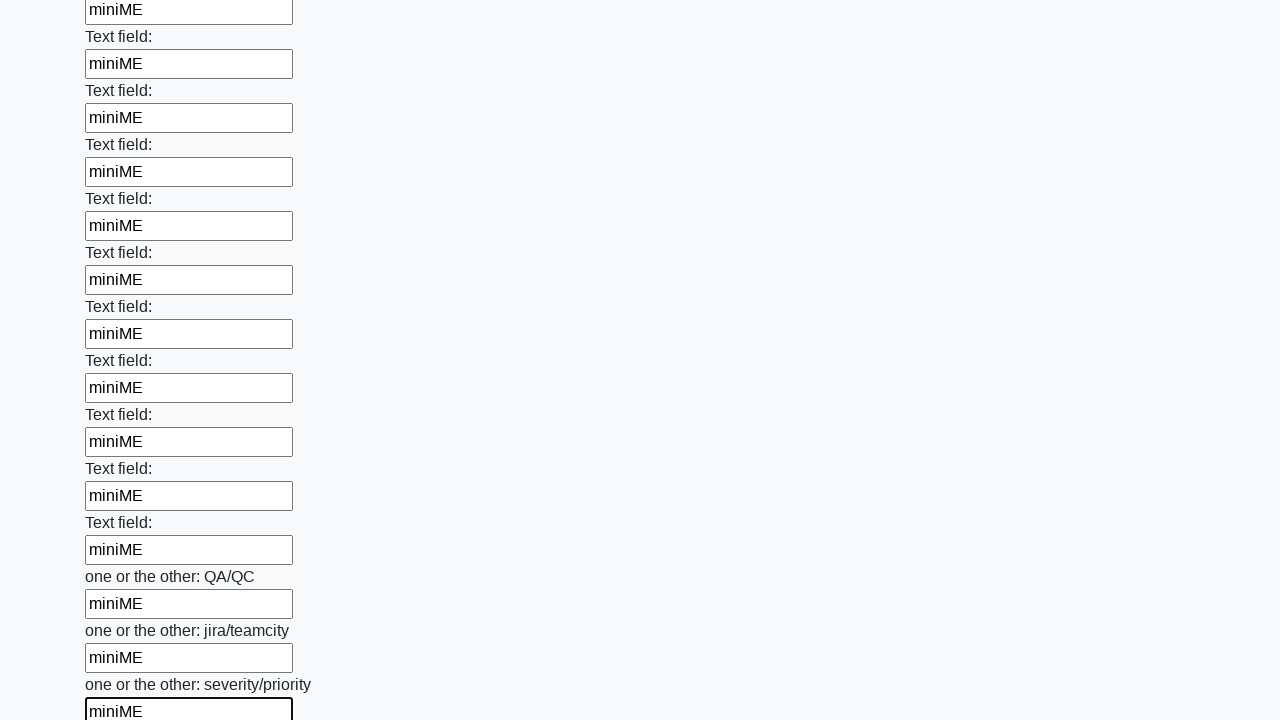

Filled an input field with 'miniME' on input >> nth=90
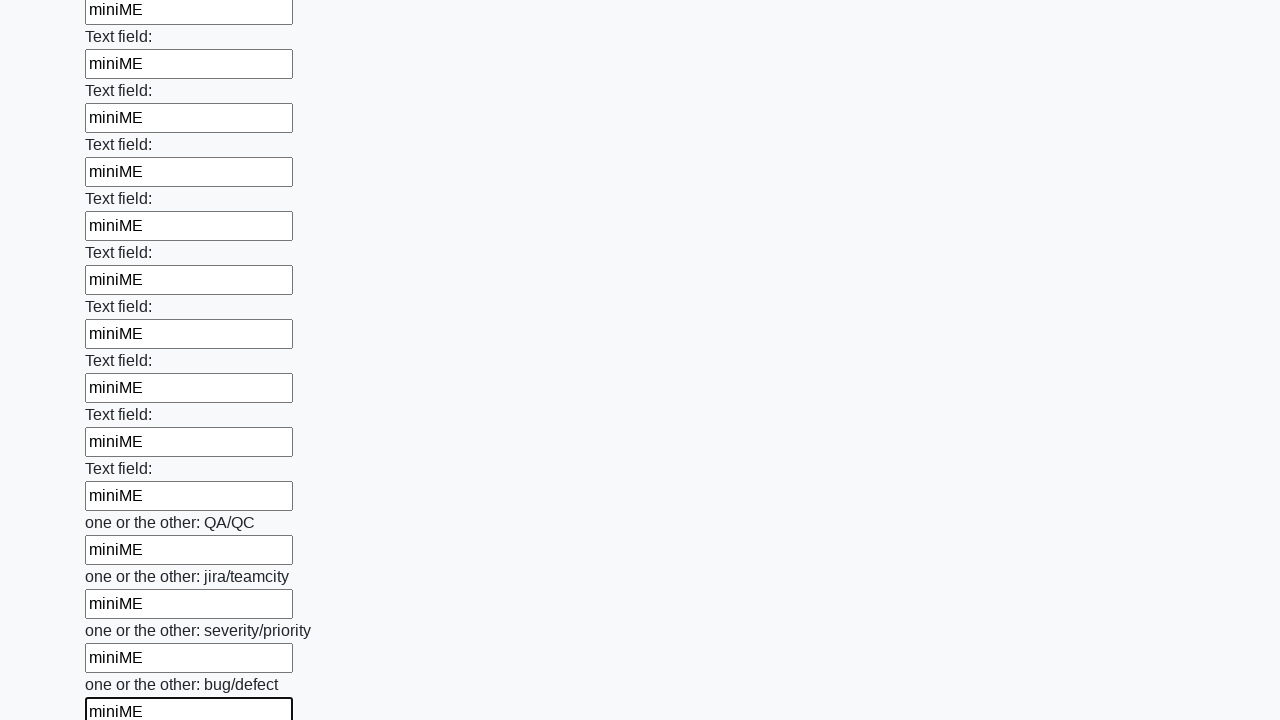

Filled an input field with 'miniME' on input >> nth=91
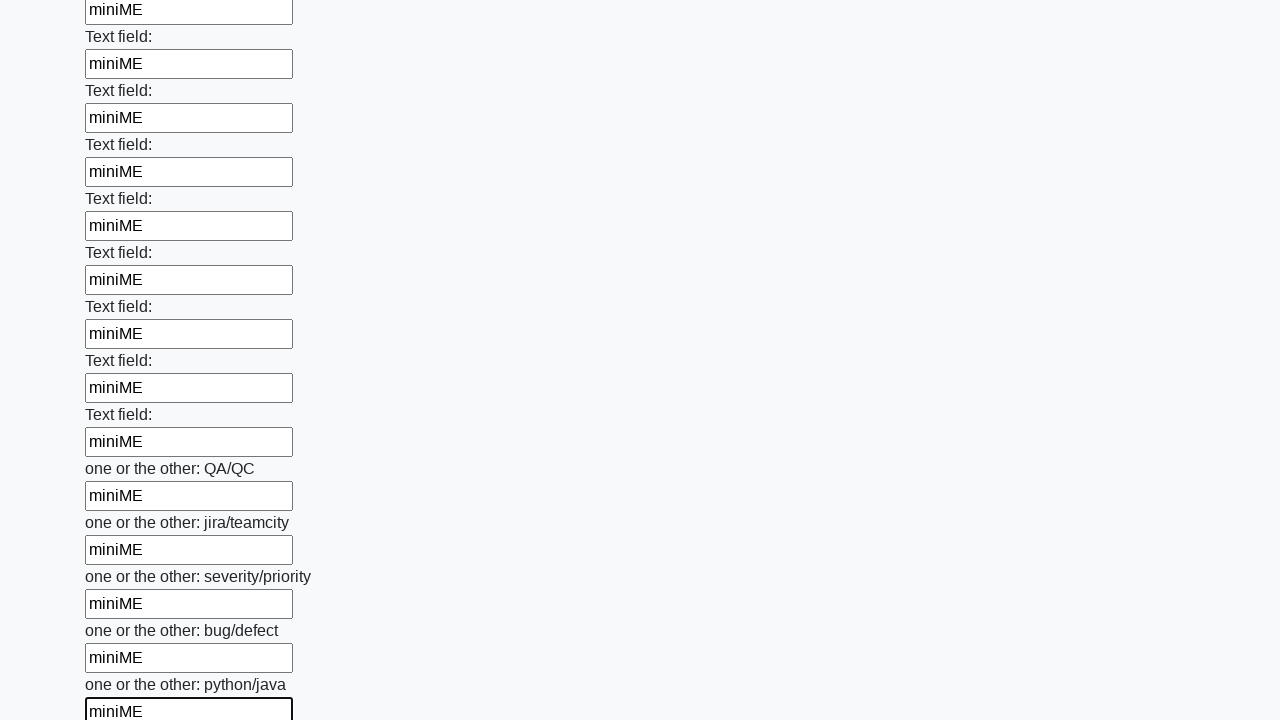

Filled an input field with 'miniME' on input >> nth=92
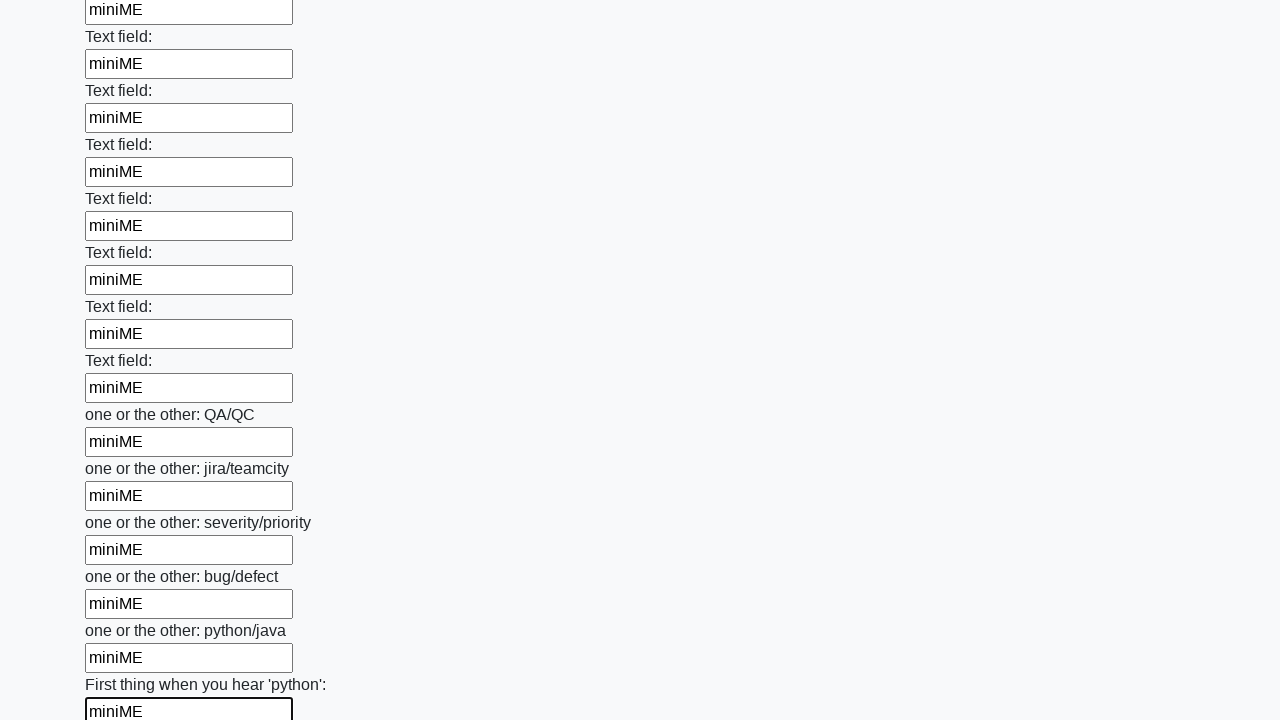

Filled an input field with 'miniME' on input >> nth=93
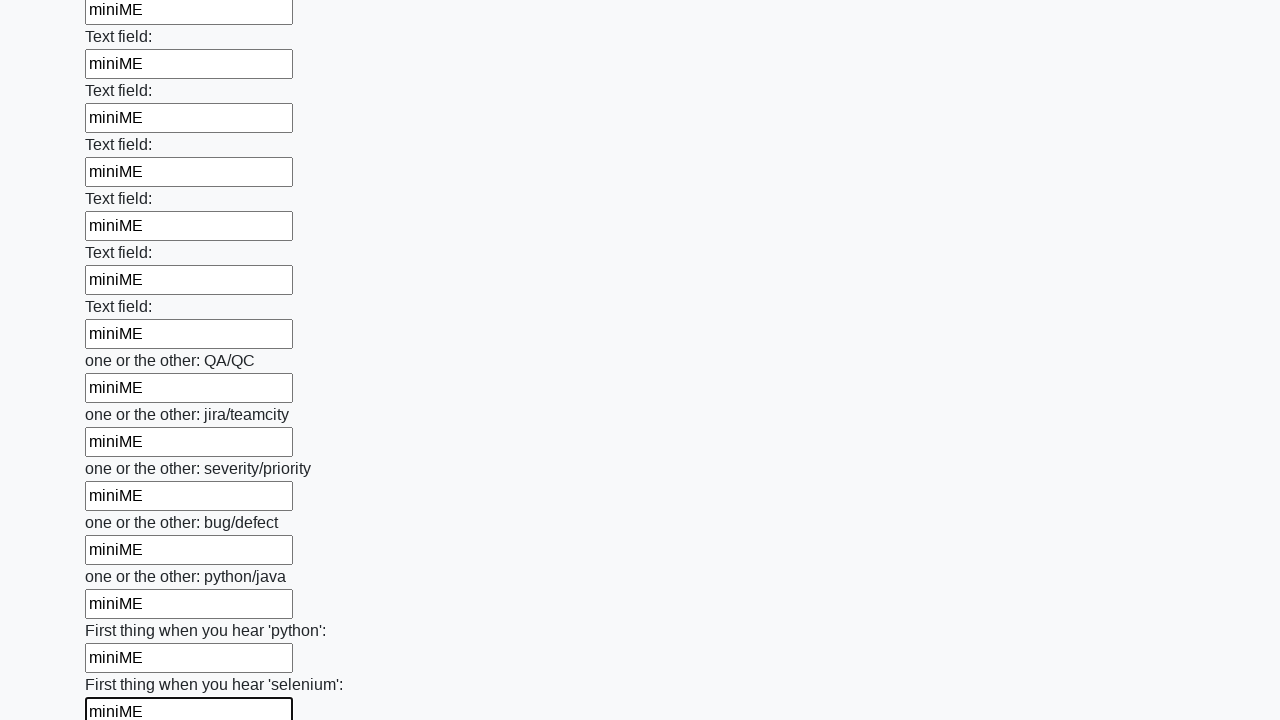

Filled an input field with 'miniME' on input >> nth=94
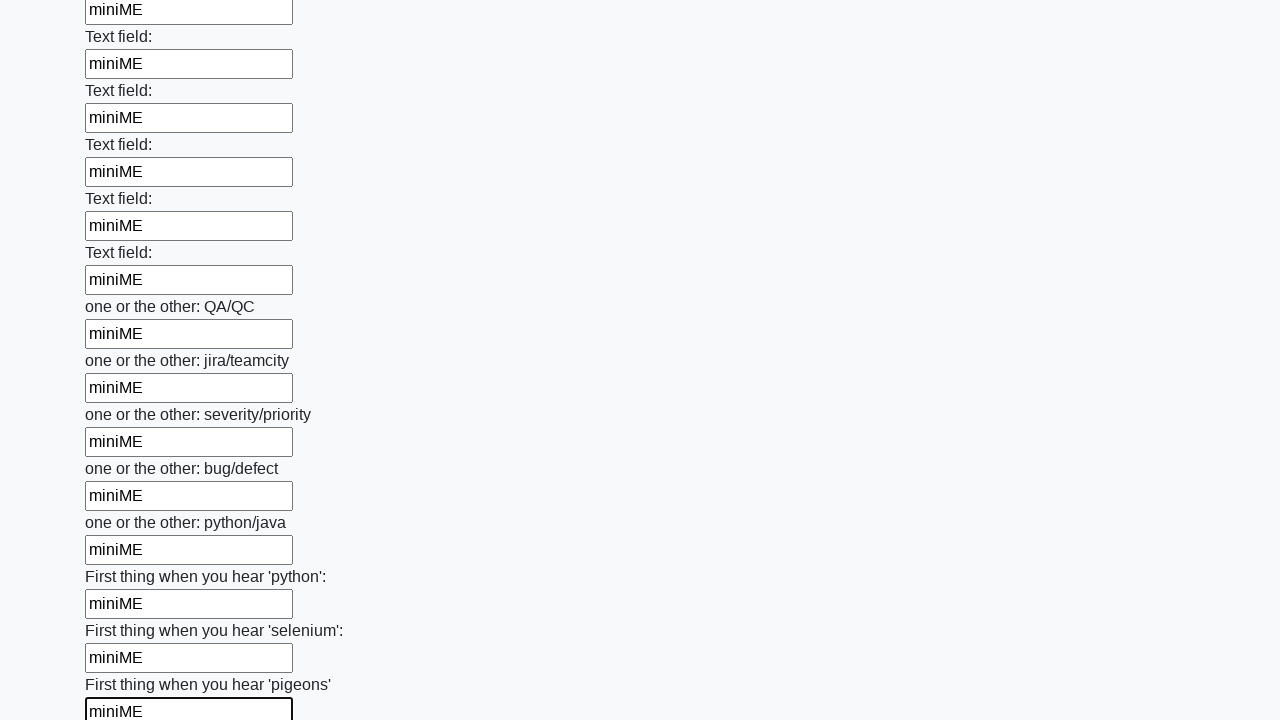

Filled an input field with 'miniME' on input >> nth=95
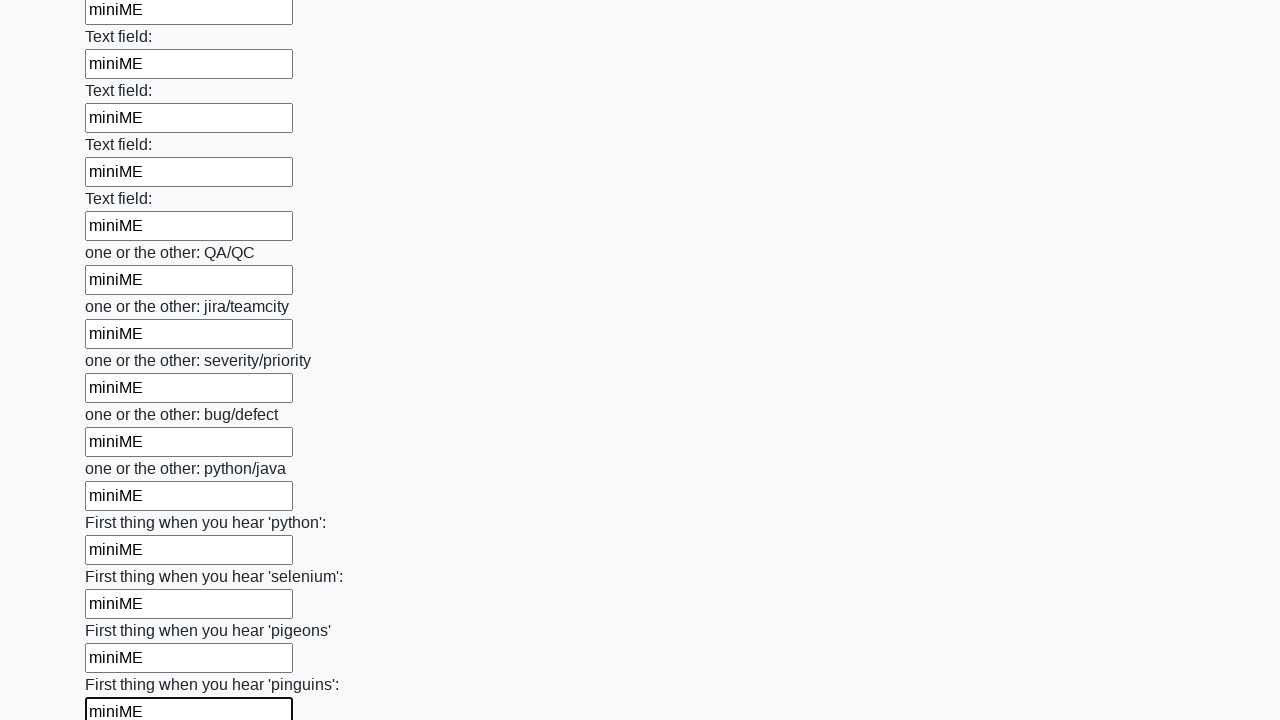

Filled an input field with 'miniME' on input >> nth=96
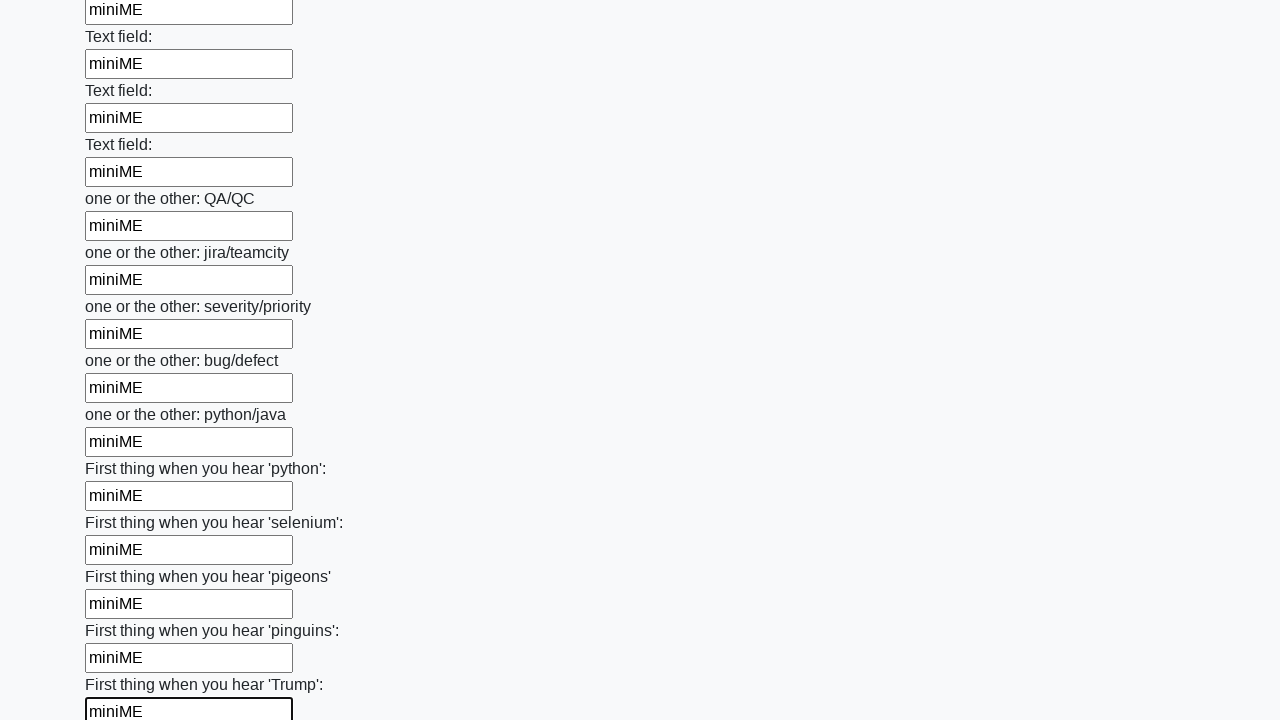

Filled an input field with 'miniME' on input >> nth=97
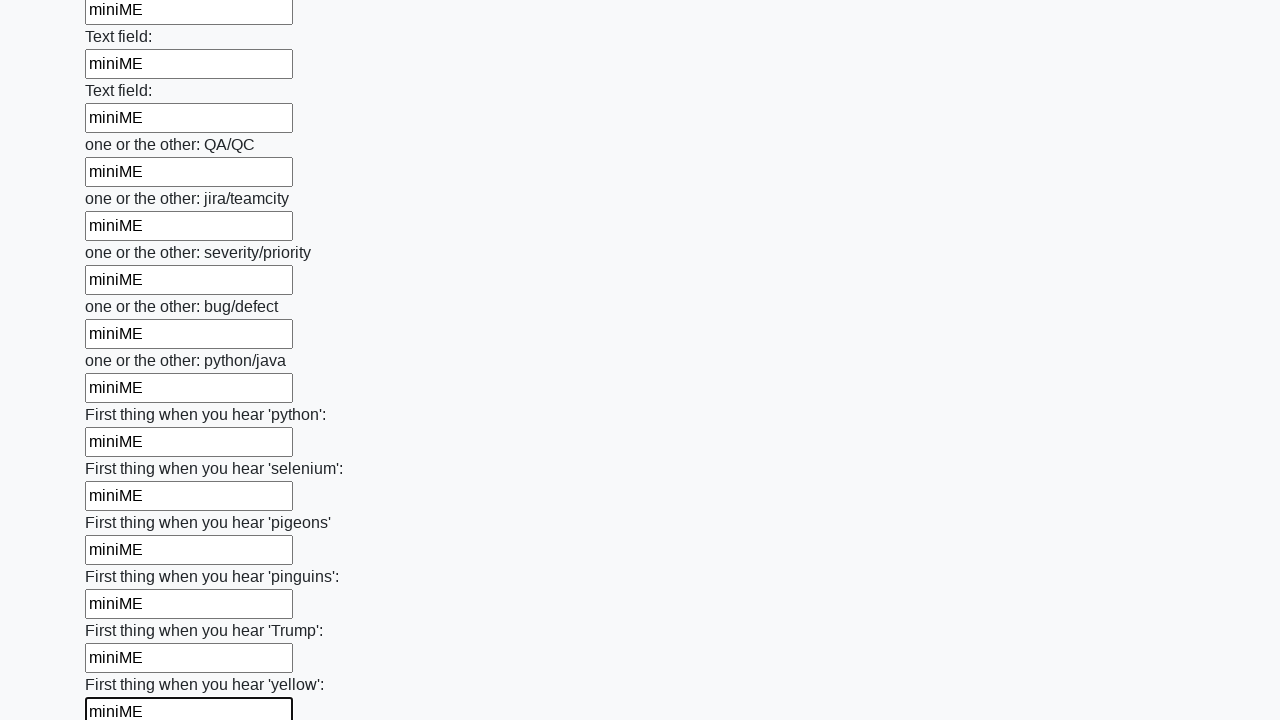

Filled an input field with 'miniME' on input >> nth=98
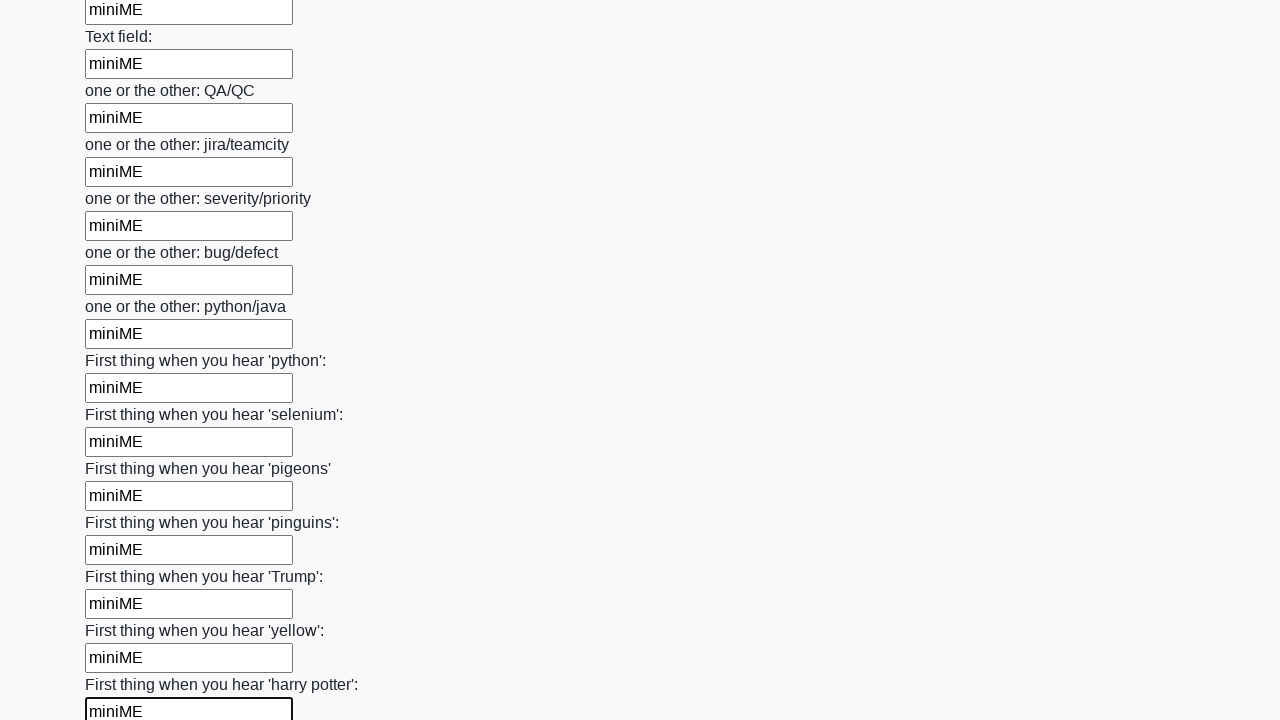

Filled an input field with 'miniME' on input >> nth=99
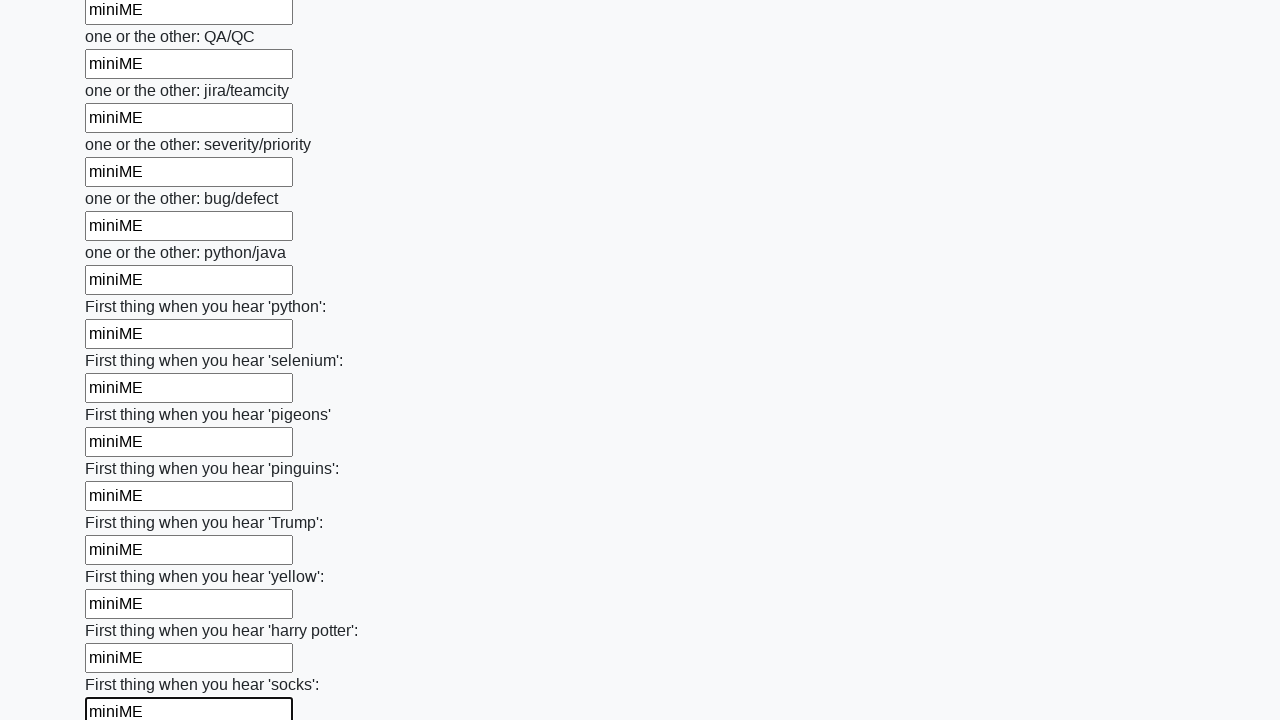

Clicked the submit button to submit the form at (123, 611) on .btn
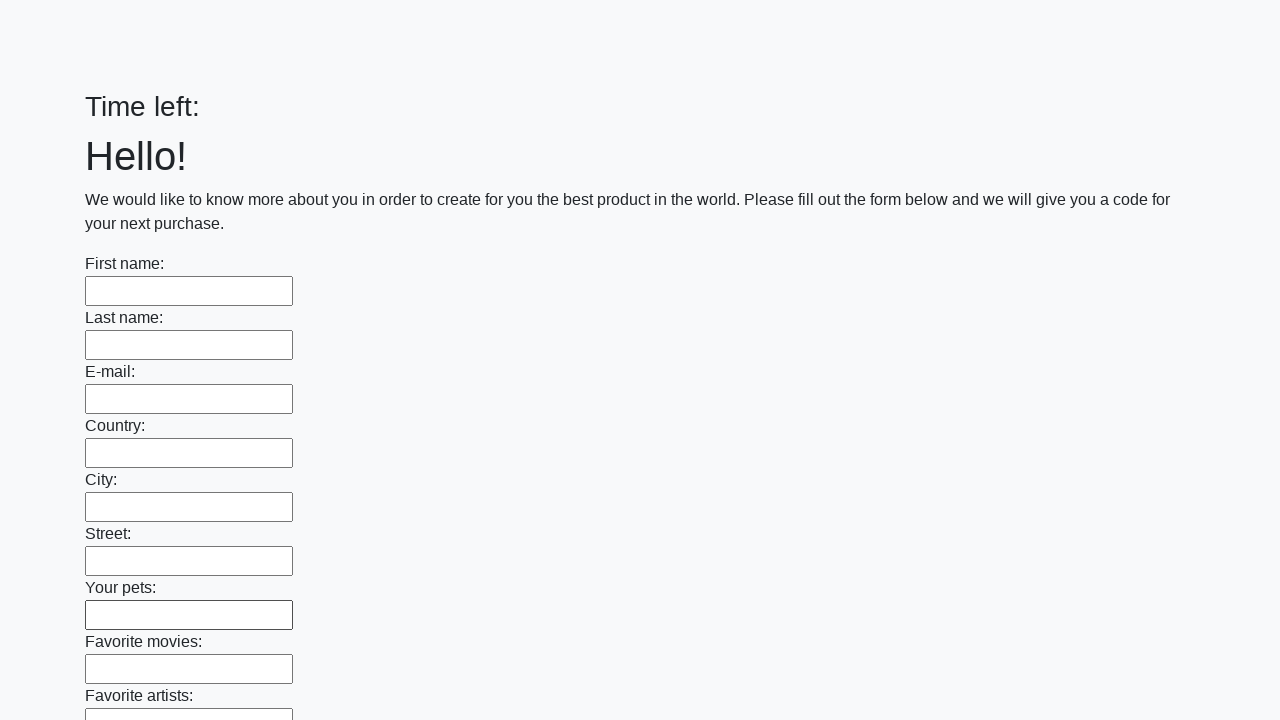

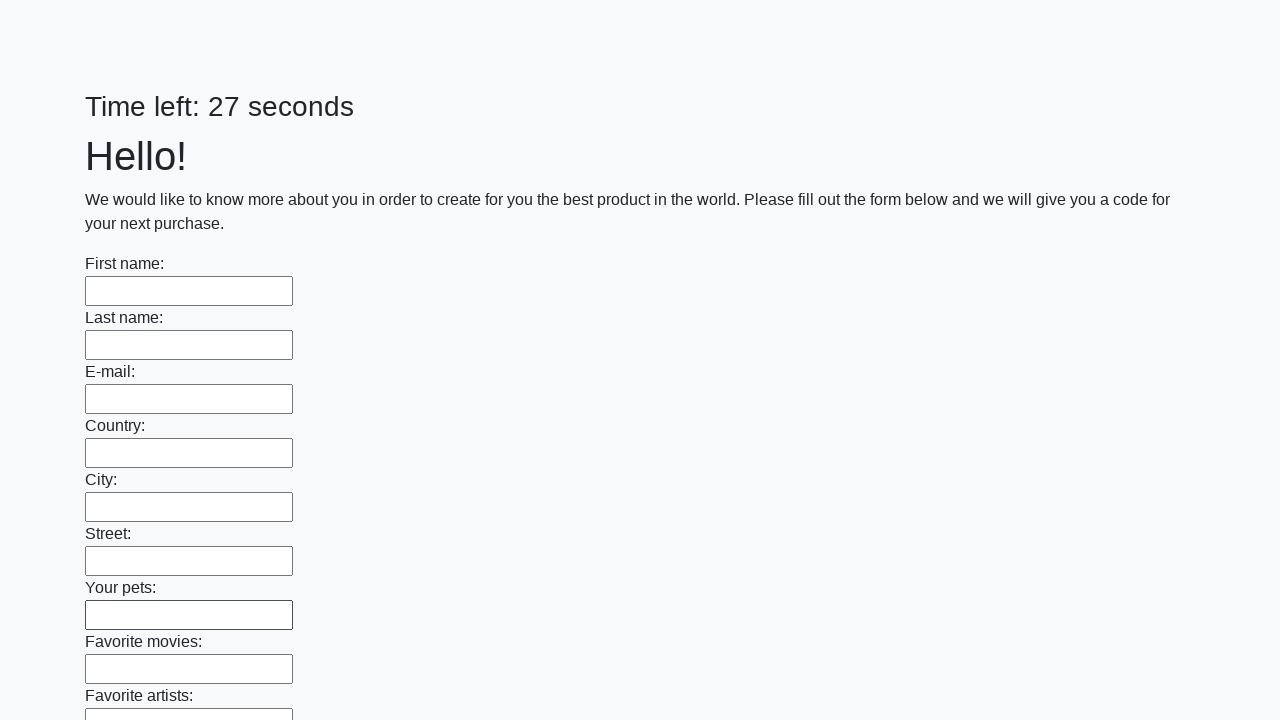